Navigates to a table page and iterates through table rows and columns to extract text content

Starting URL: https://www.leafground.com/table.xhtml

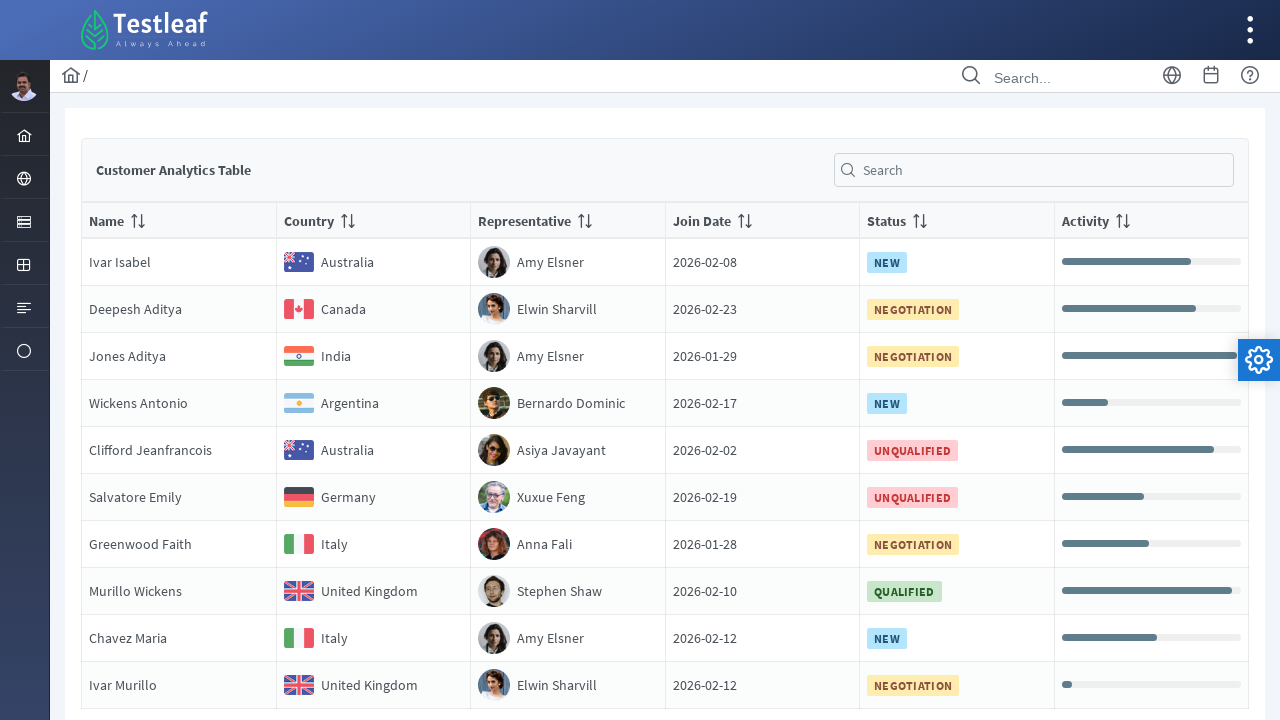

Navigated to table page at https://www.leafground.com/table.xhtml
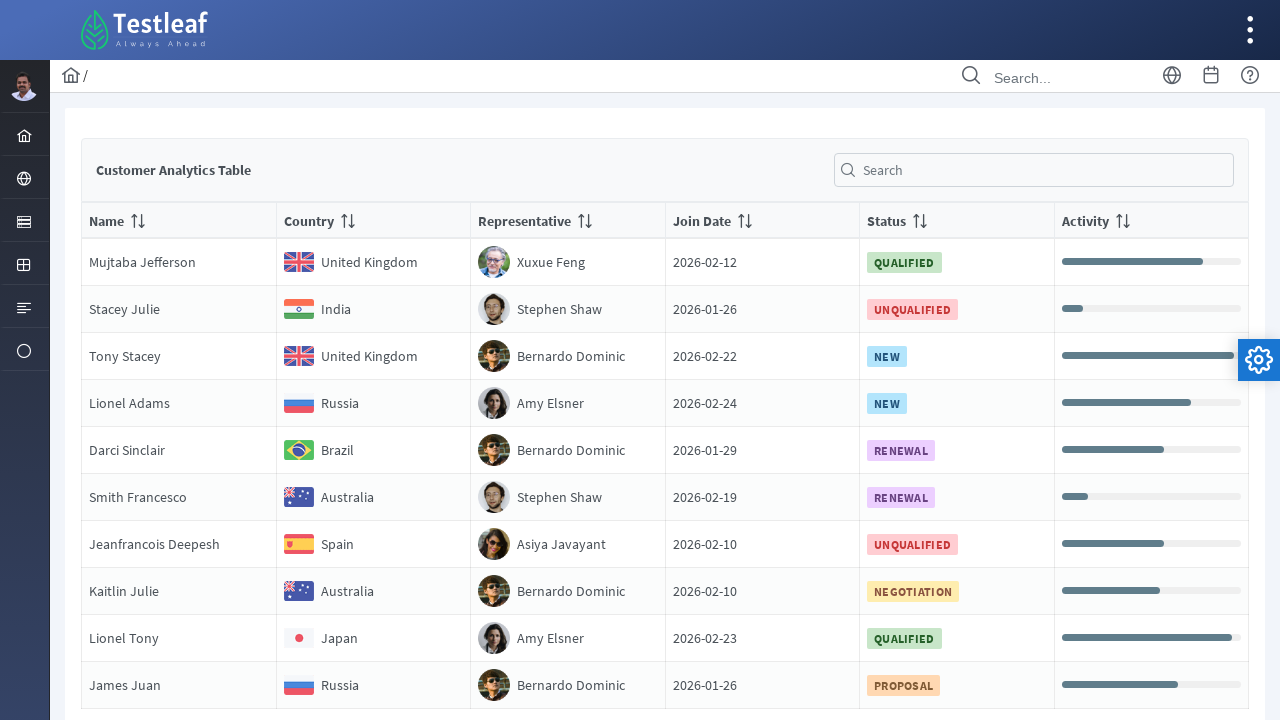

Table element loaded and became visible
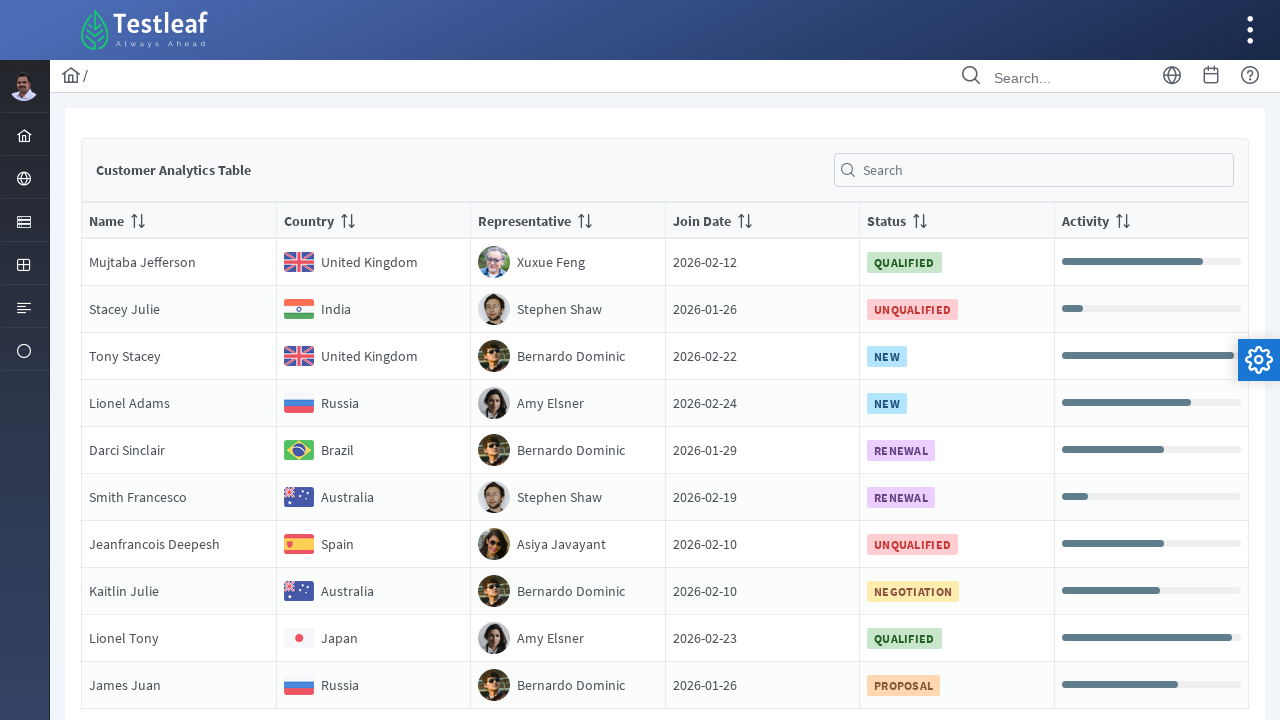

Retrieved all table rows
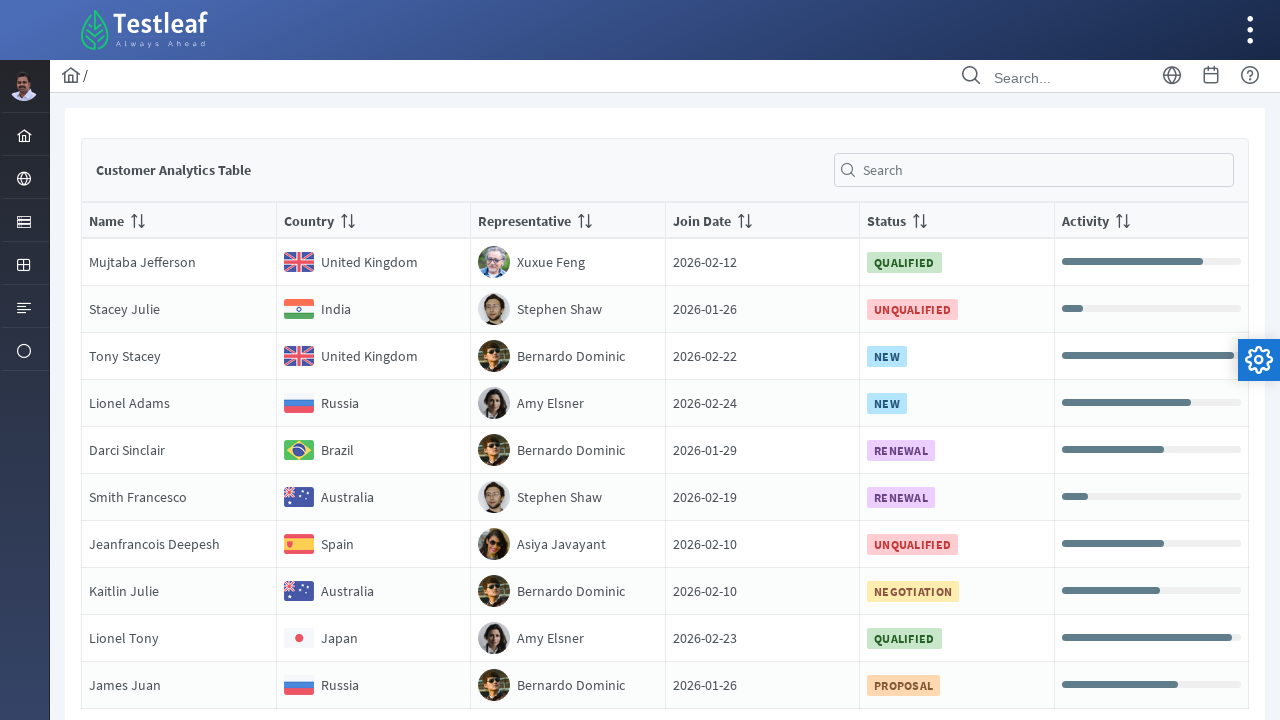

Retrieved all columns from current table row
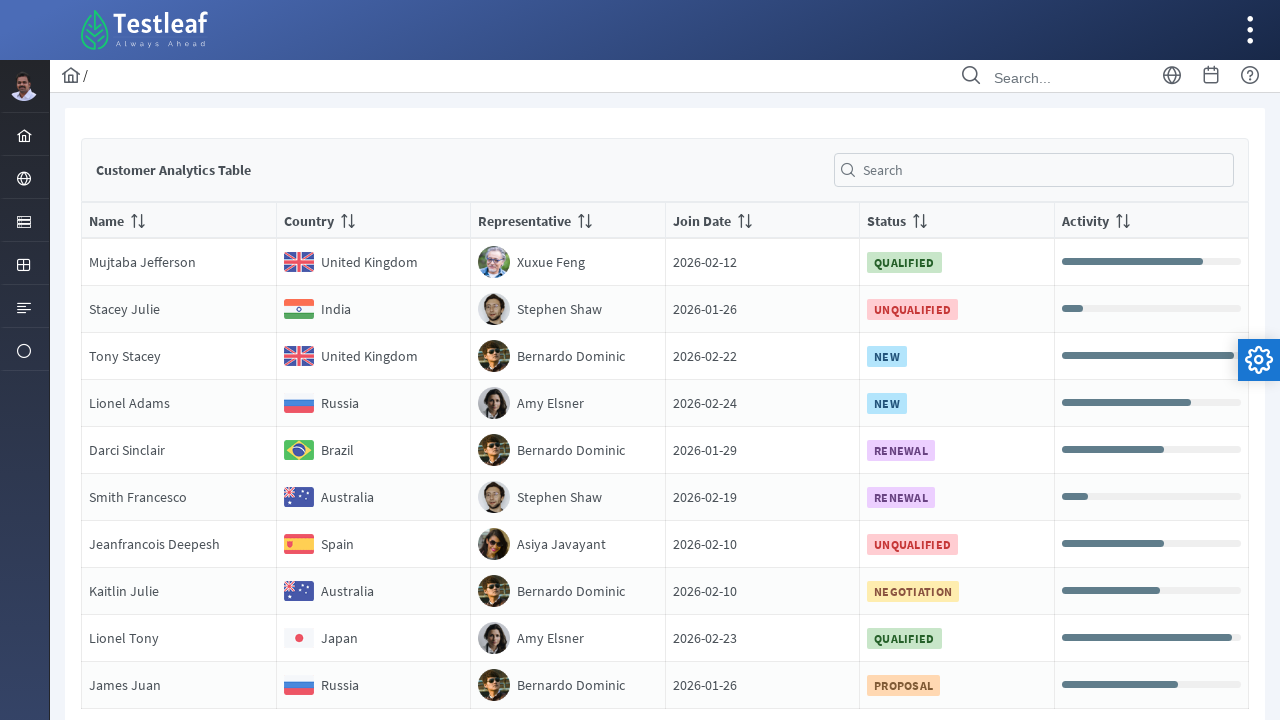

Extracted text from table cell: 'Static'
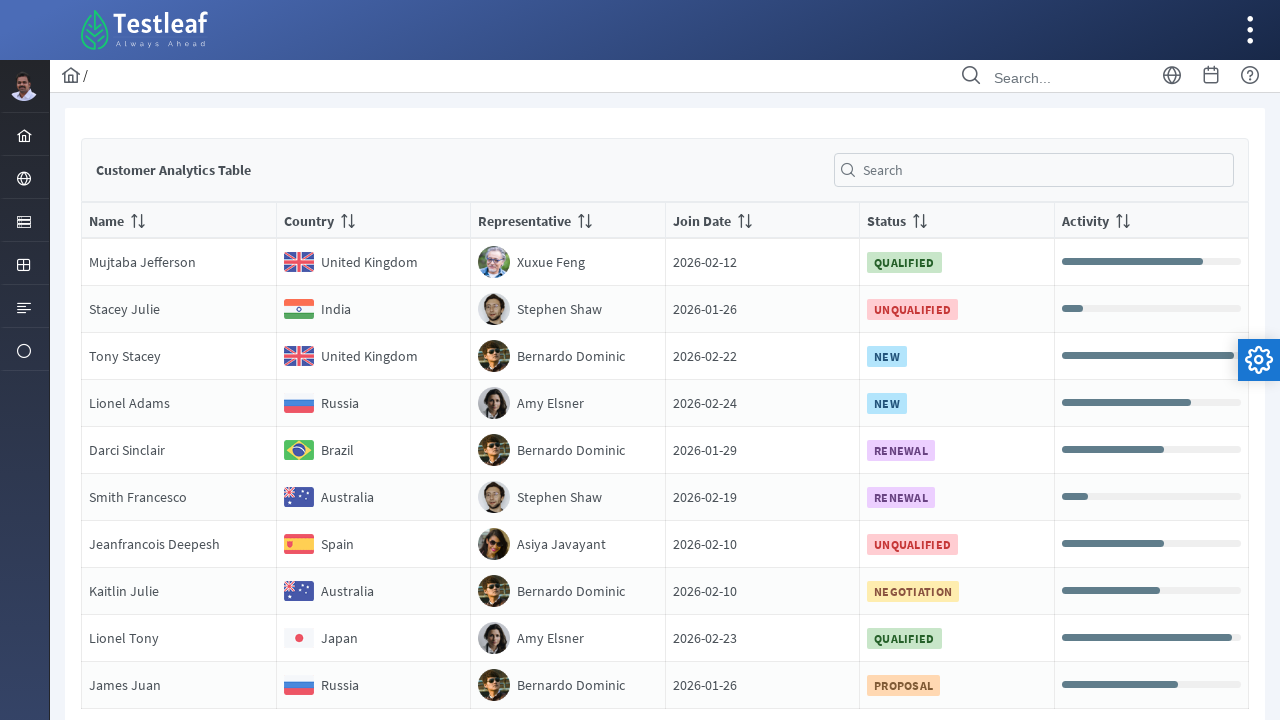

Retrieved all columns from current table row
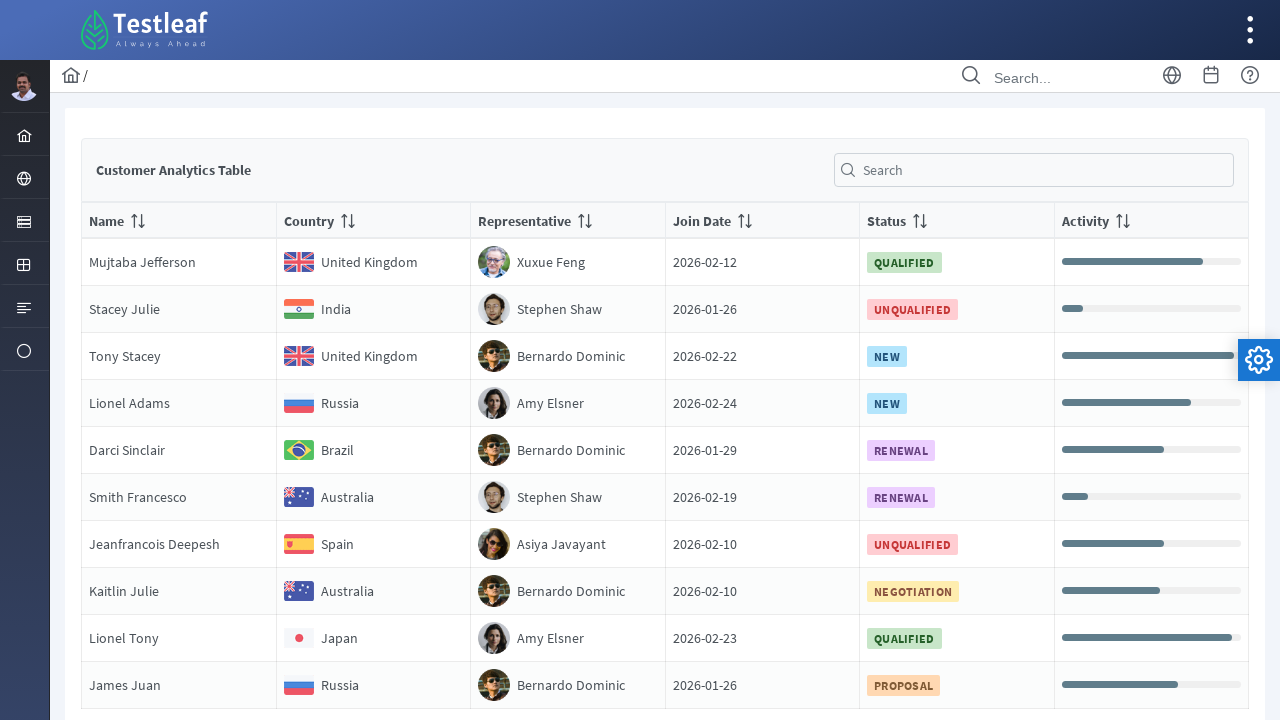

Extracted text from table cell: 'Overlay'
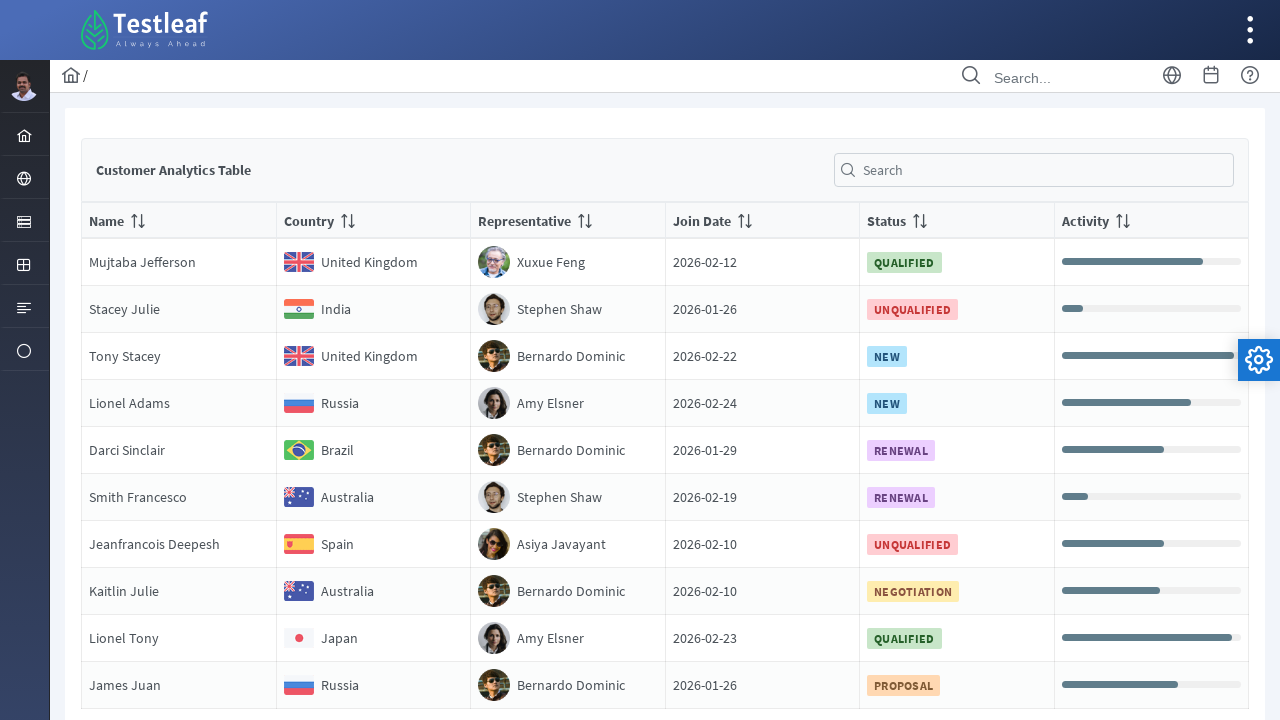

Retrieved all columns from current table row
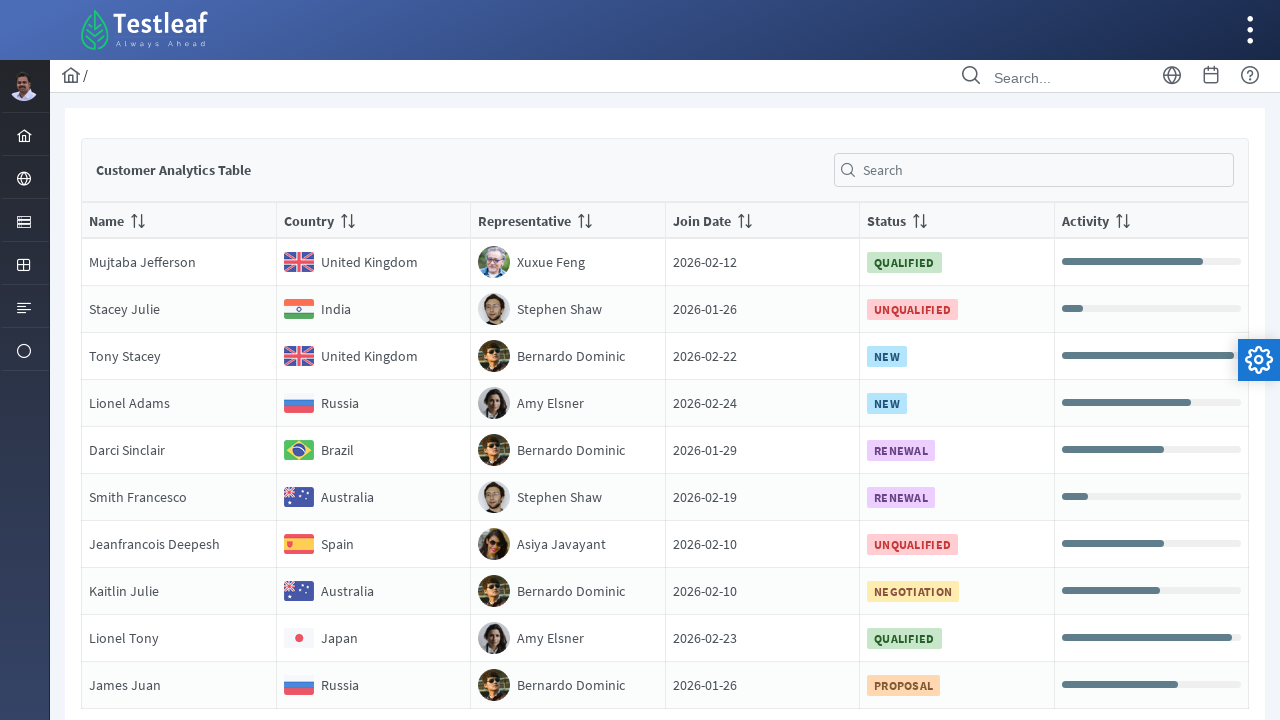

Extracted text from table cell: 'Horizontal'
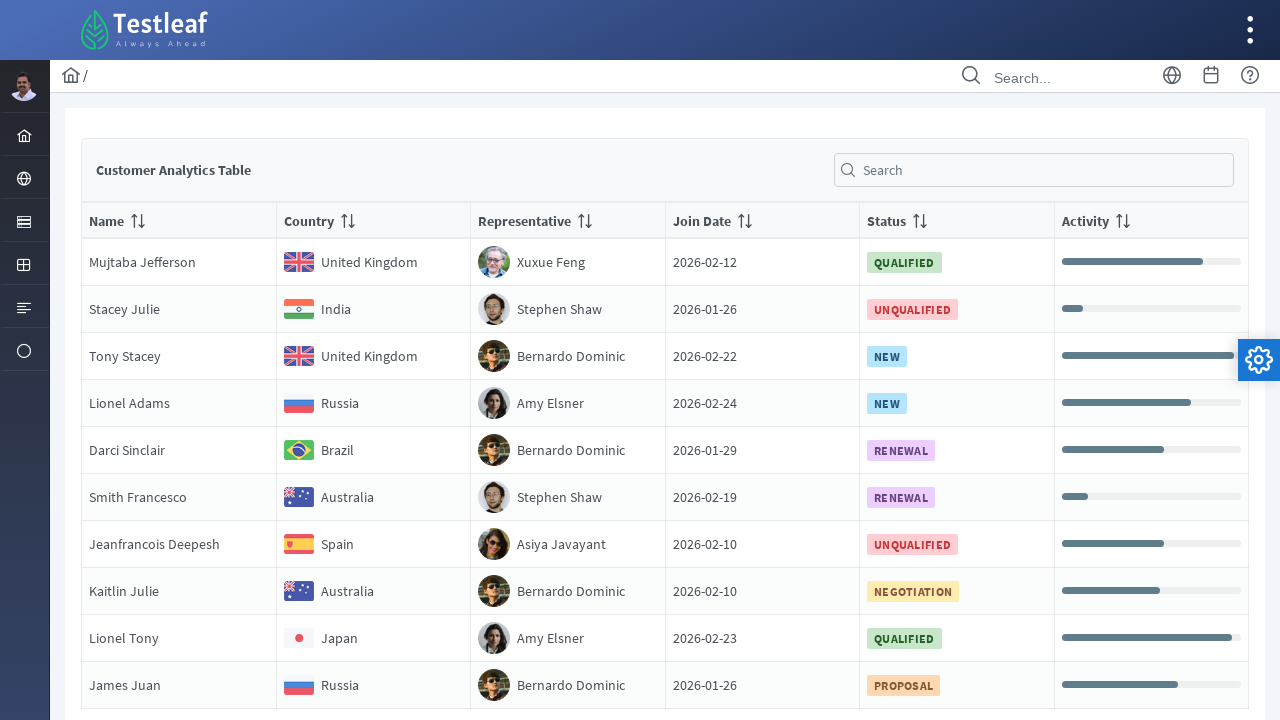

Retrieved all columns from current table row
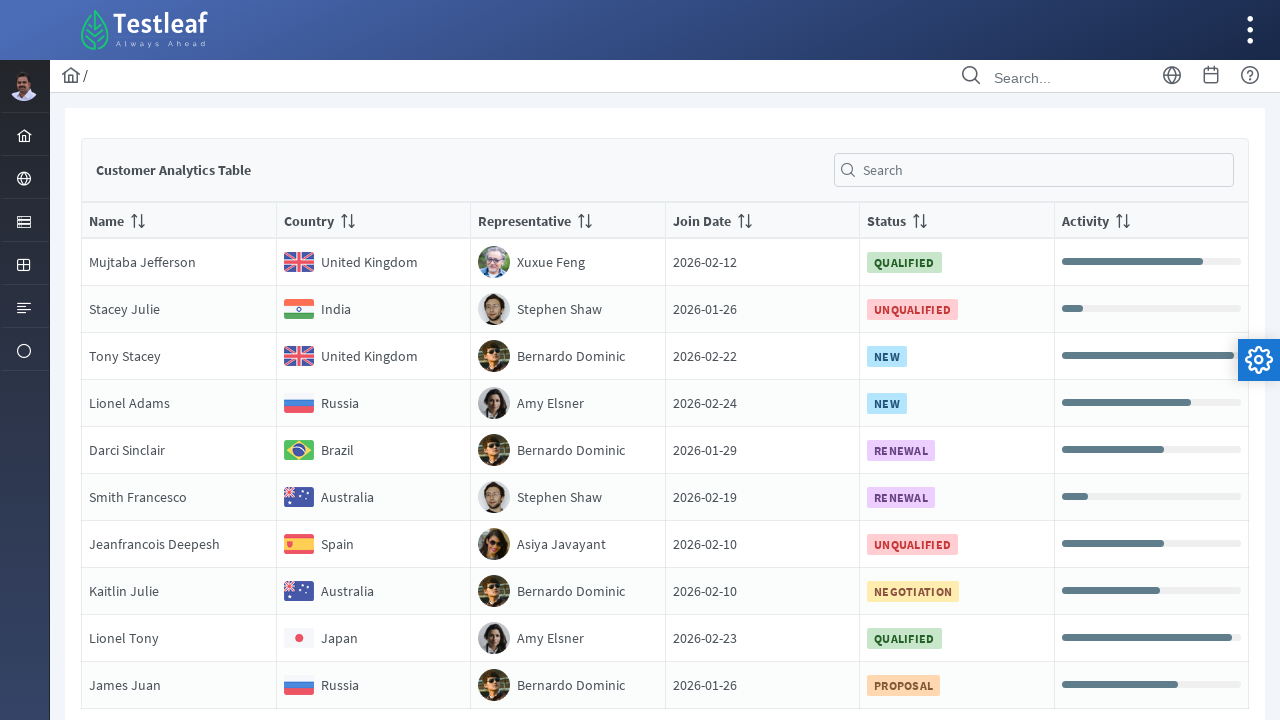

Extracted text from table cell: 'Slim'
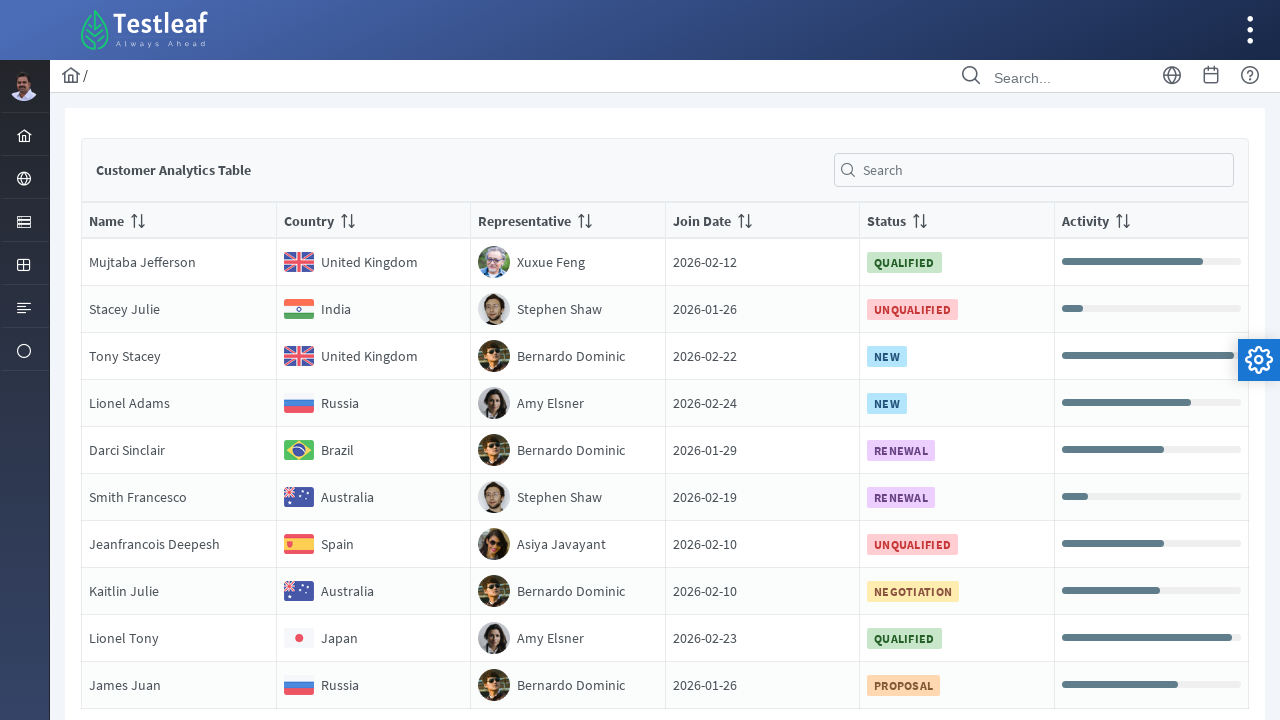

Retrieved all columns from current table row
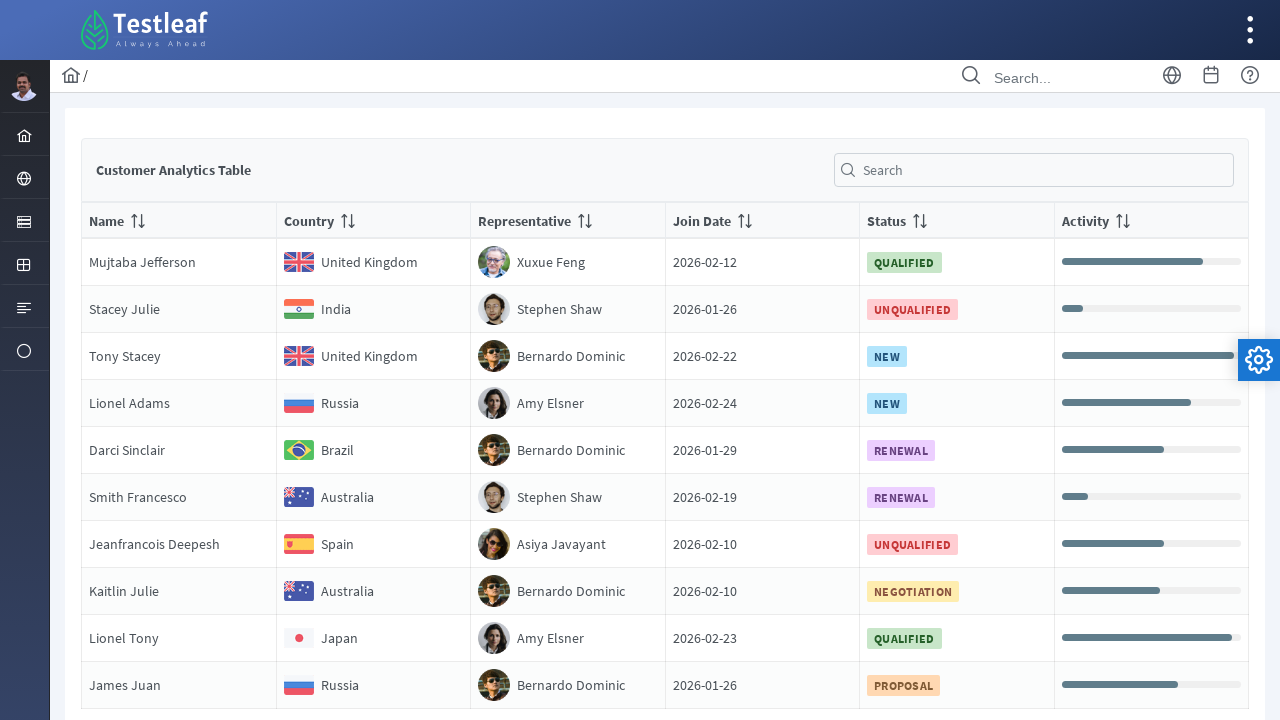

Extracted text from table cell: 'Light'
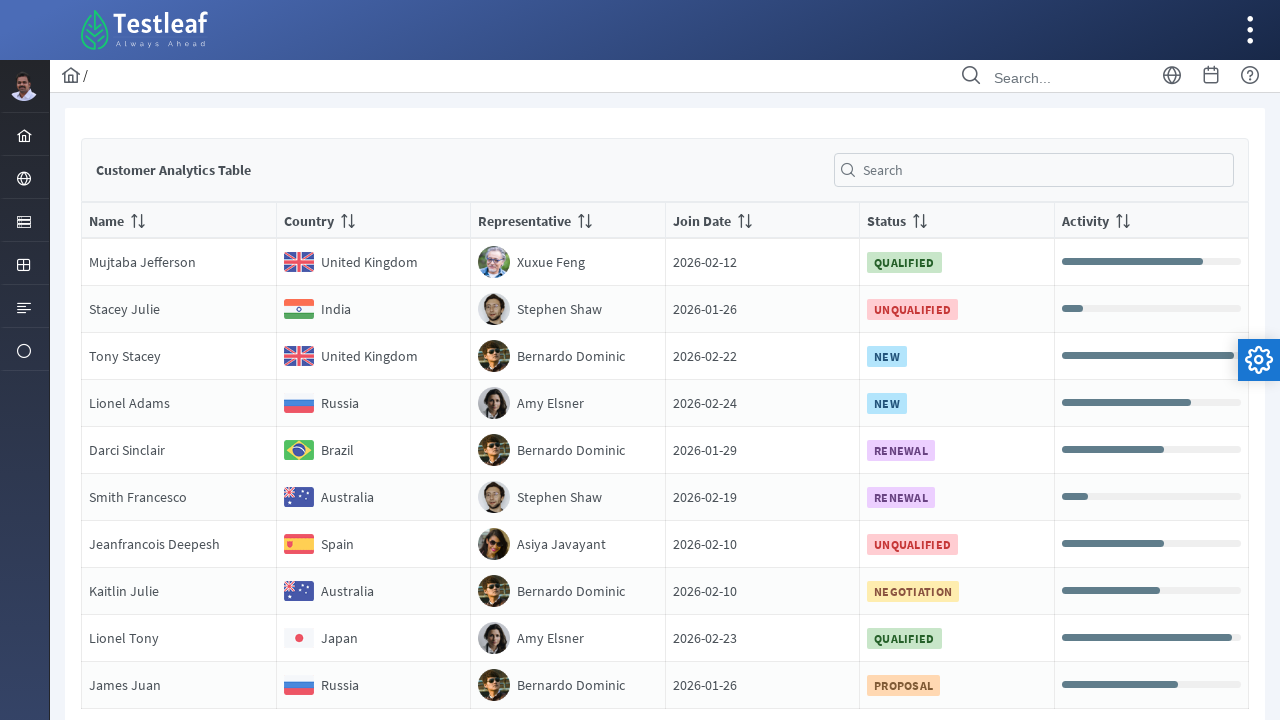

Retrieved all columns from current table row
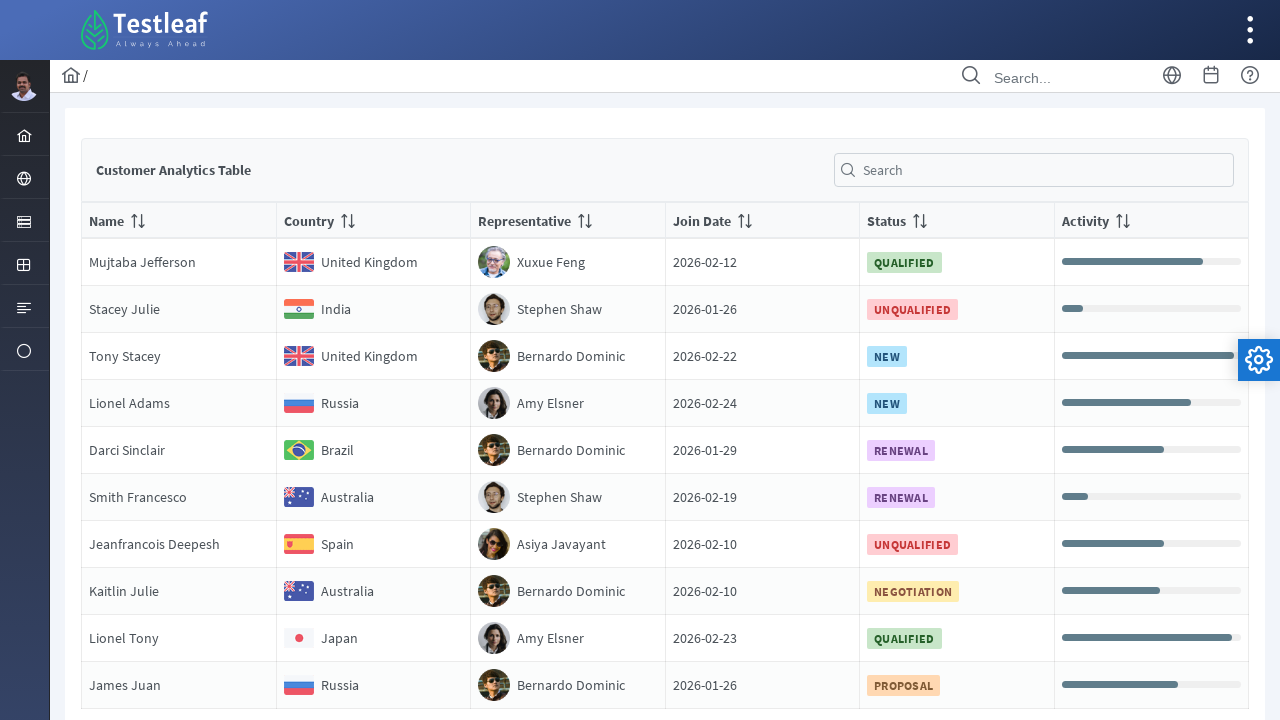

Extracted text from table cell: 'Dark'
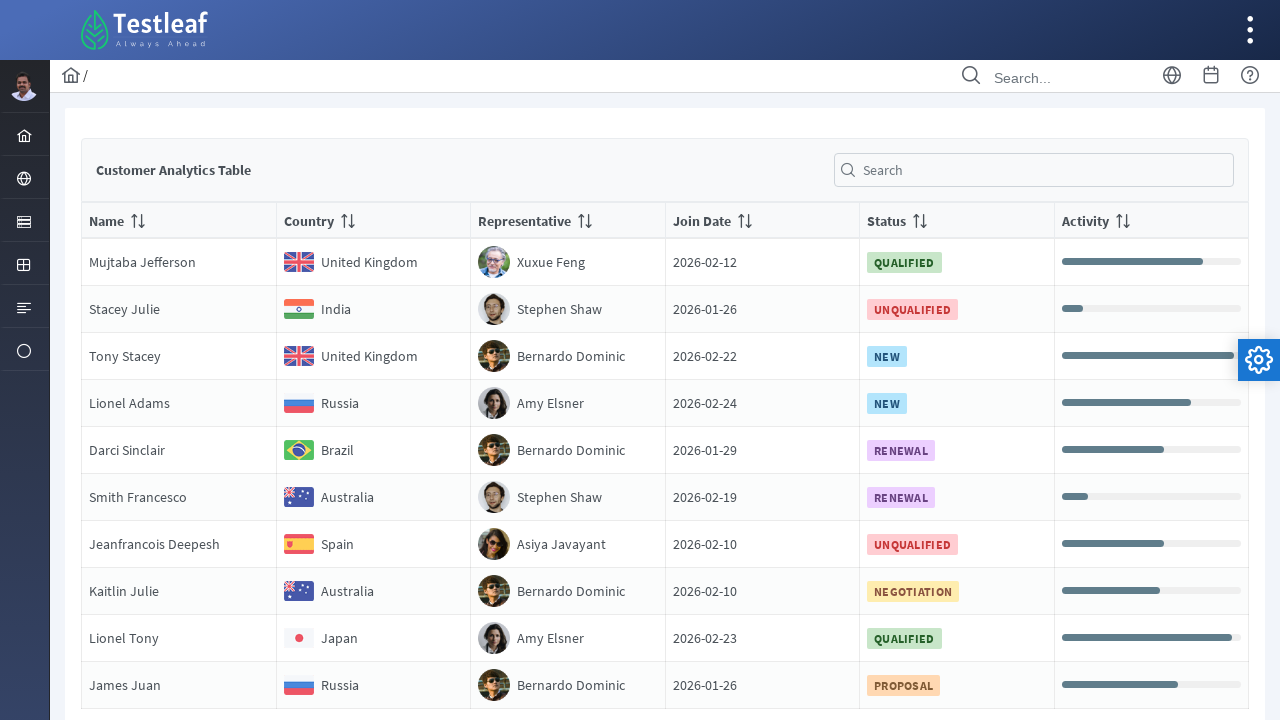

Retrieved all columns from current table row
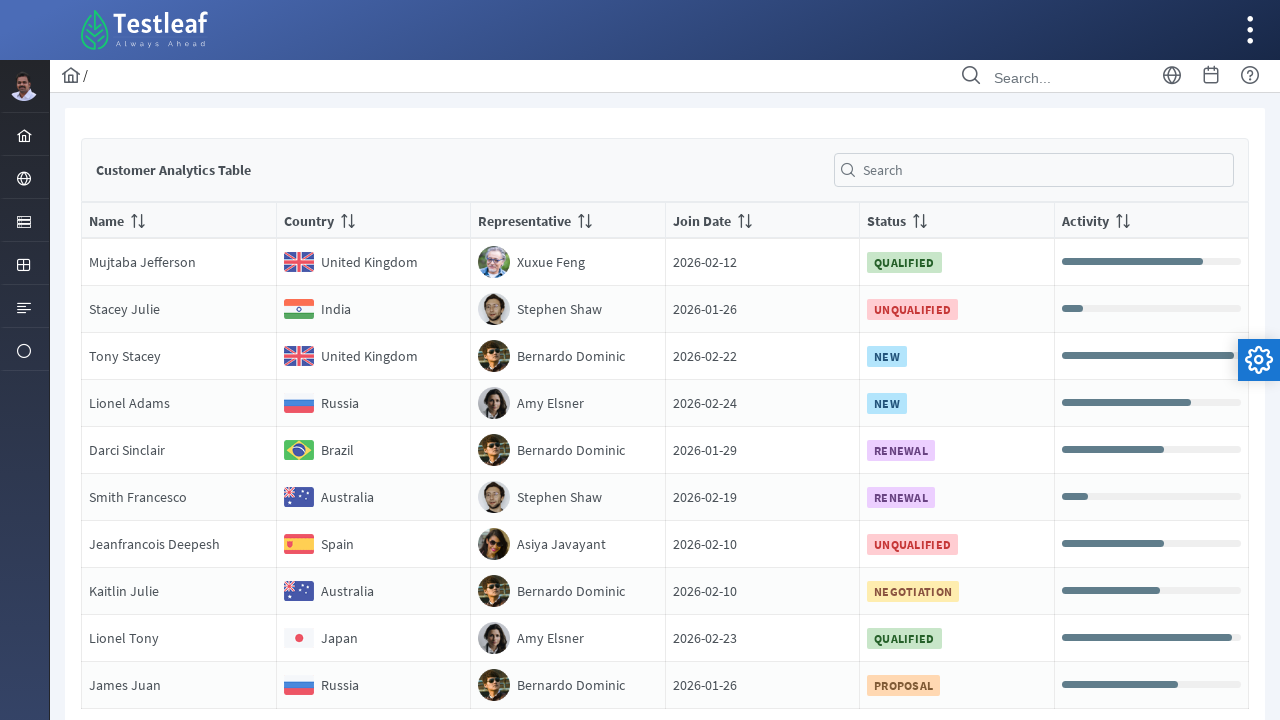

Extracted text from table cell: 'Gradient'
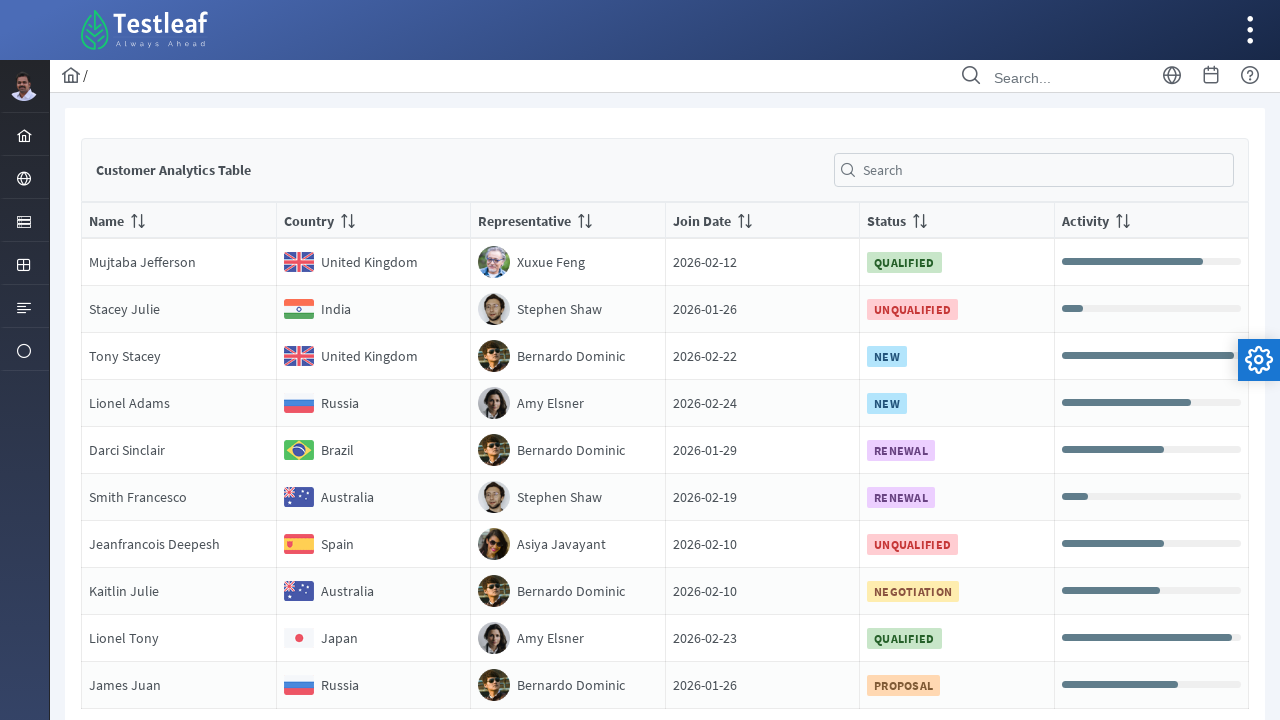

Retrieved all columns from current table row
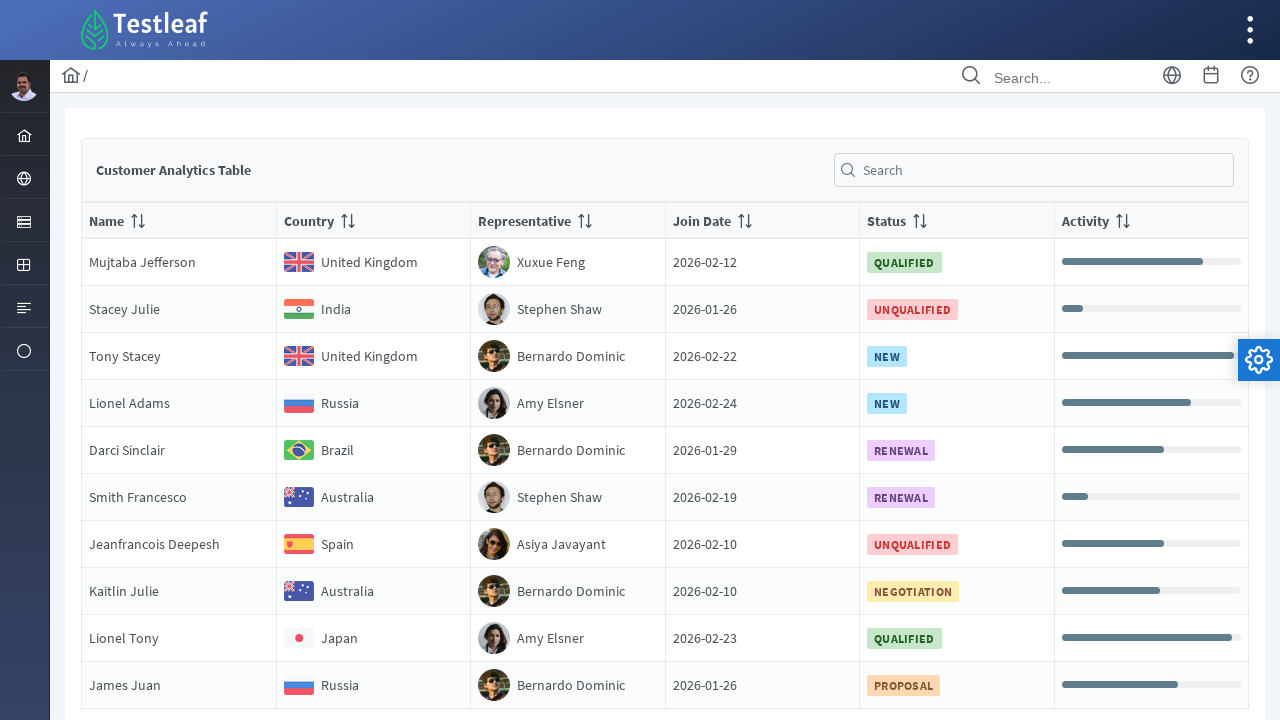

Extracted text from table cell: 'Inline'
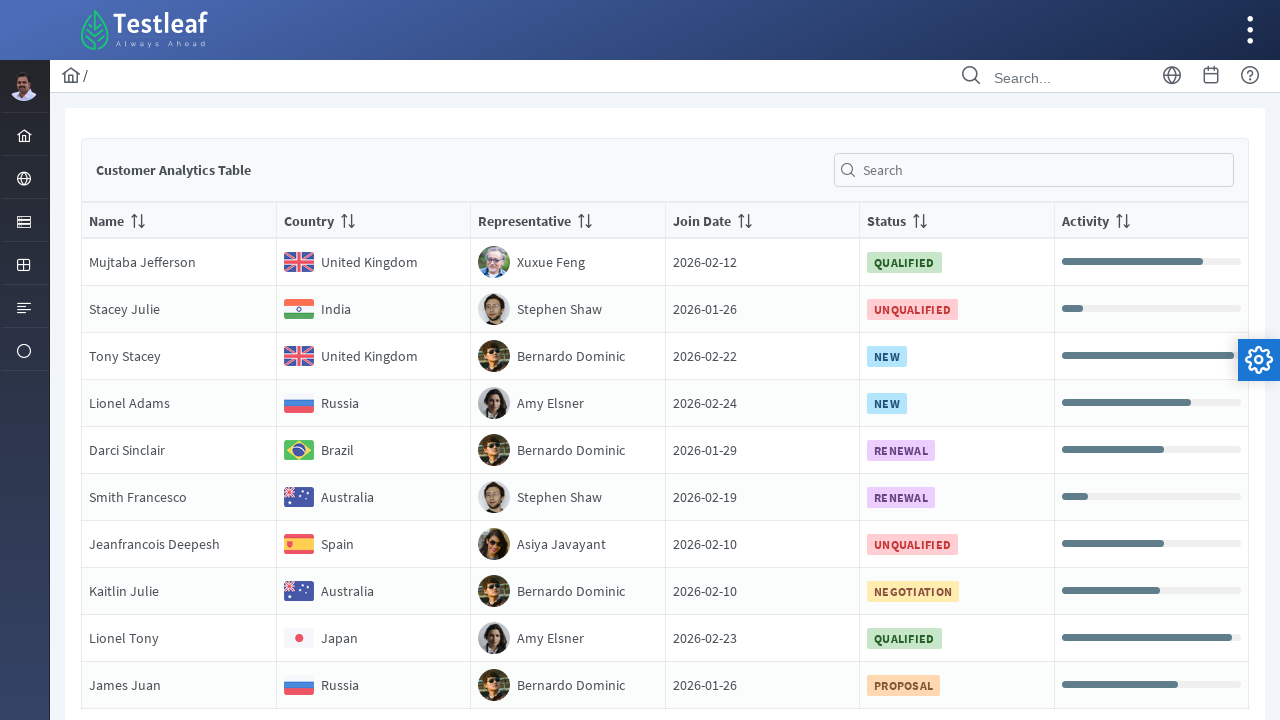

Retrieved all columns from current table row
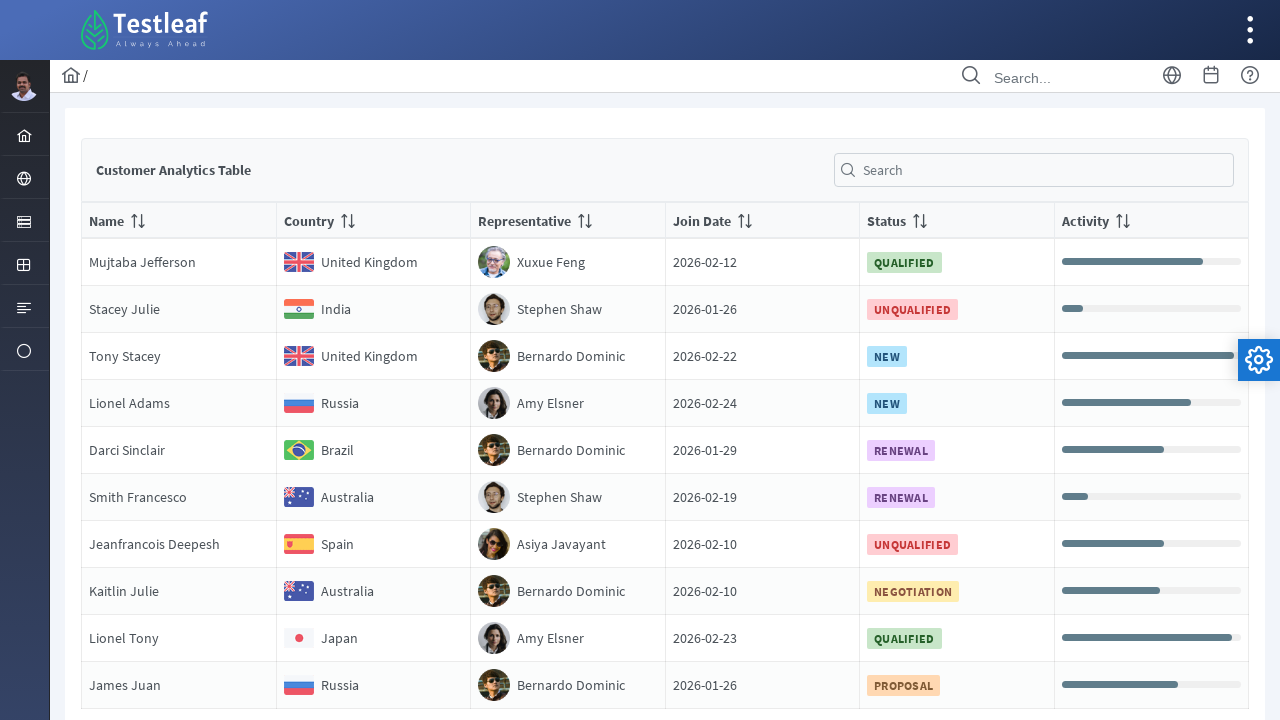

Extracted text from table cell: 'Top'
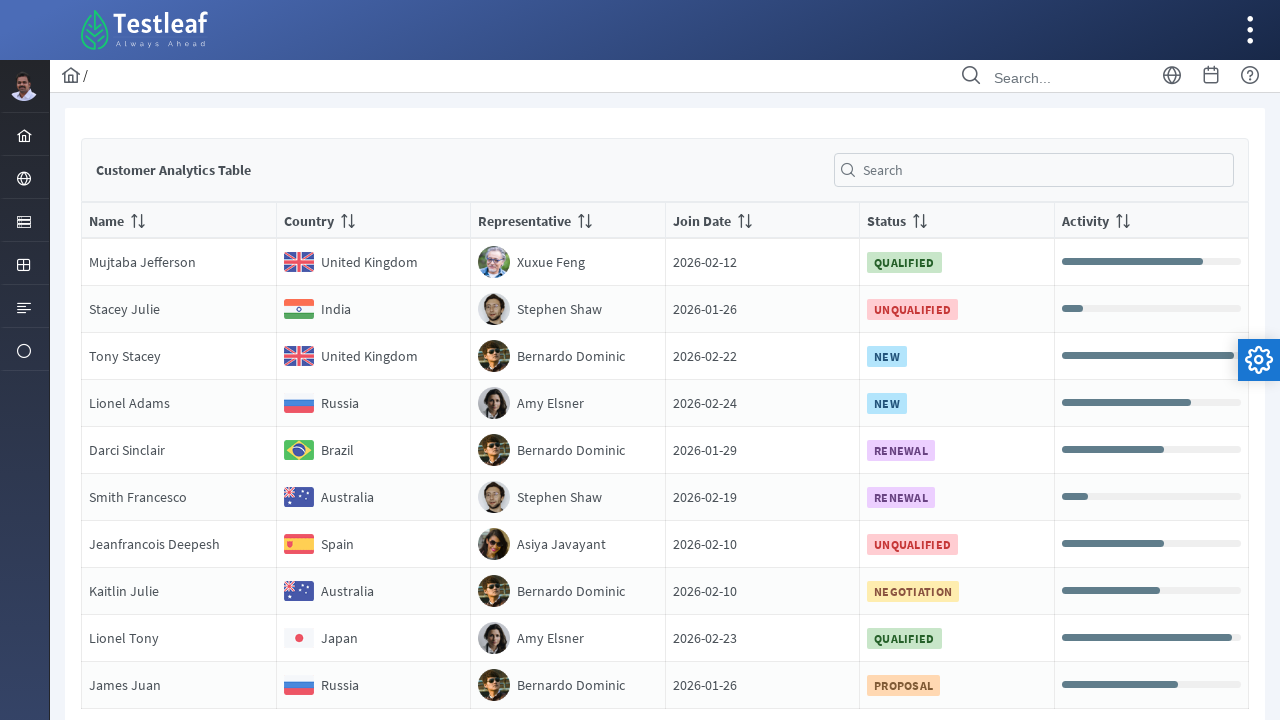

Retrieved all columns from current table row
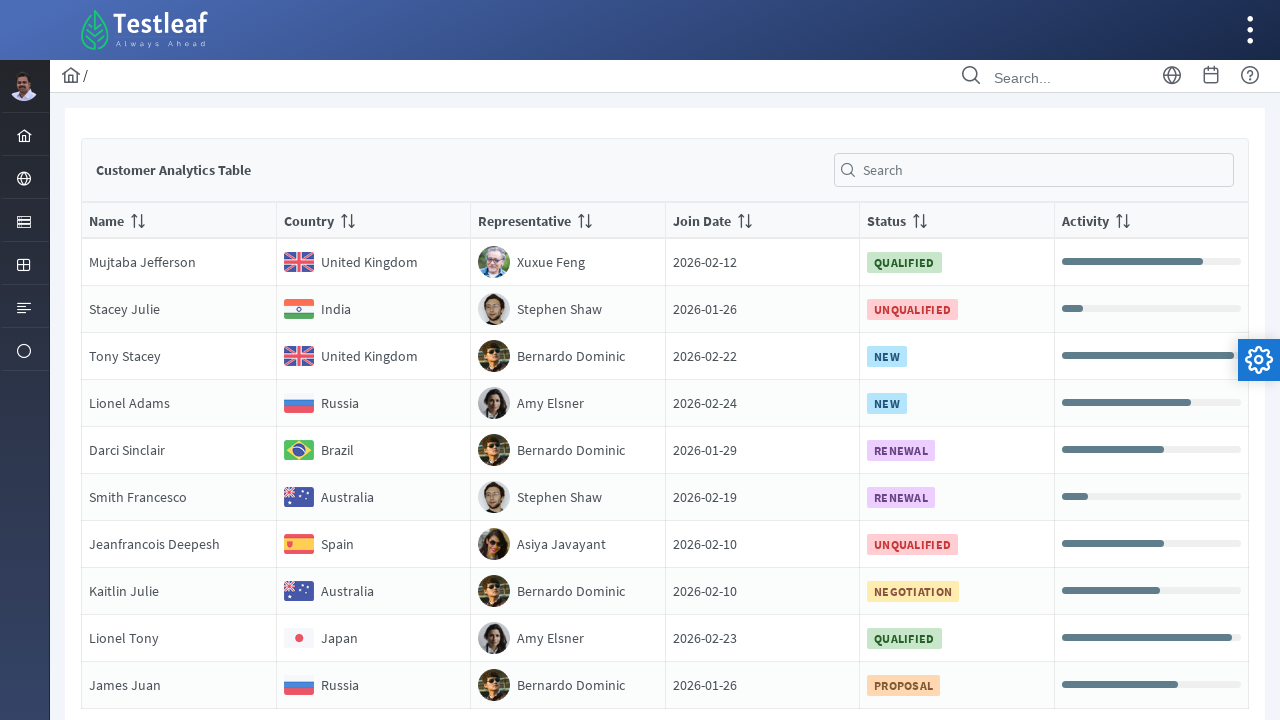

Extracted text from table cell: 'Outlined'
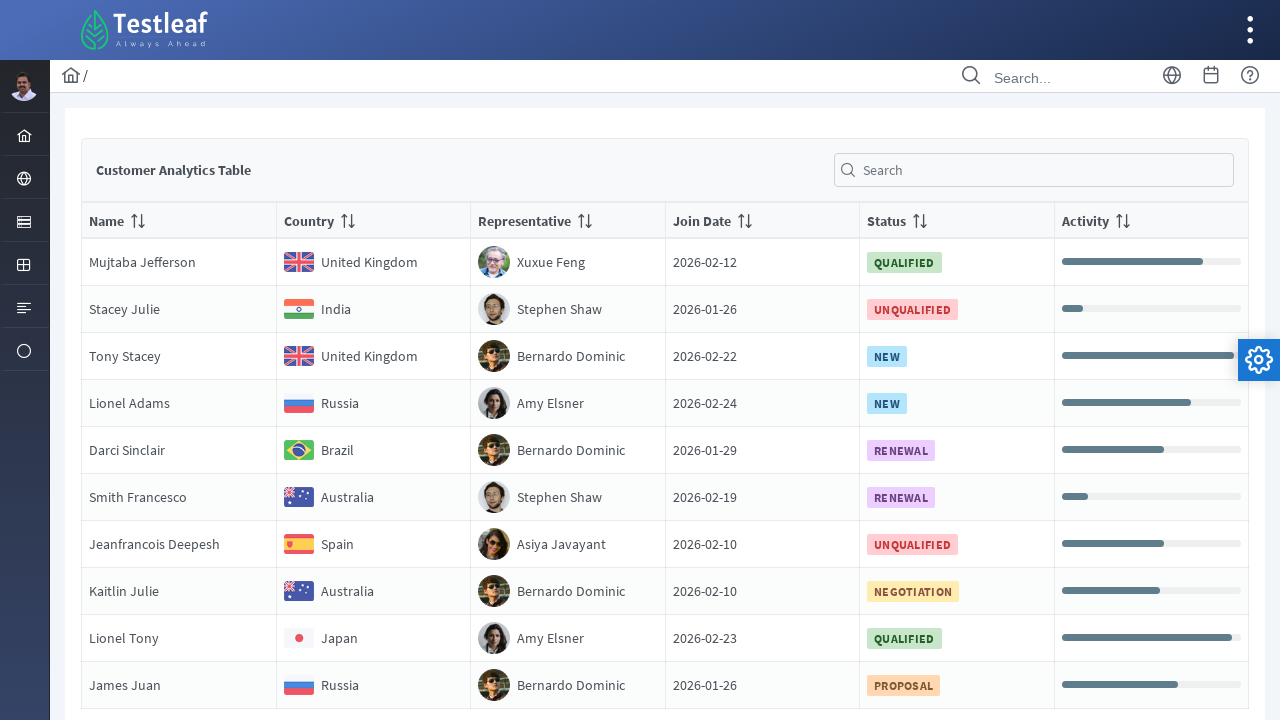

Retrieved all columns from current table row
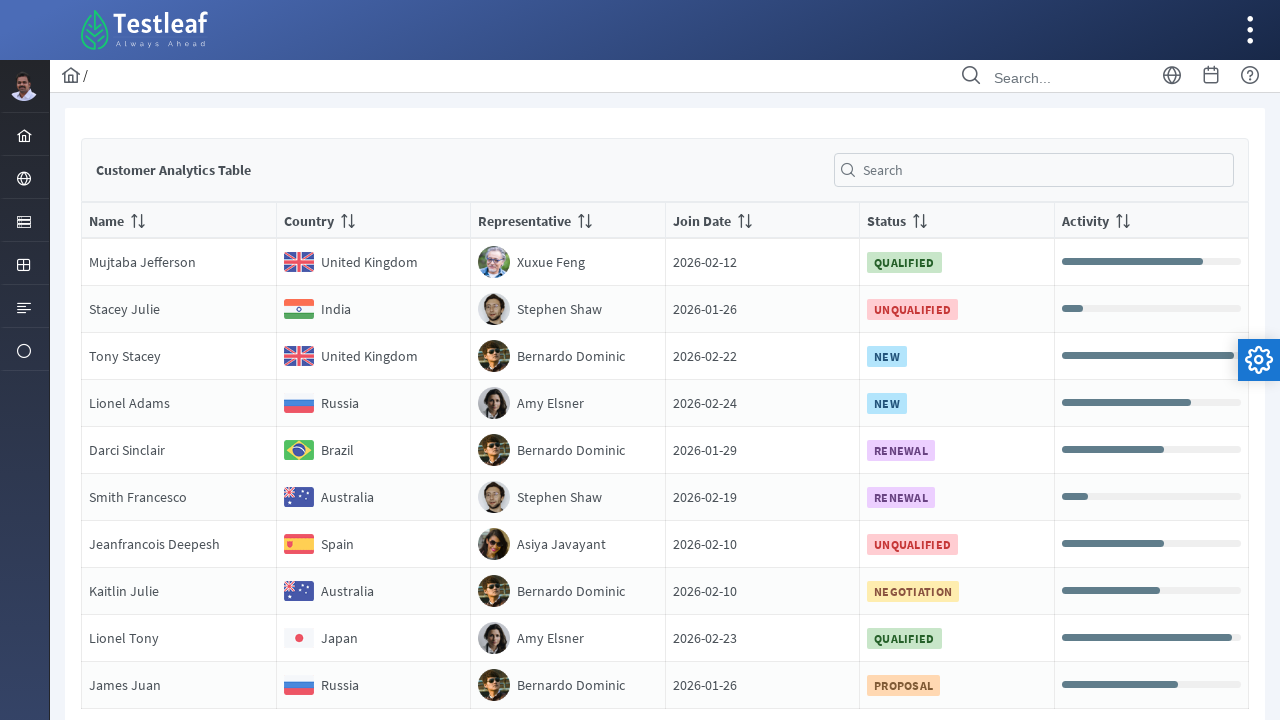

Extracted text from table cell: 'Filled'
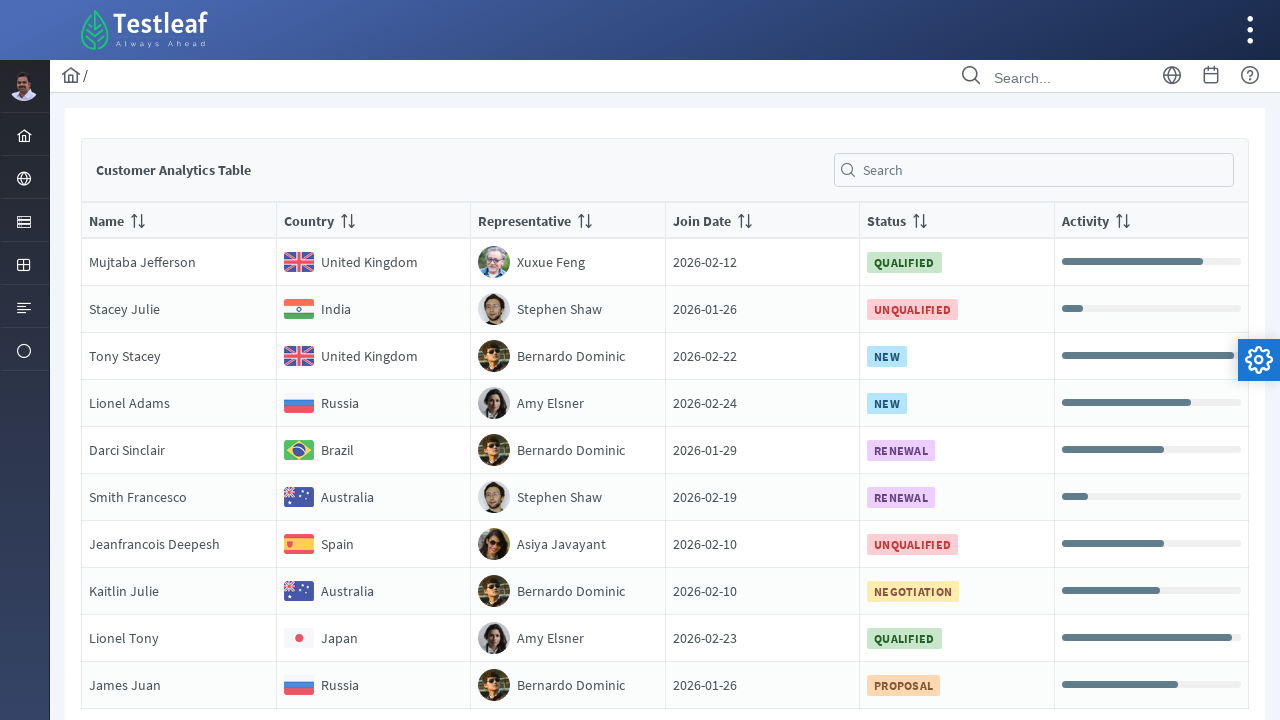

Retrieved all columns from current table row
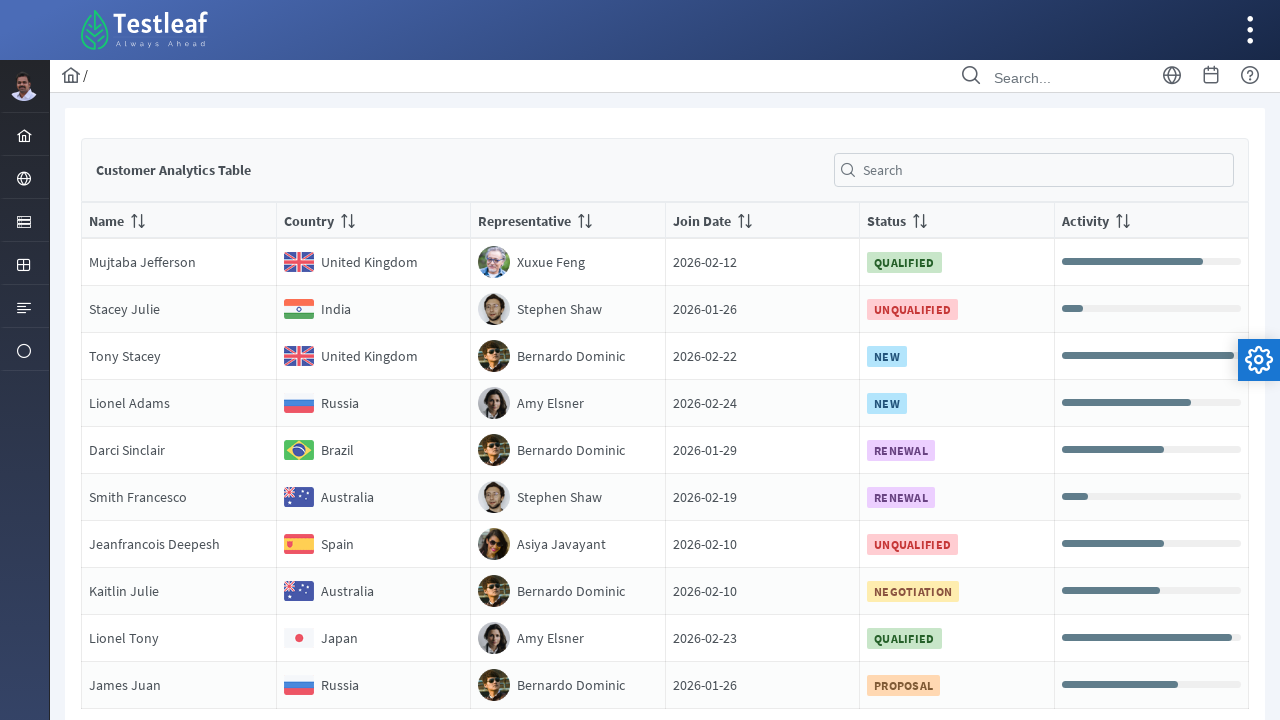

Retrieved all columns from current table row
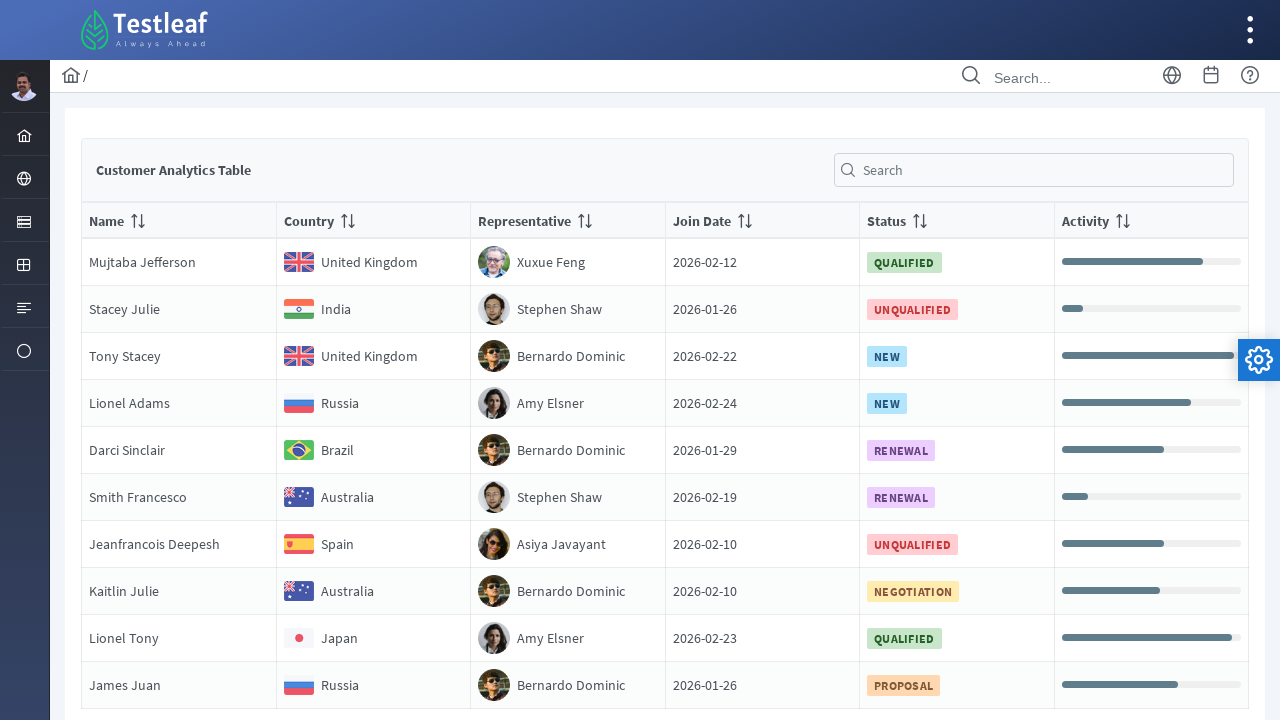

Retrieved all columns from current table row
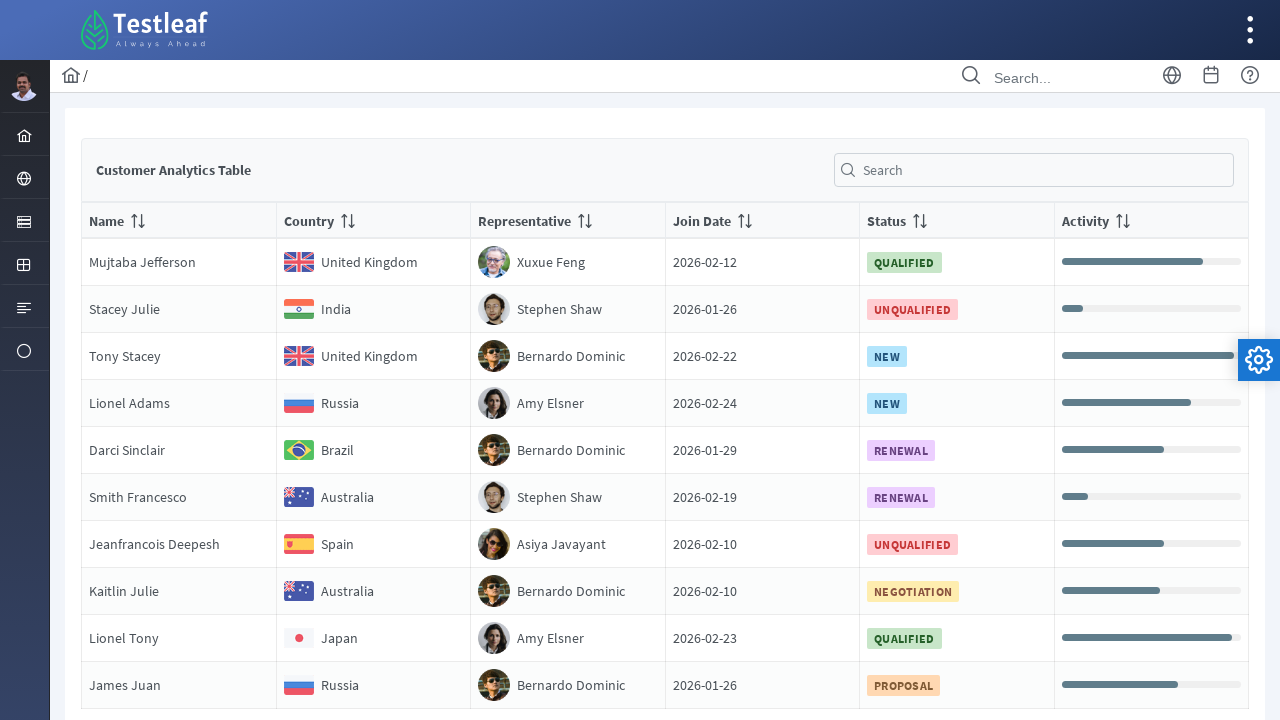

Extracted text from table cell: 'Mujtaba Jefferson'
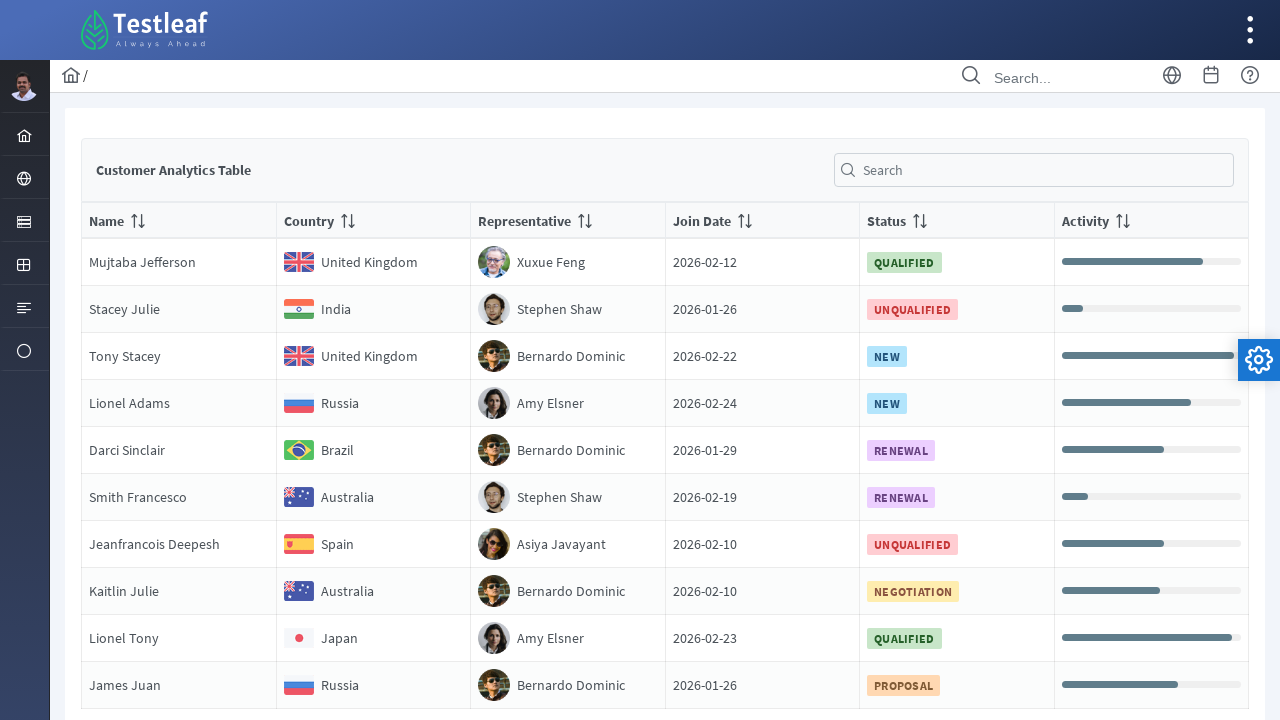

Extracted text from table cell: 'United Kingdom'
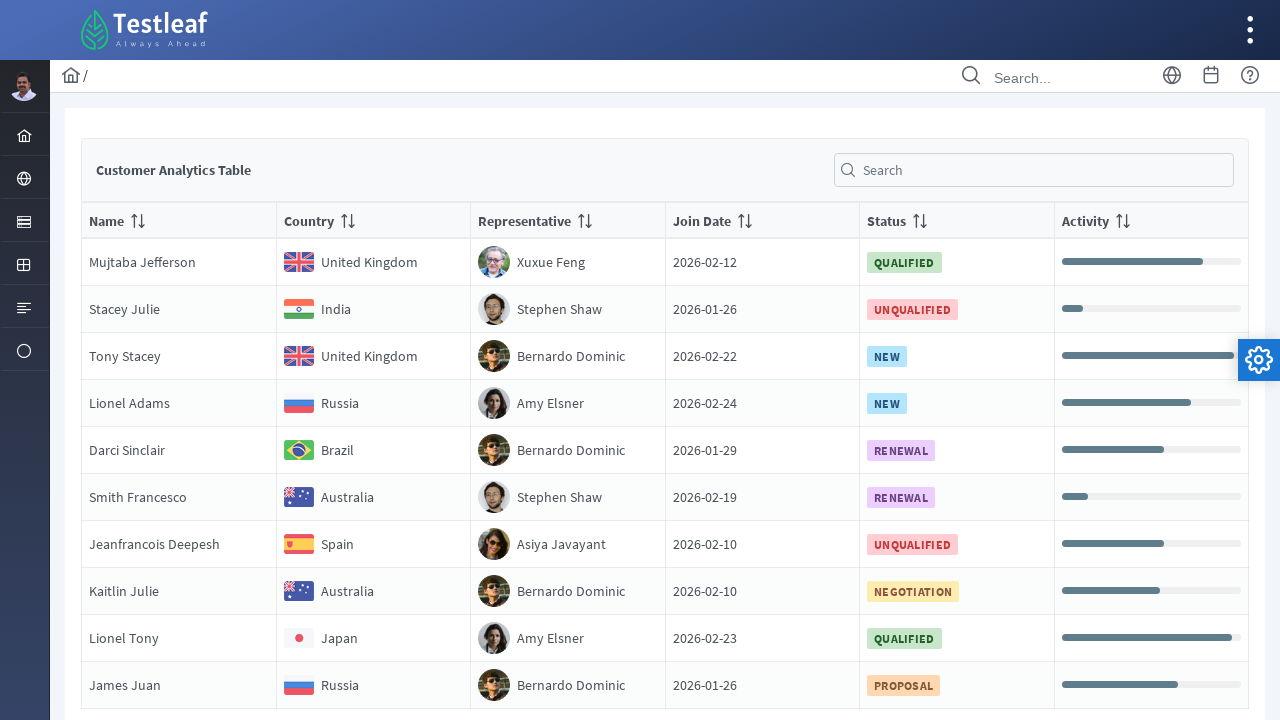

Extracted text from table cell: 'Xuxue Feng'
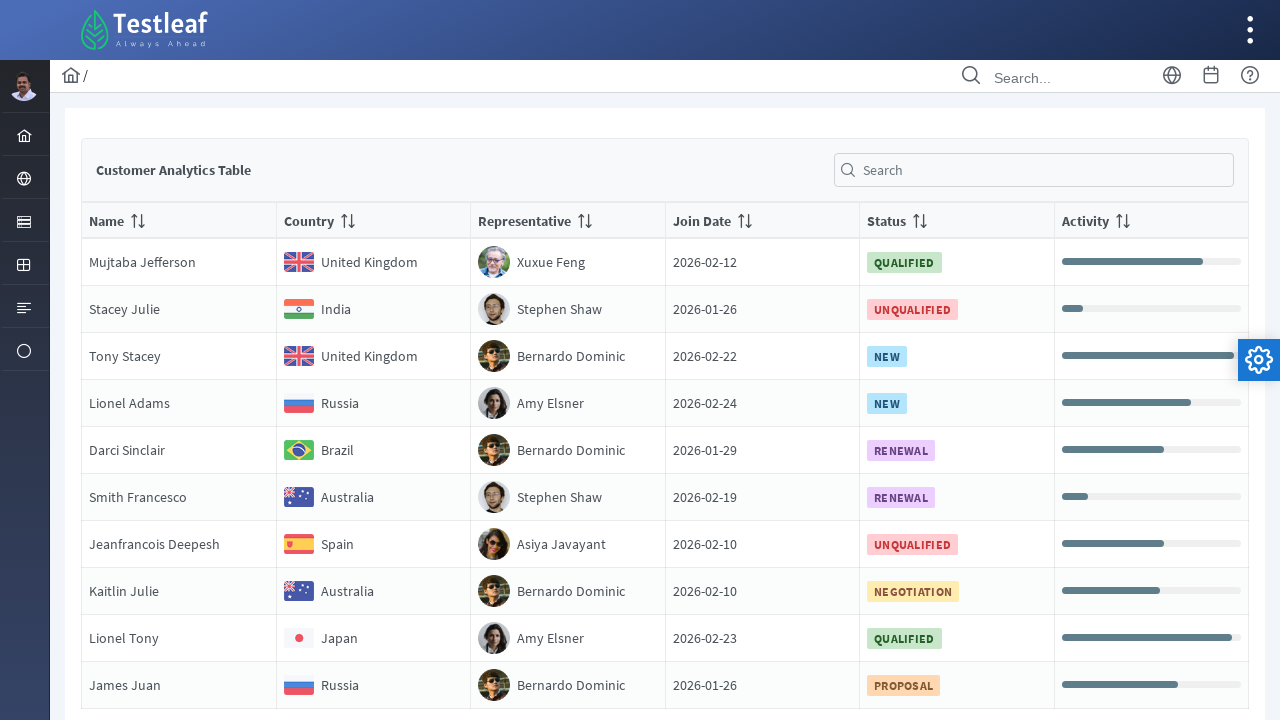

Extracted text from table cell: '2026-02-12'
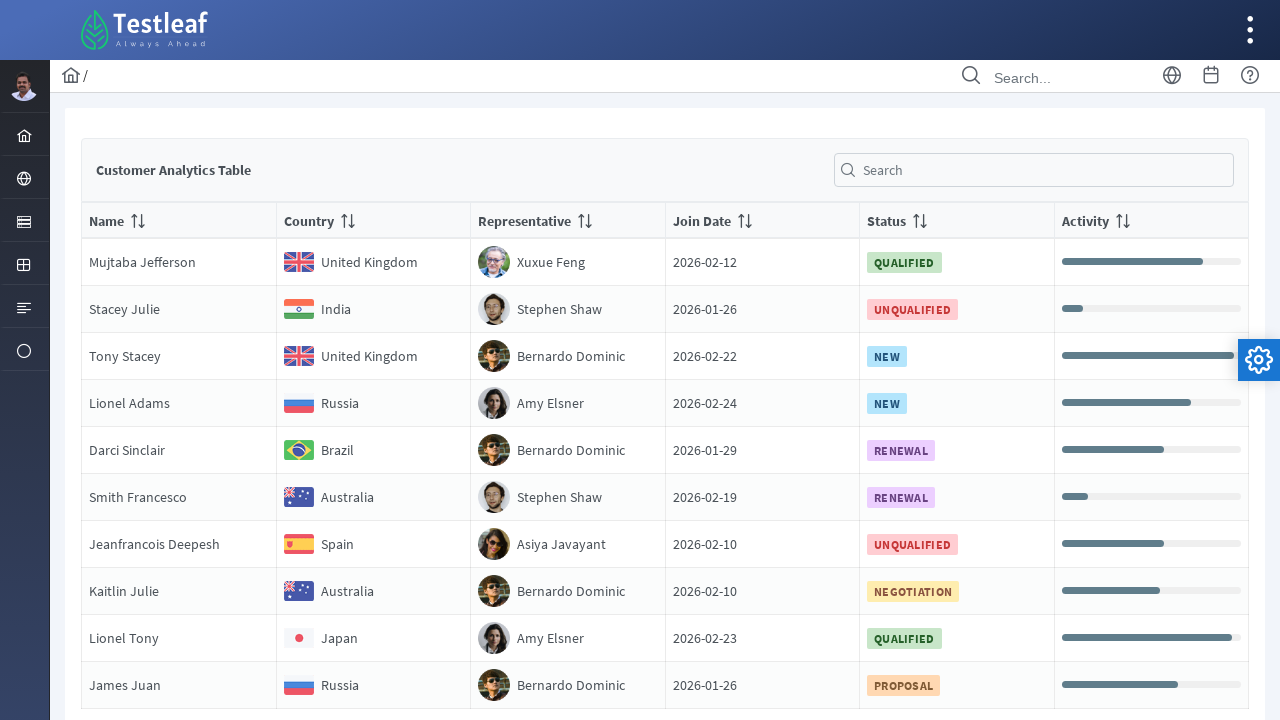

Extracted text from table cell: 'QUALIFIED'
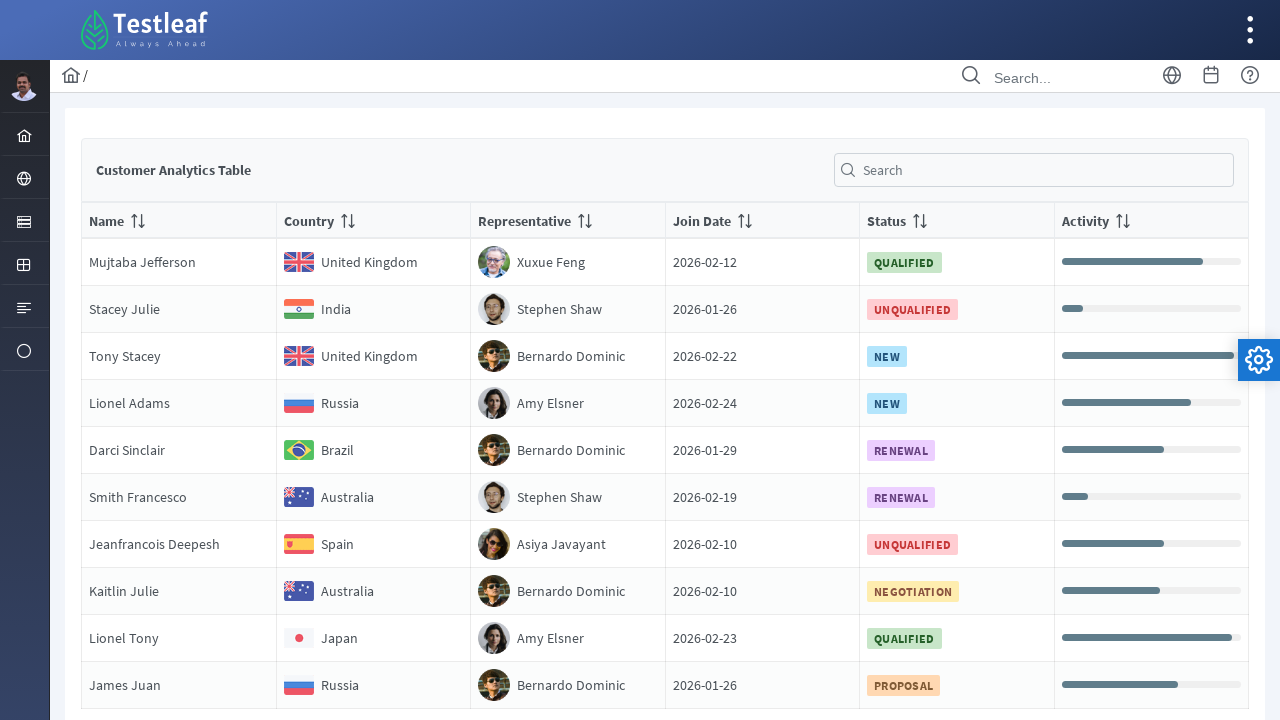

Extracted text from table cell: ''
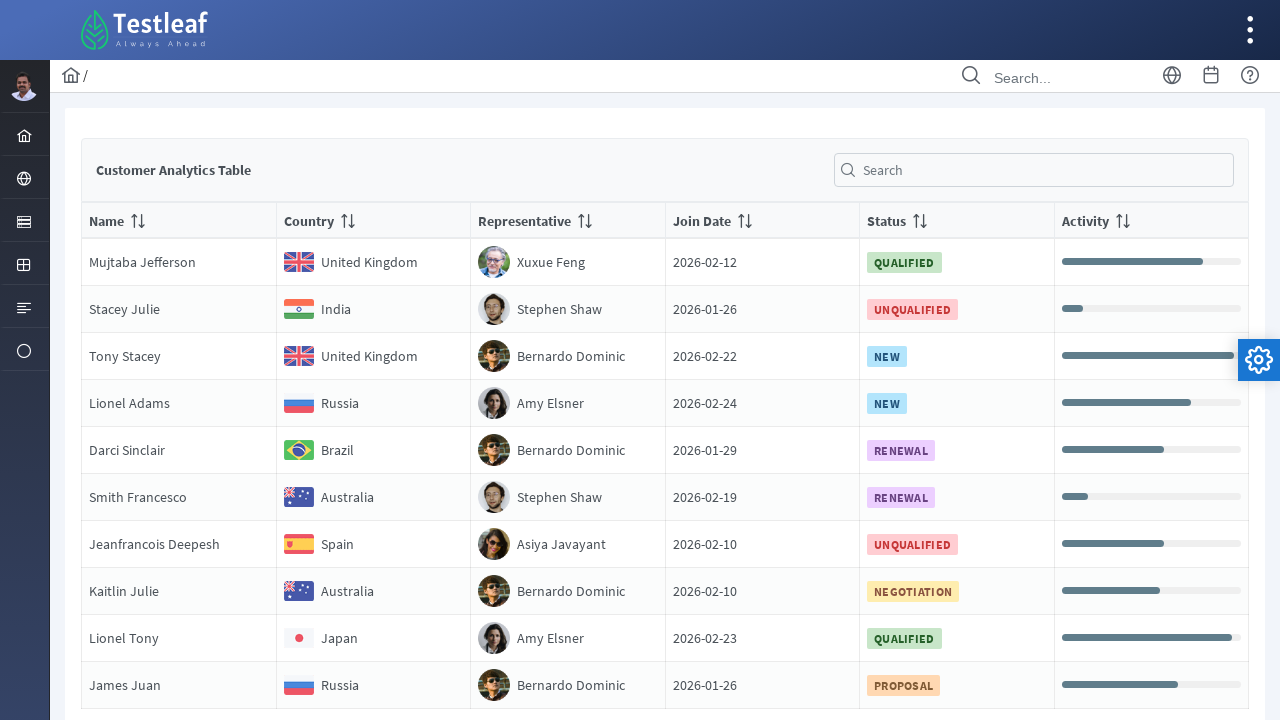

Retrieved all columns from current table row
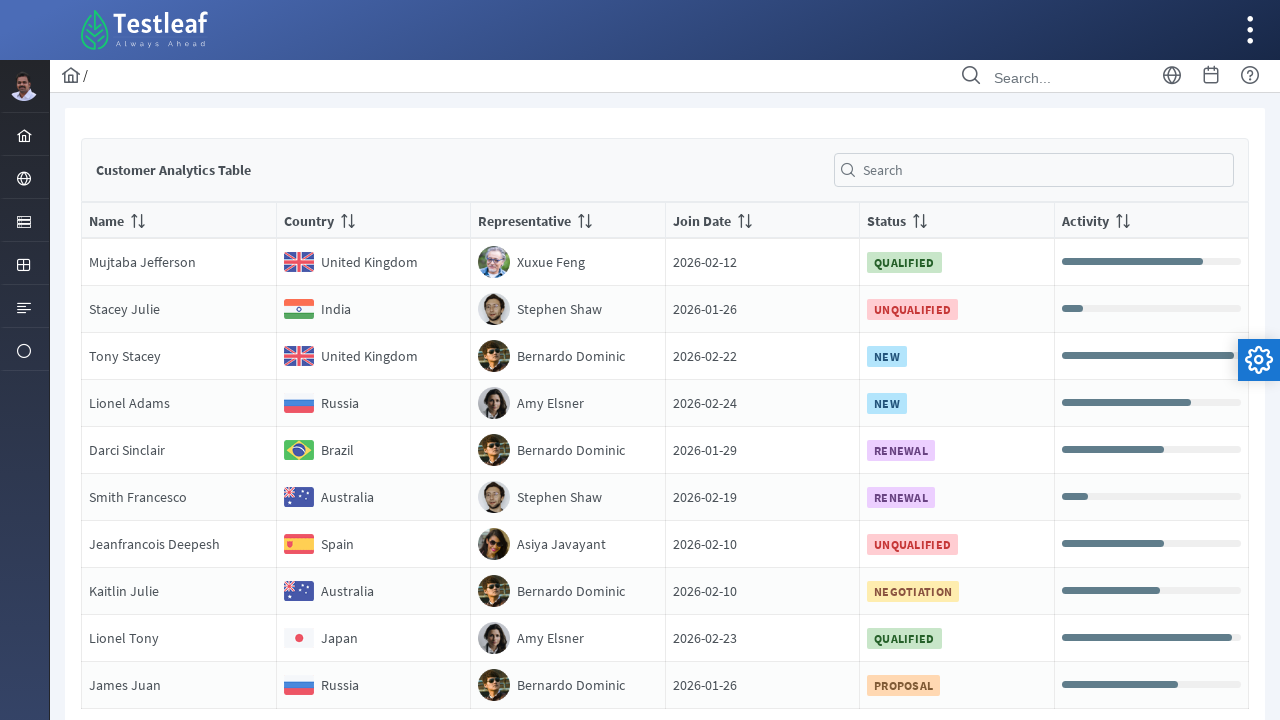

Extracted text from table cell: 'Stacey Julie'
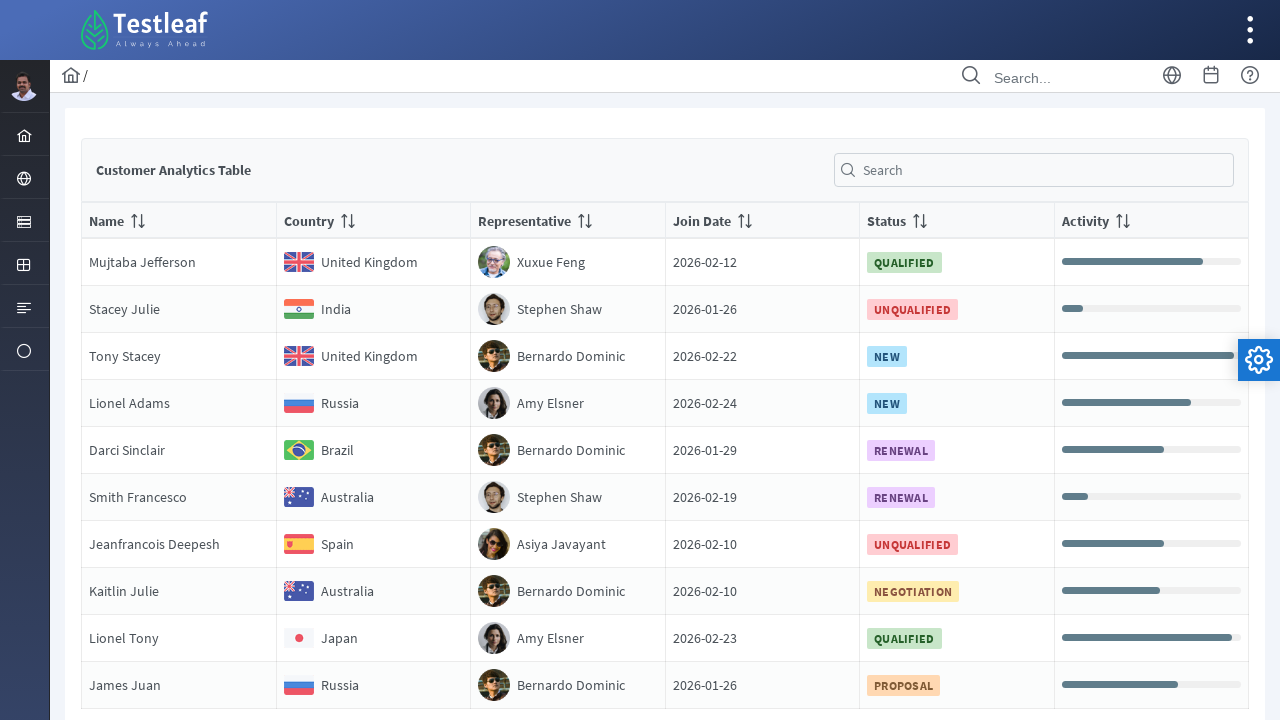

Extracted text from table cell: 'India'
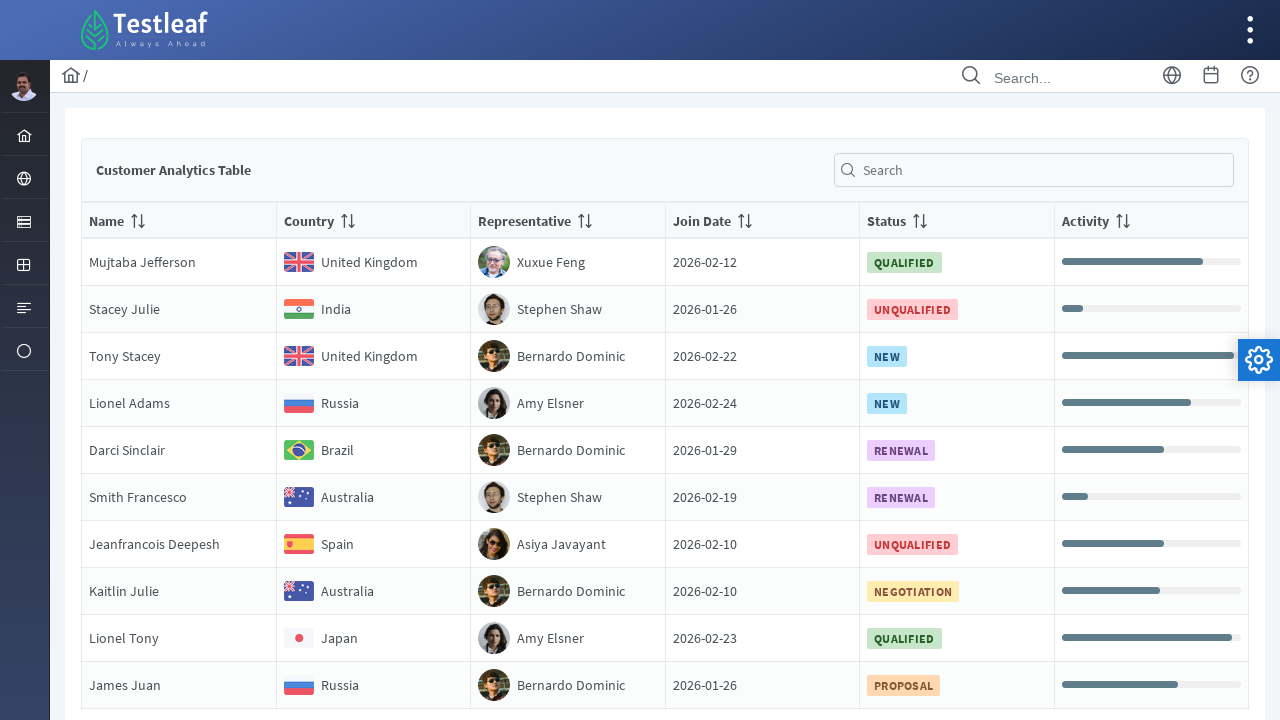

Extracted text from table cell: 'Stephen Shaw'
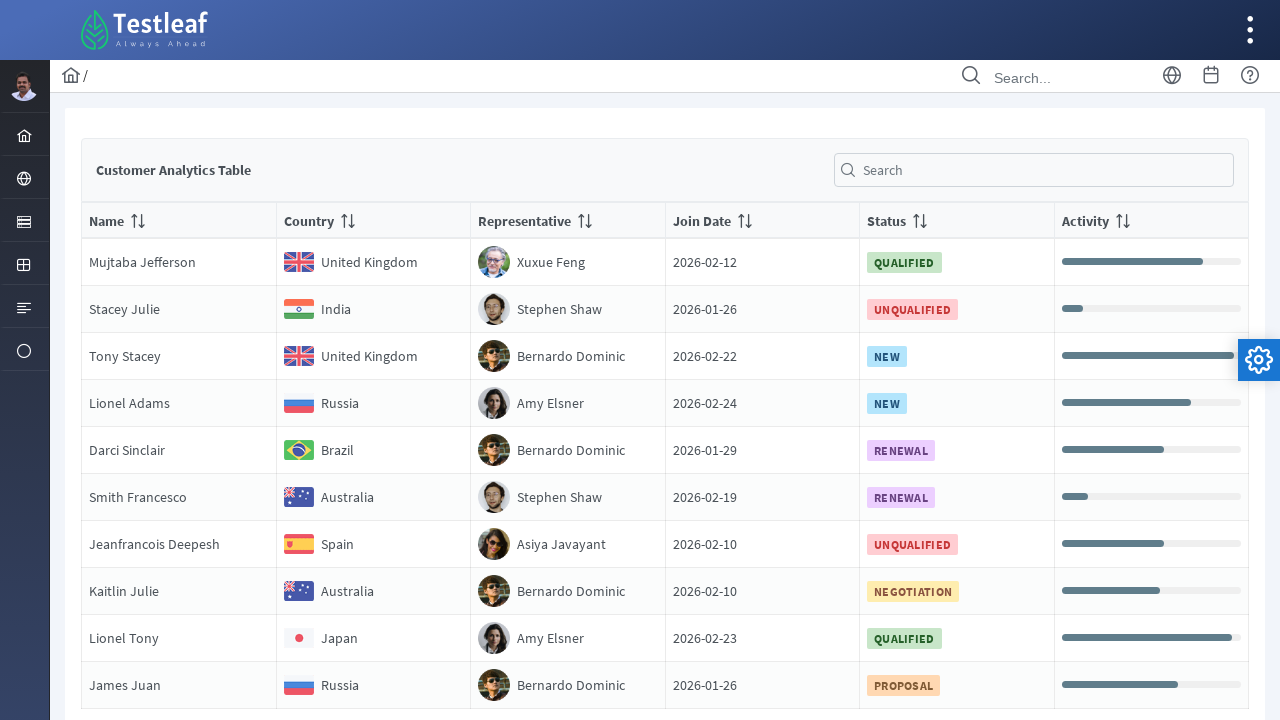

Extracted text from table cell: '2026-01-26'
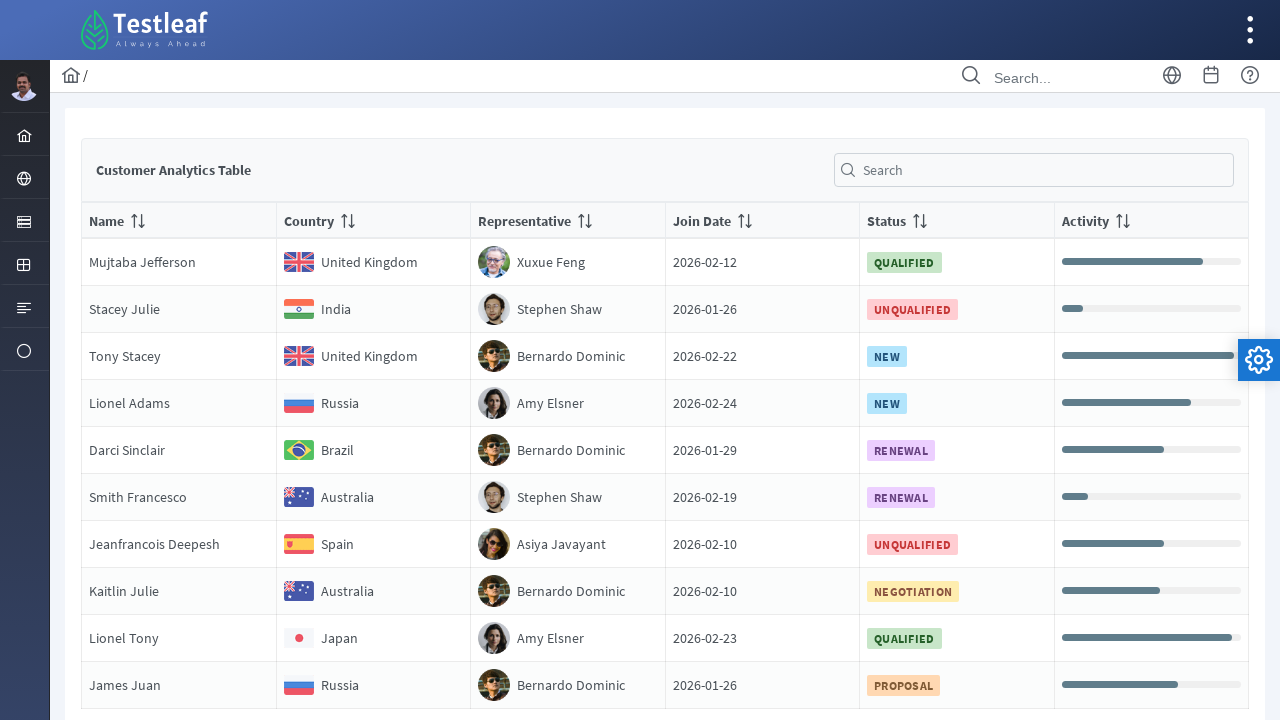

Extracted text from table cell: 'UNQUALIFIED'
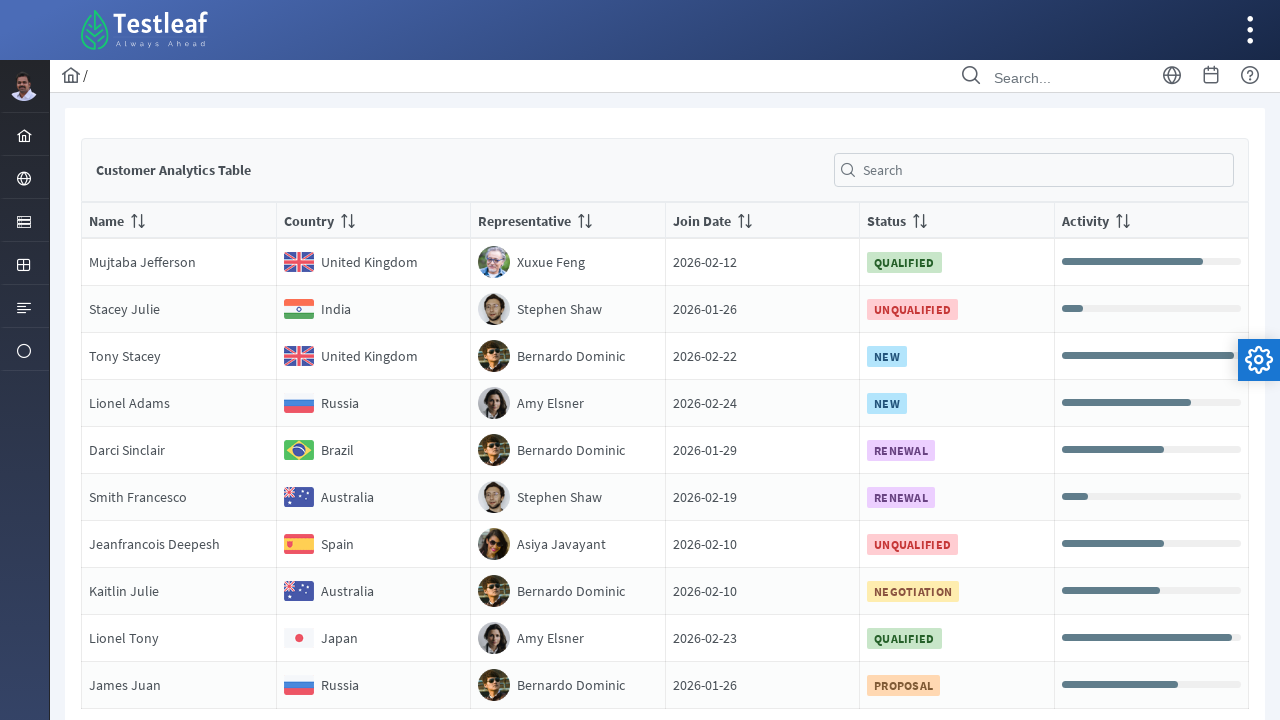

Extracted text from table cell: ''
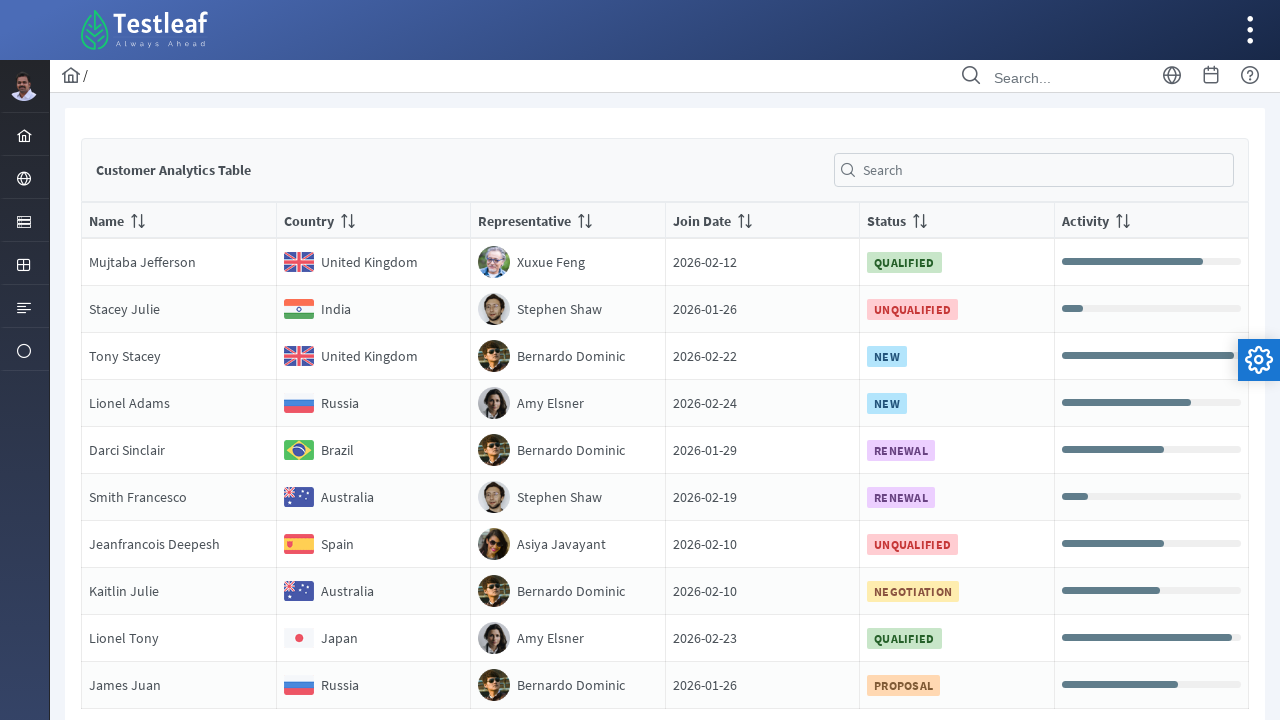

Retrieved all columns from current table row
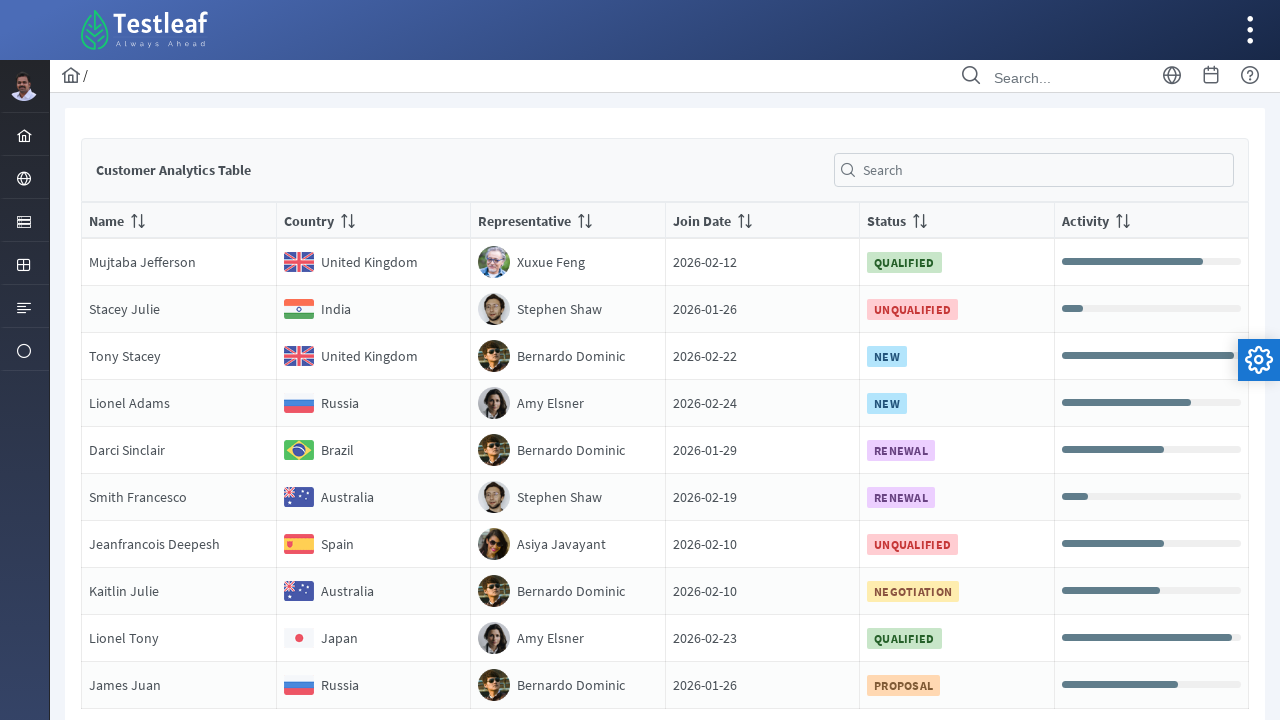

Extracted text from table cell: 'Tony Stacey'
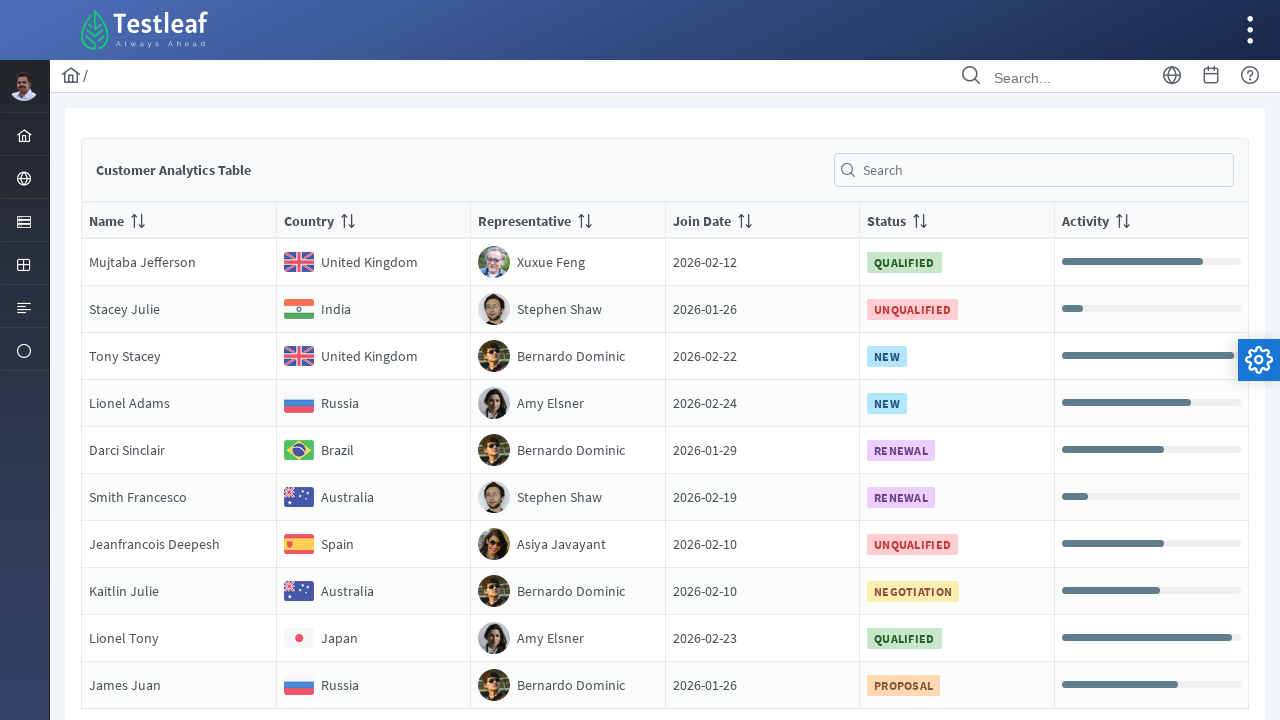

Extracted text from table cell: 'United Kingdom'
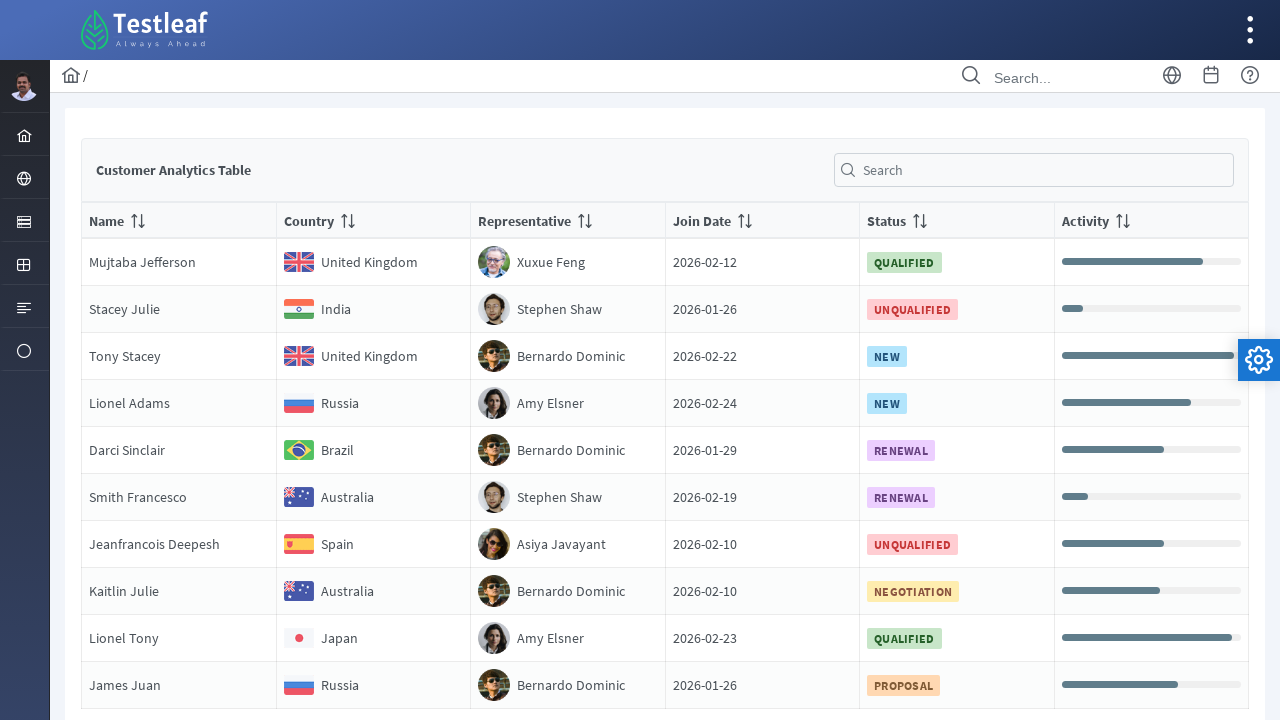

Extracted text from table cell: 'Bernardo Dominic'
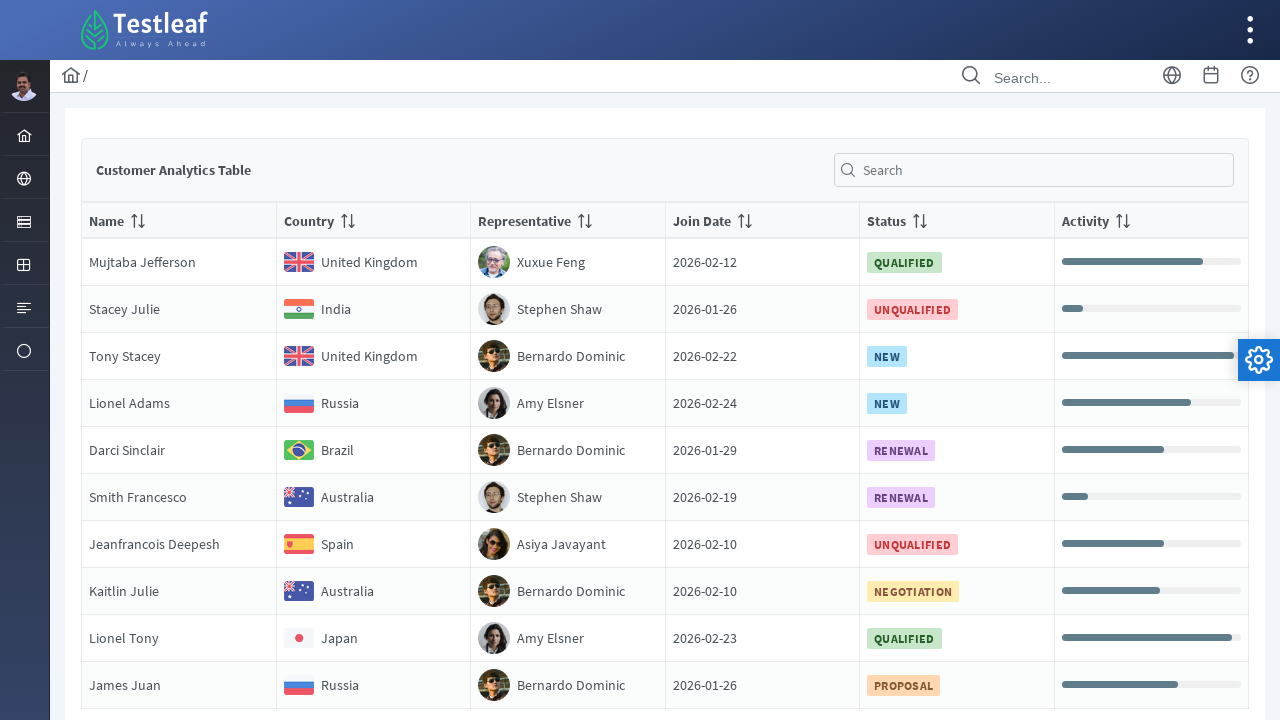

Extracted text from table cell: '2026-02-22'
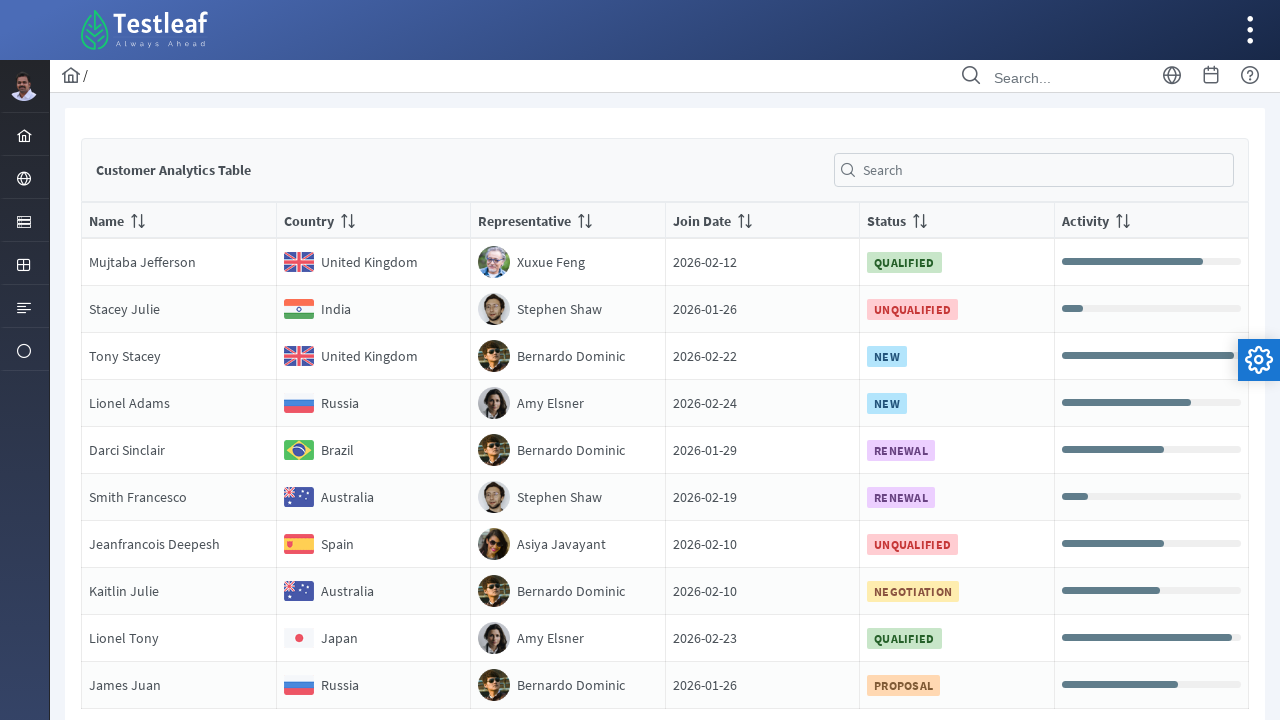

Extracted text from table cell: 'NEW'
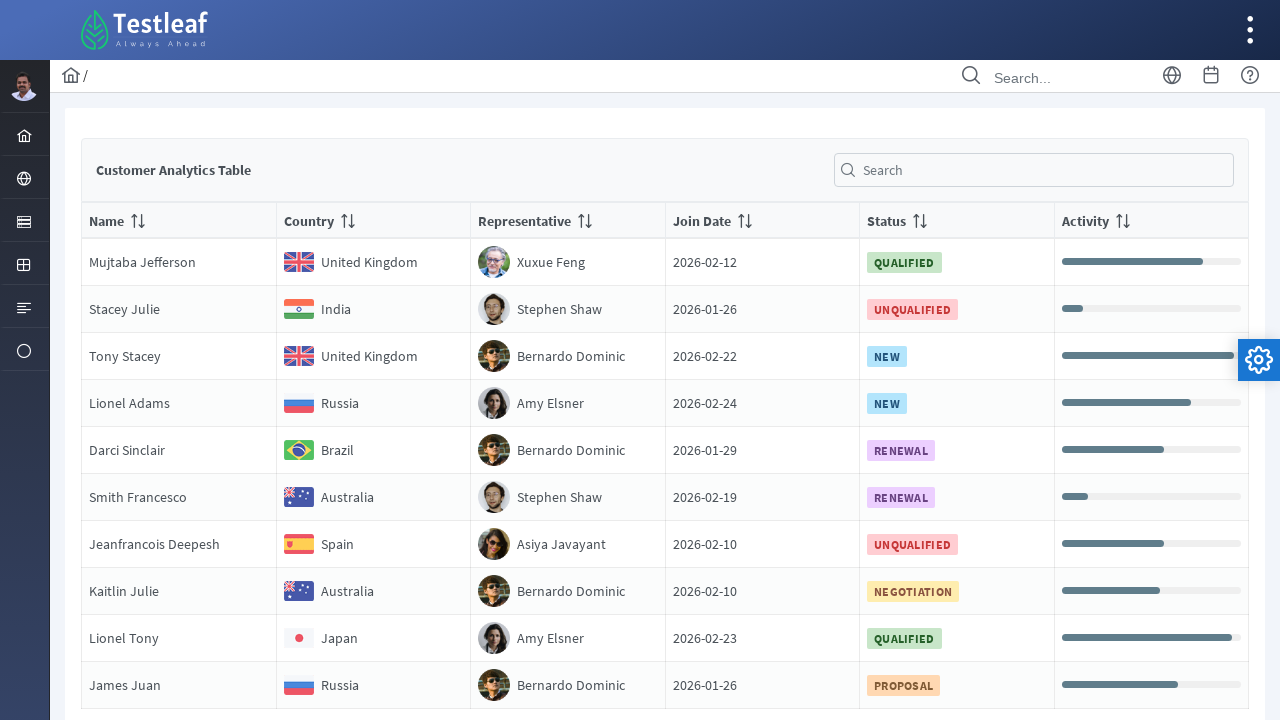

Extracted text from table cell: ''
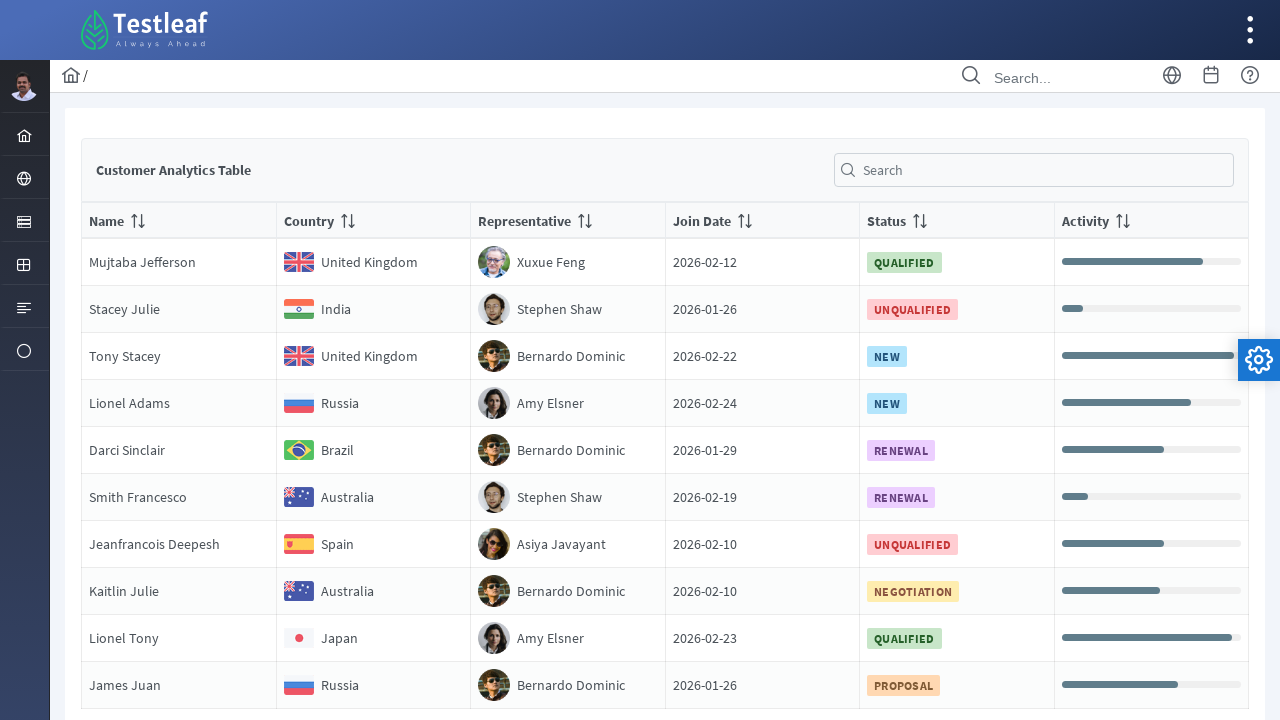

Retrieved all columns from current table row
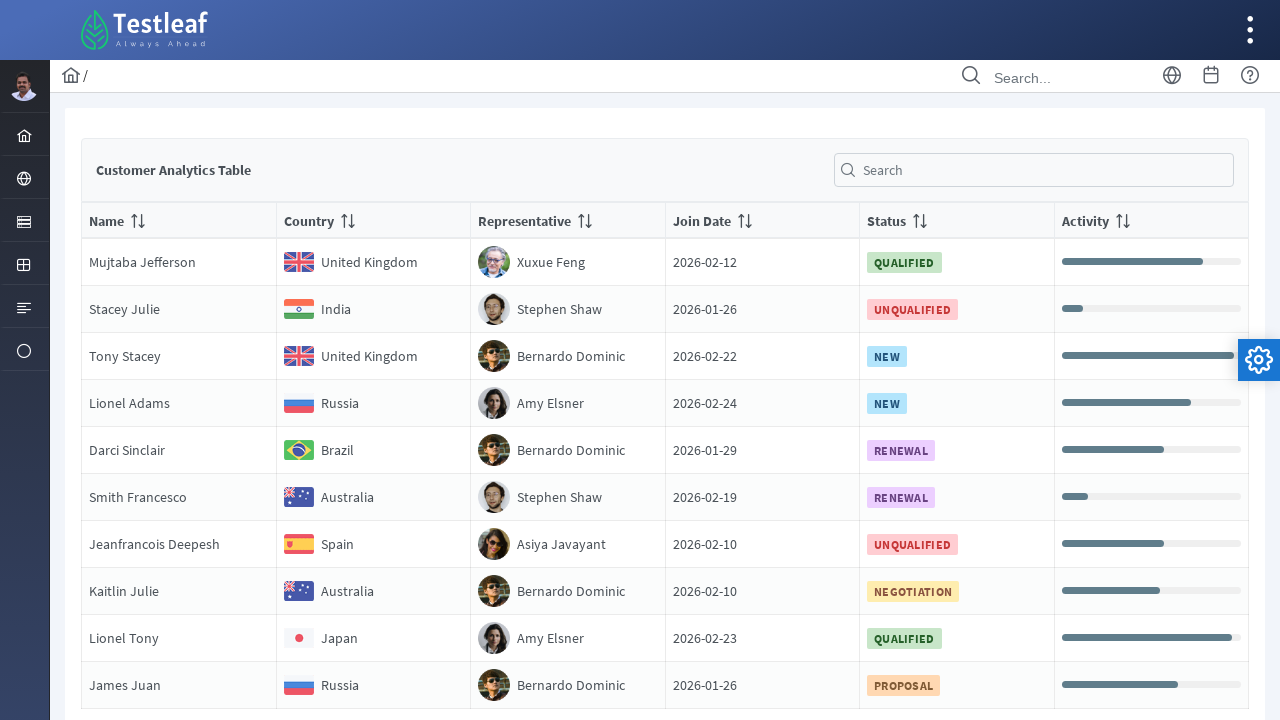

Extracted text from table cell: 'Lionel Adams'
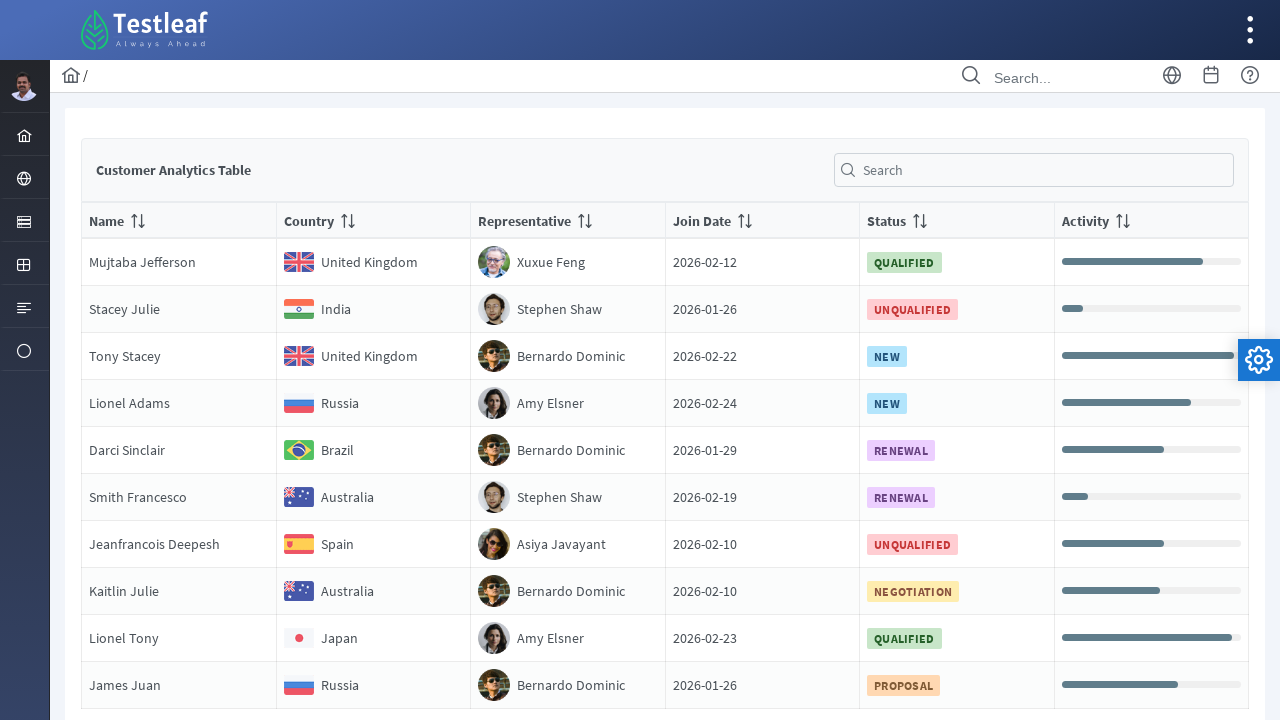

Extracted text from table cell: 'Russia'
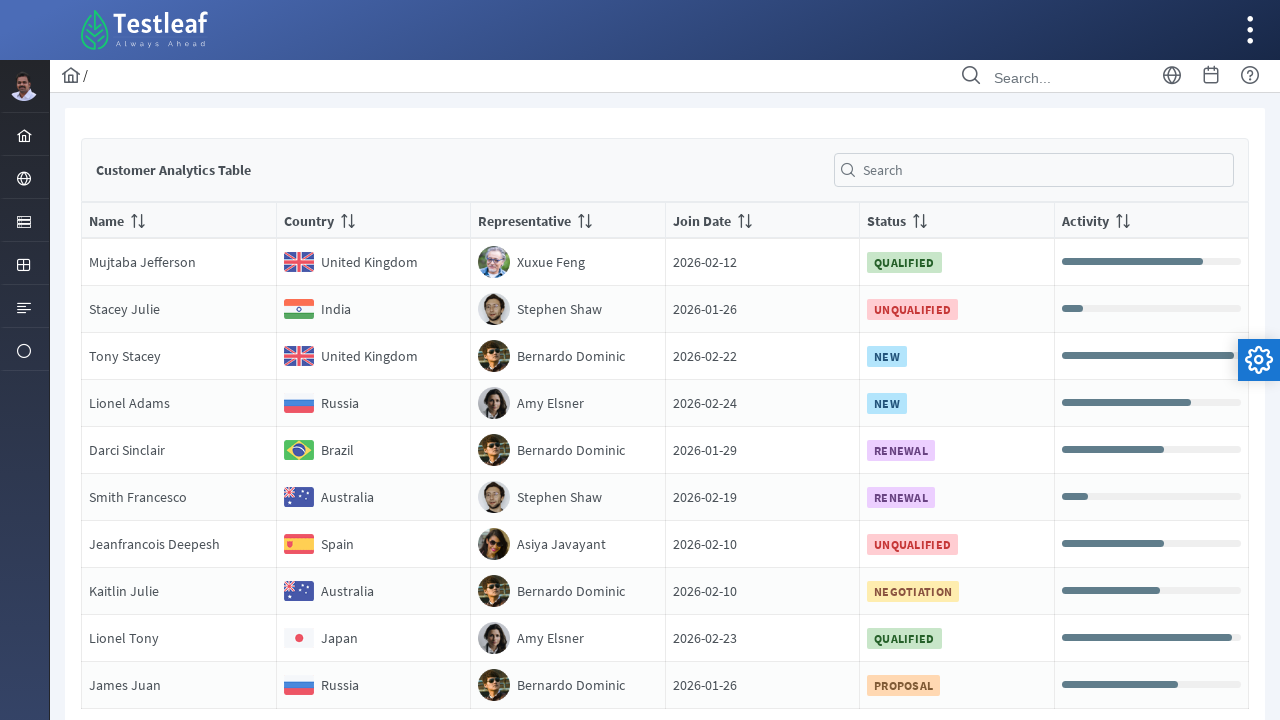

Extracted text from table cell: 'Amy Elsner'
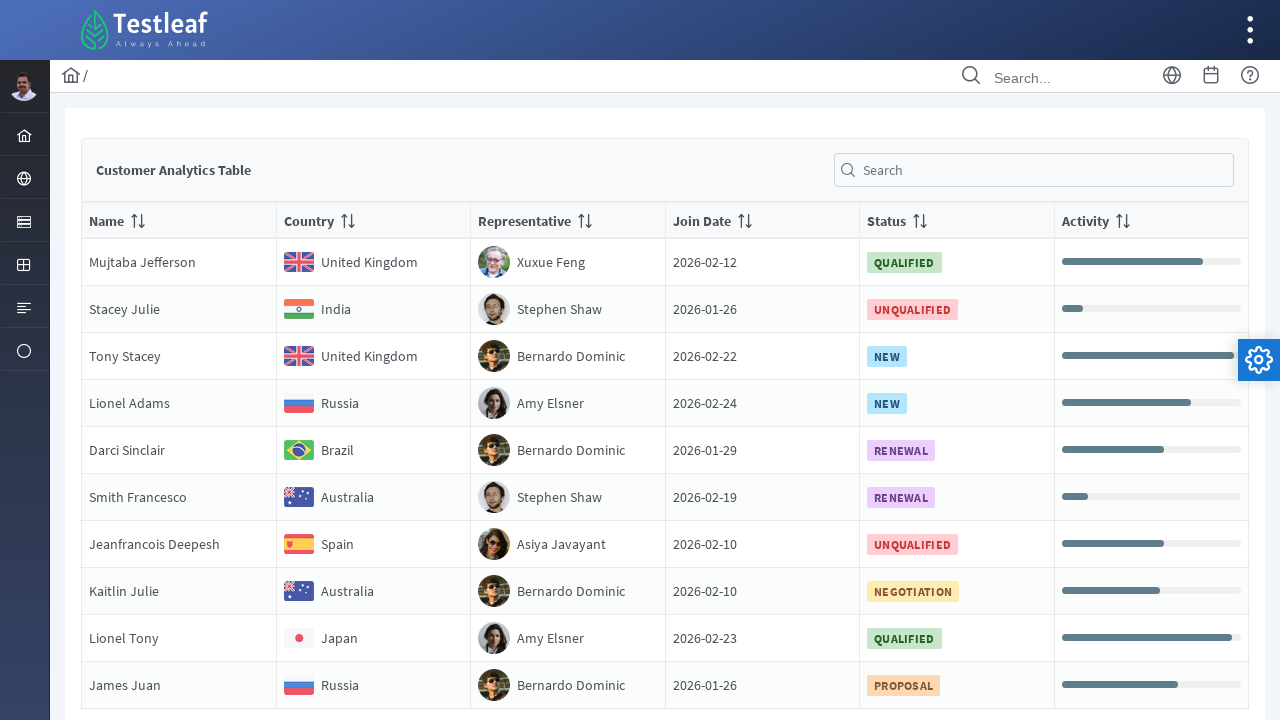

Extracted text from table cell: '2026-02-24'
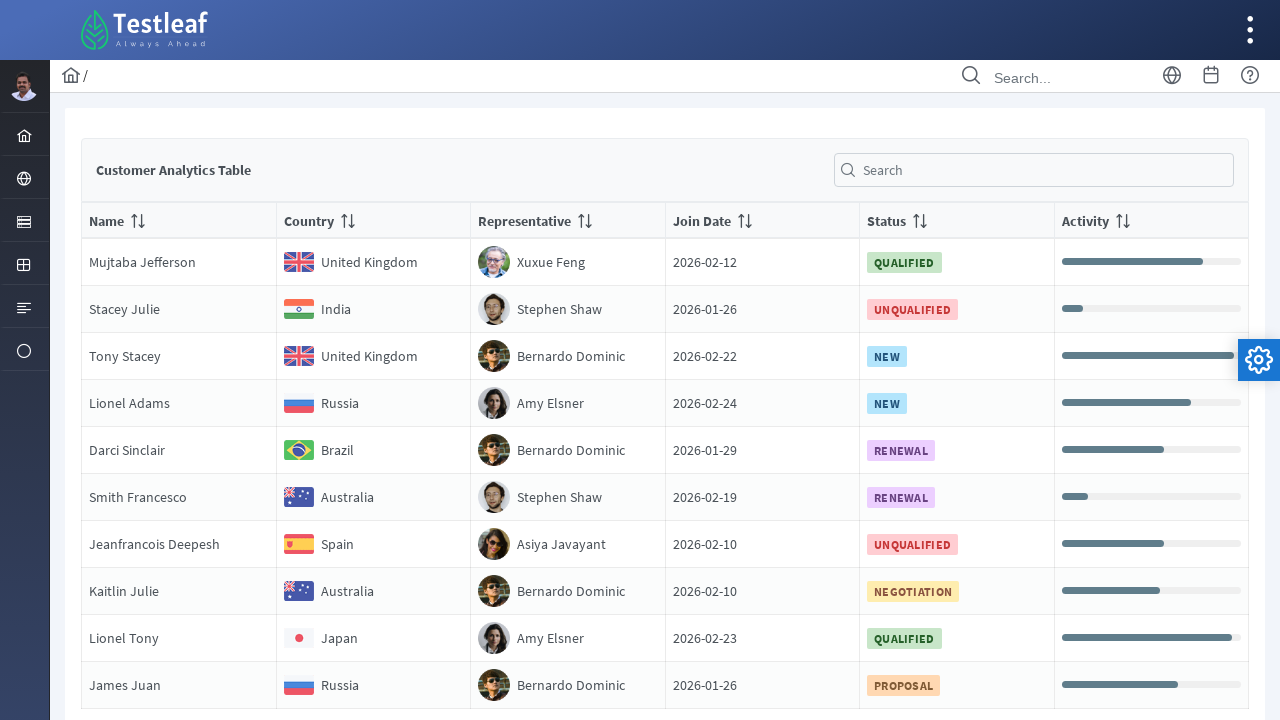

Extracted text from table cell: 'NEW'
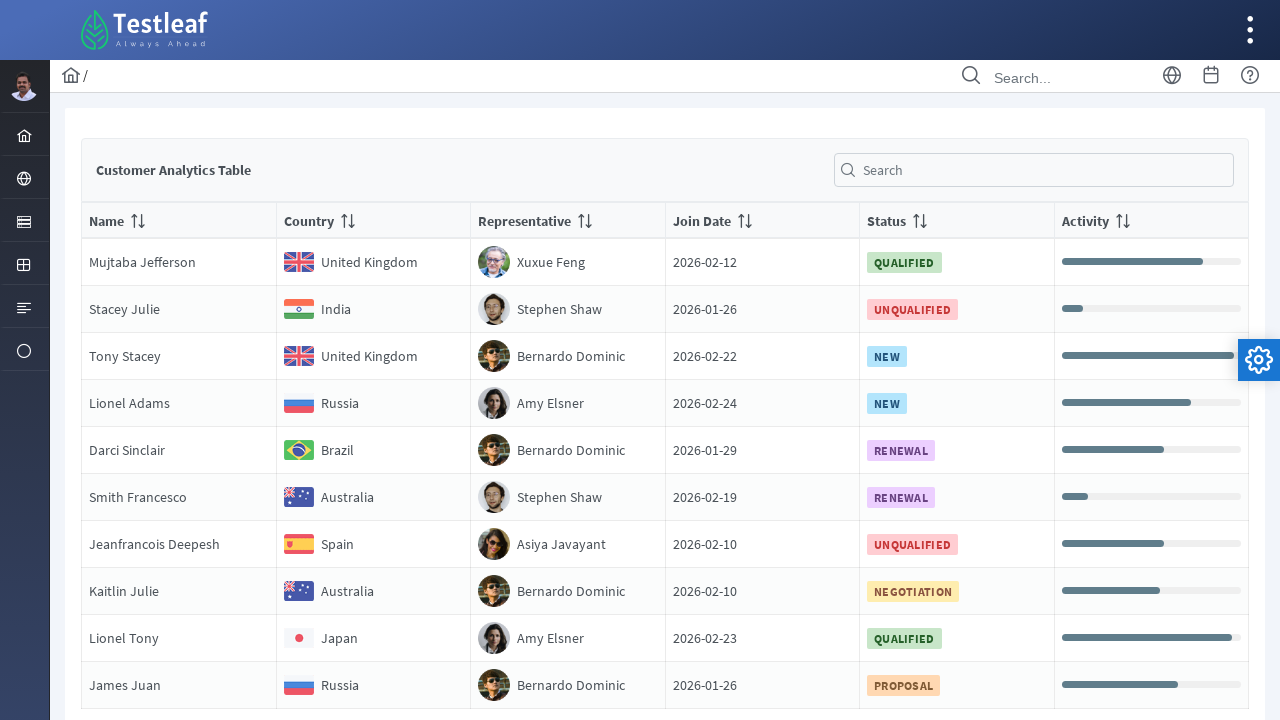

Extracted text from table cell: ''
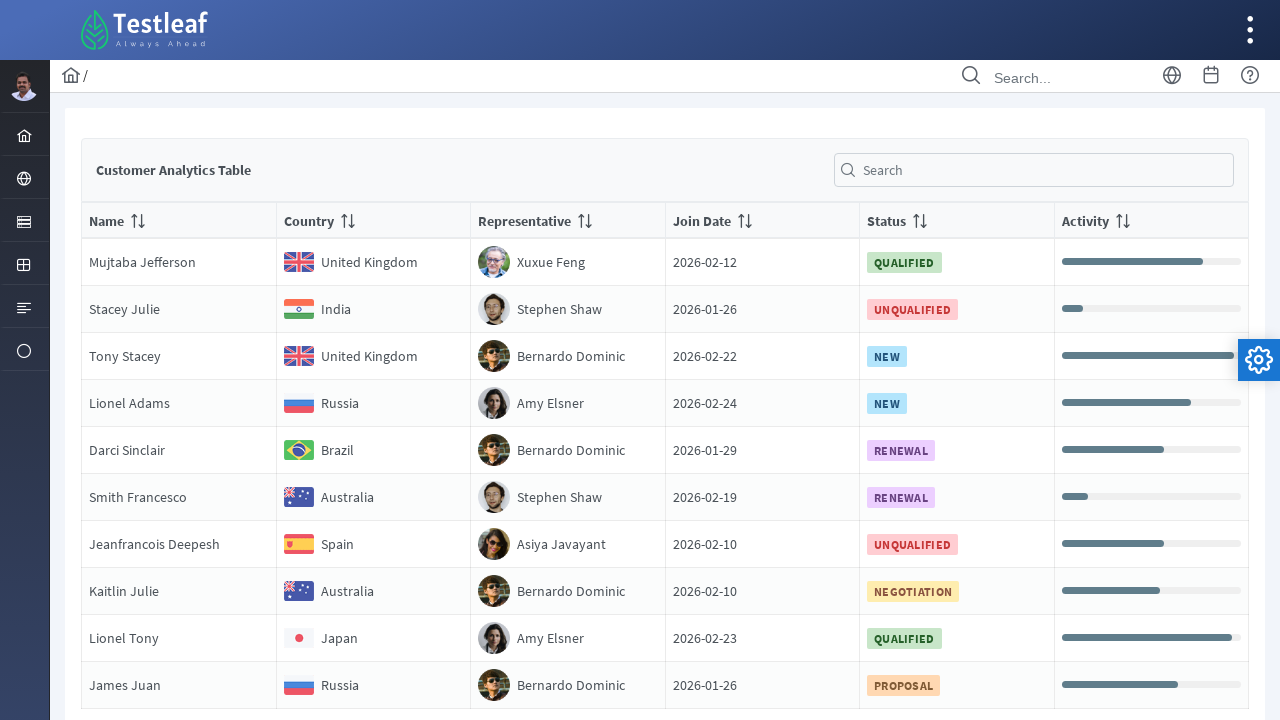

Retrieved all columns from current table row
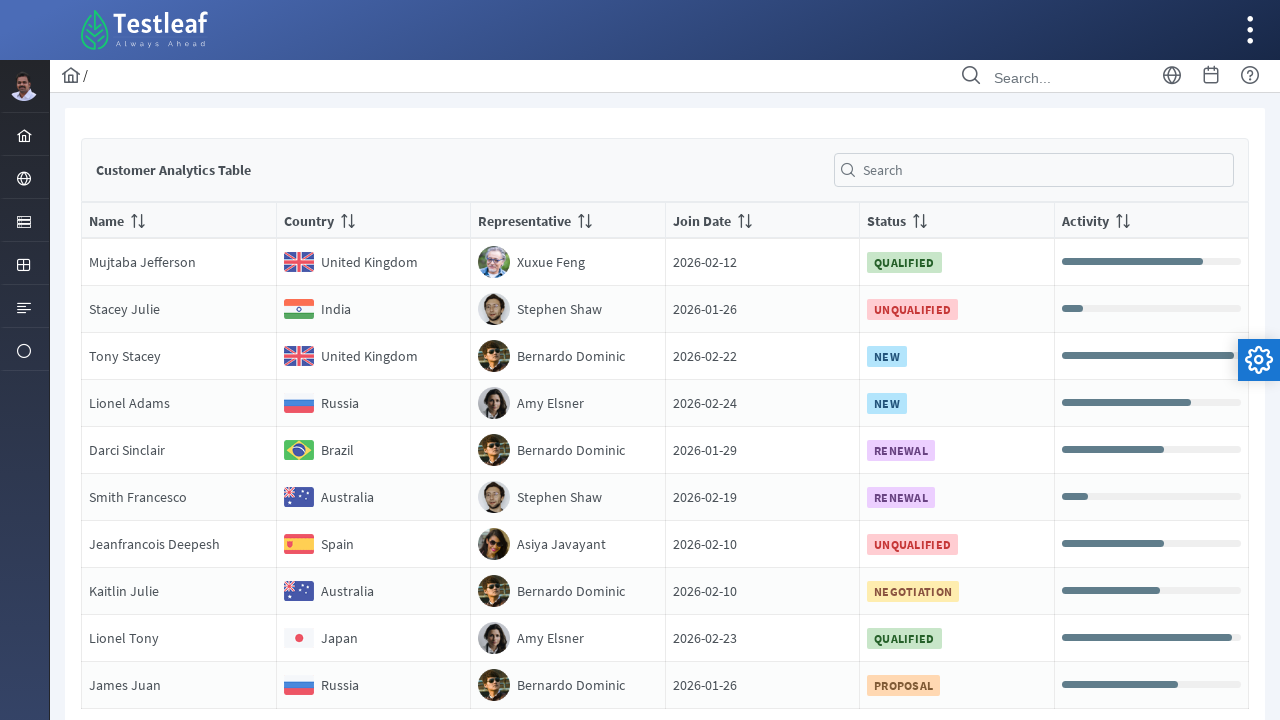

Extracted text from table cell: 'Darci Sinclair'
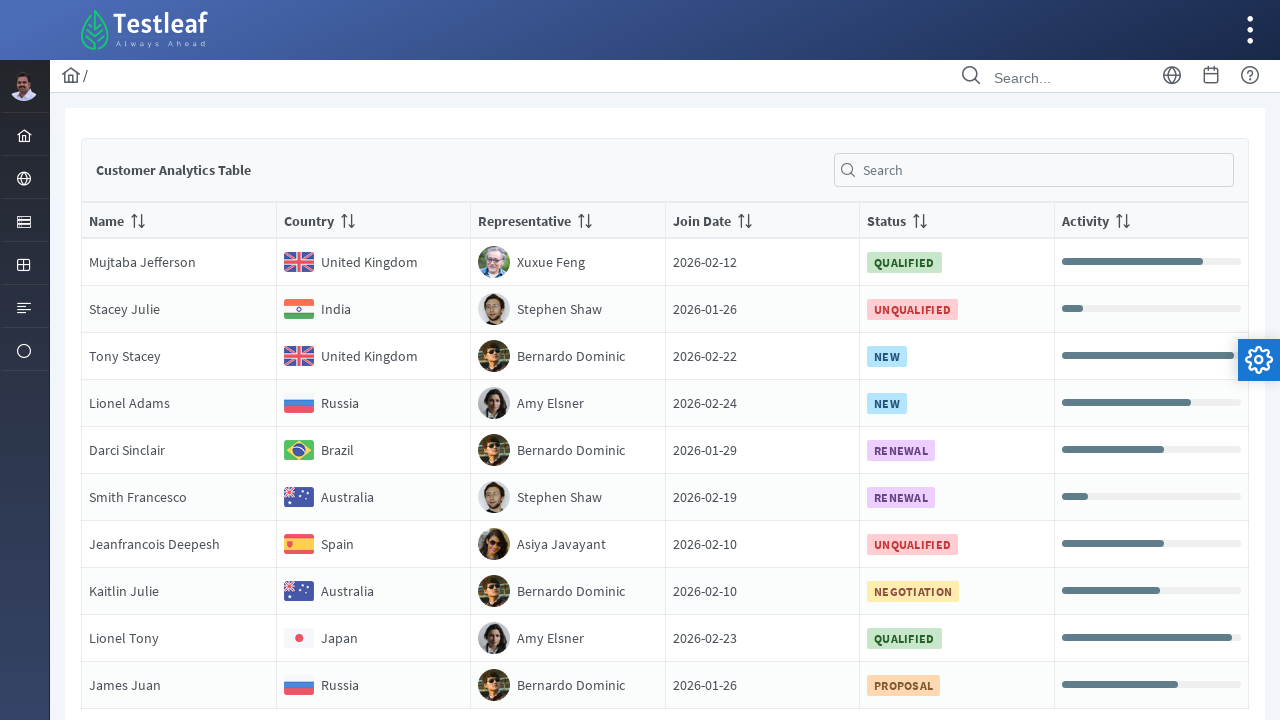

Extracted text from table cell: 'Brazil'
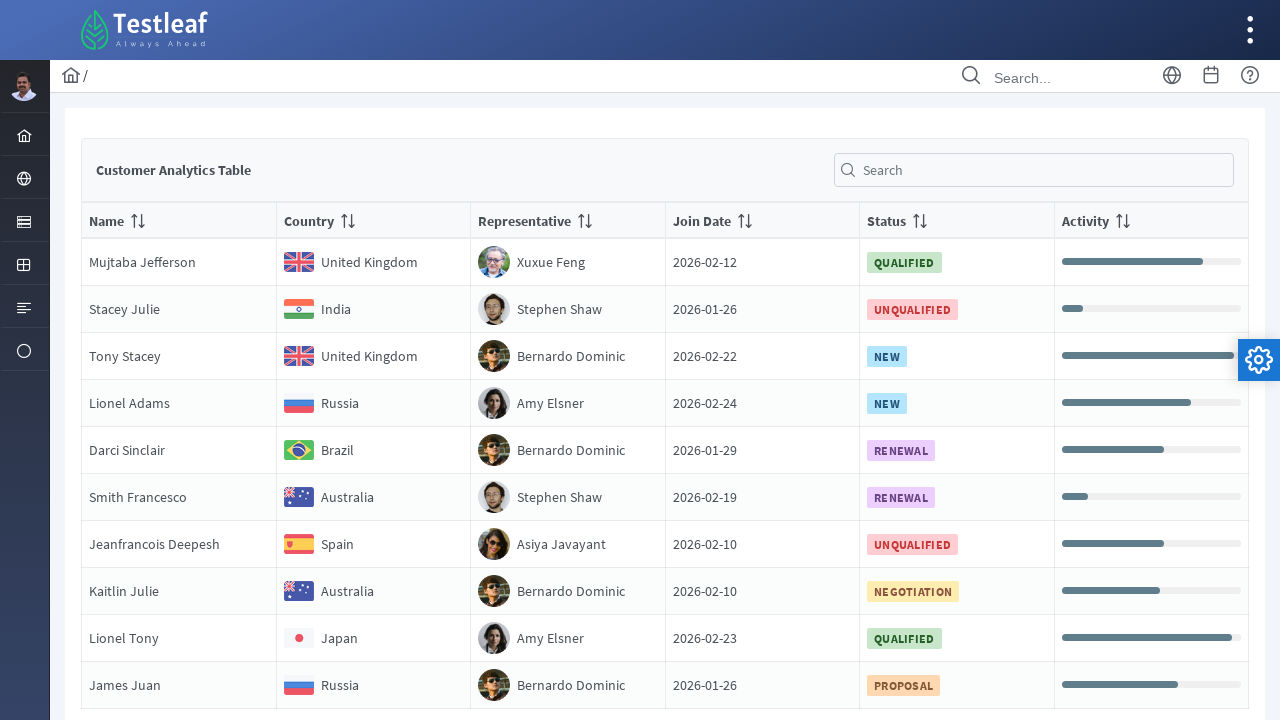

Extracted text from table cell: 'Bernardo Dominic'
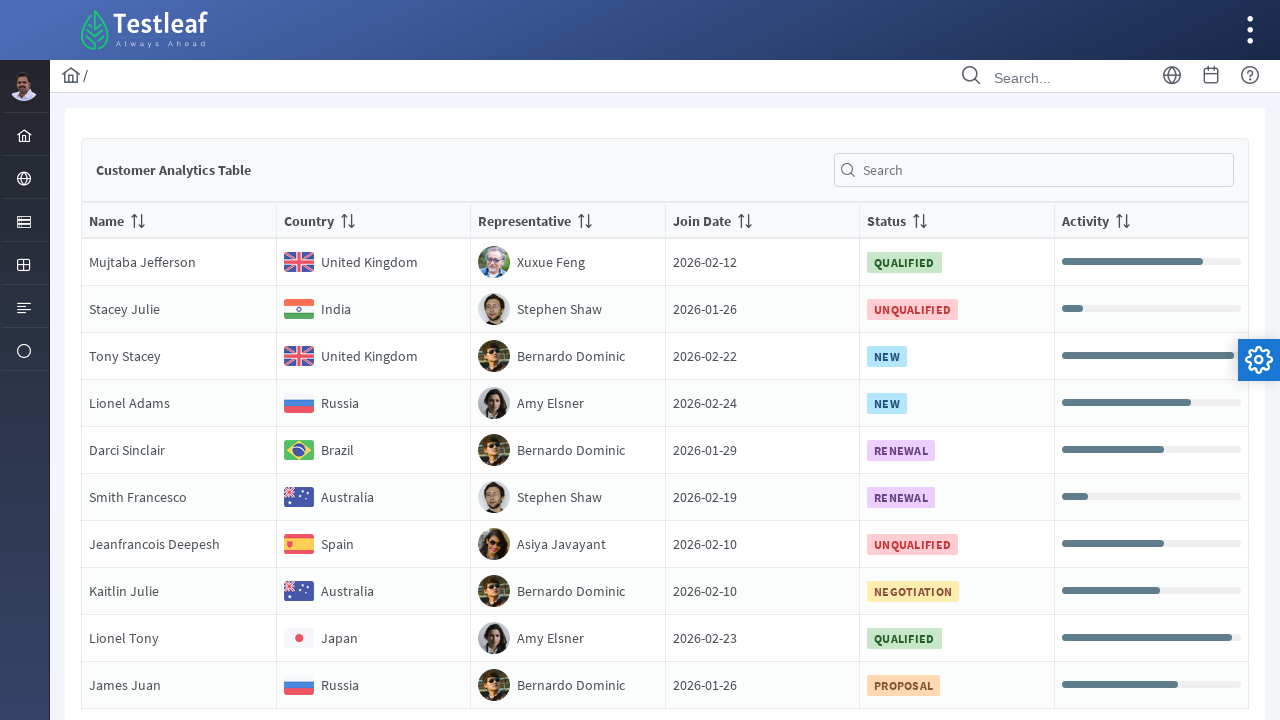

Extracted text from table cell: '2026-01-29'
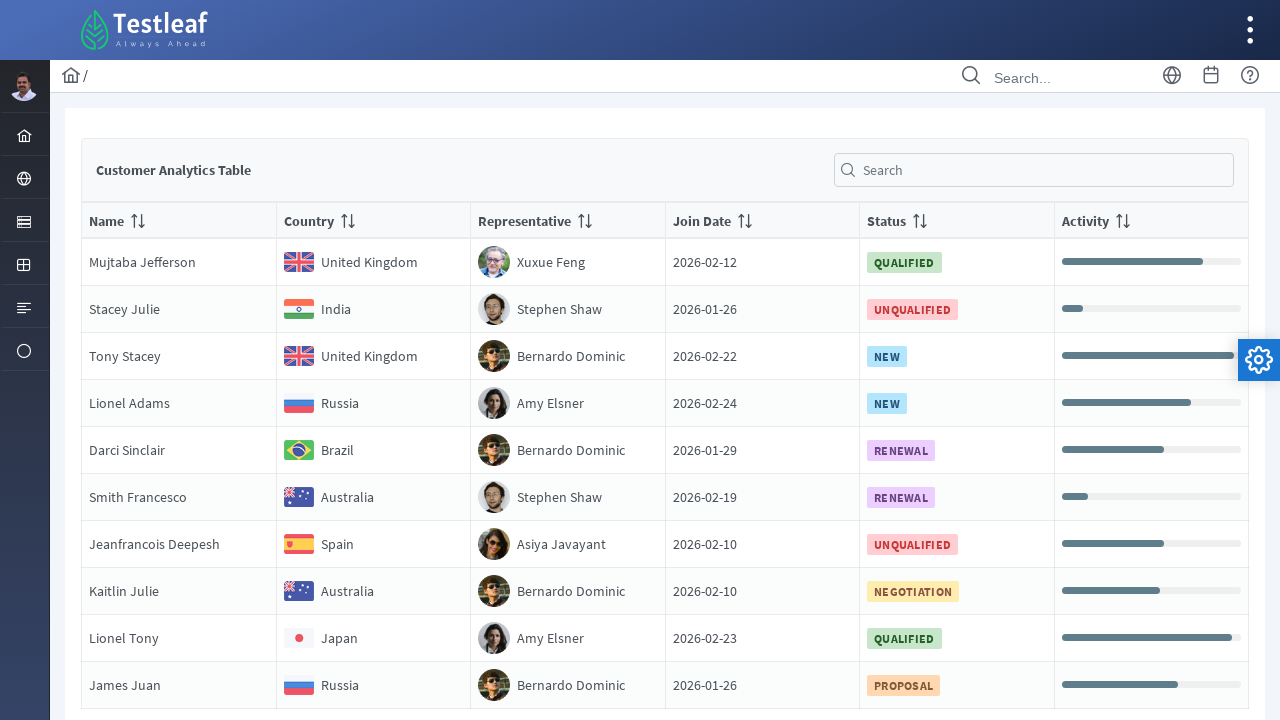

Extracted text from table cell: 'RENEWAL'
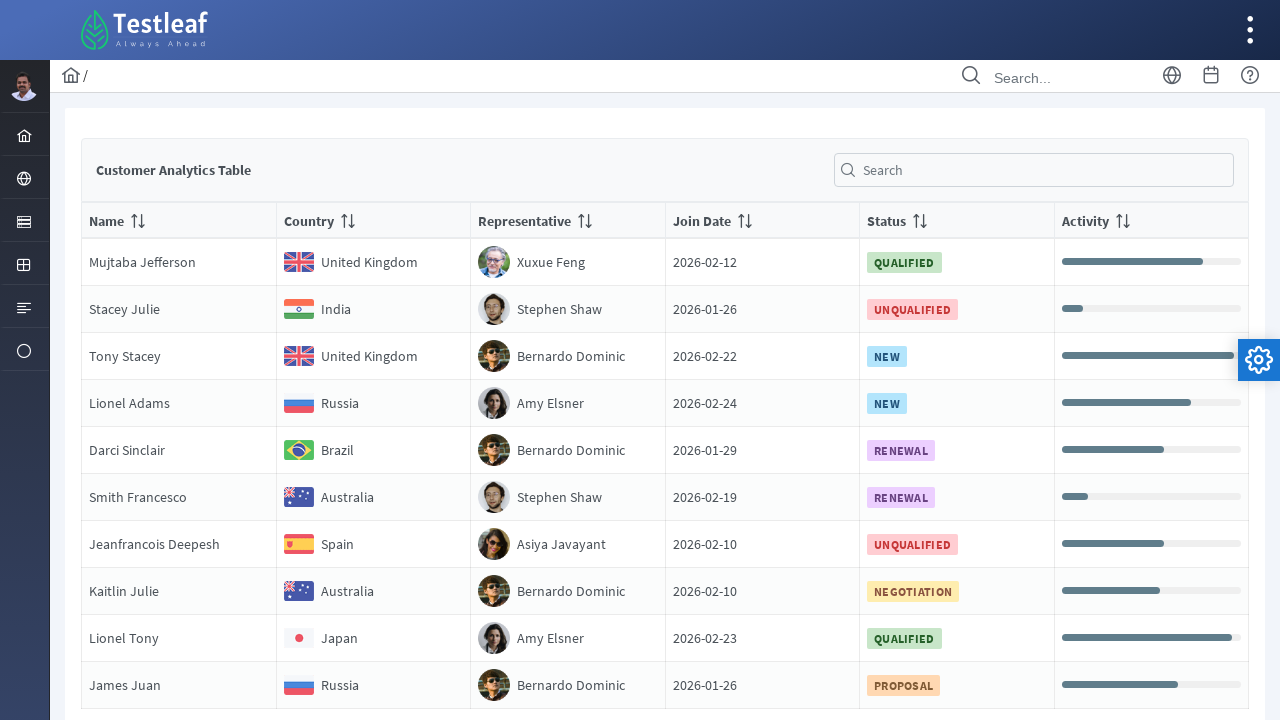

Extracted text from table cell: ''
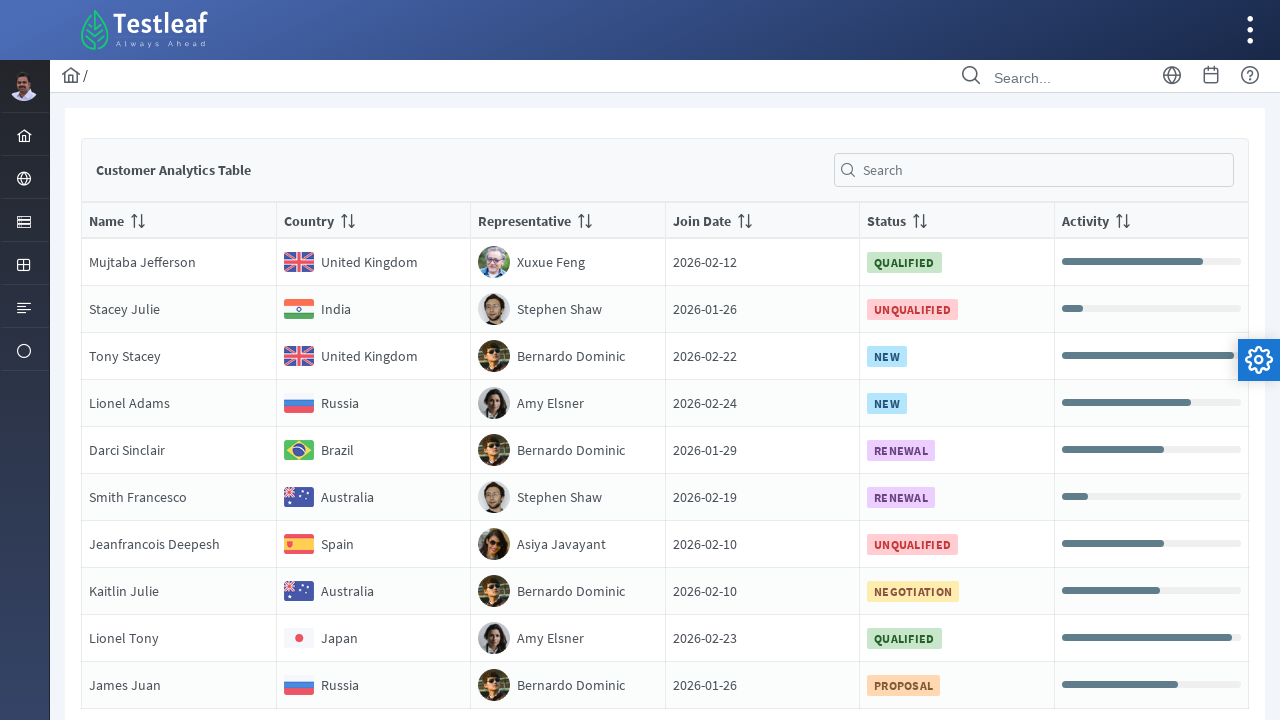

Retrieved all columns from current table row
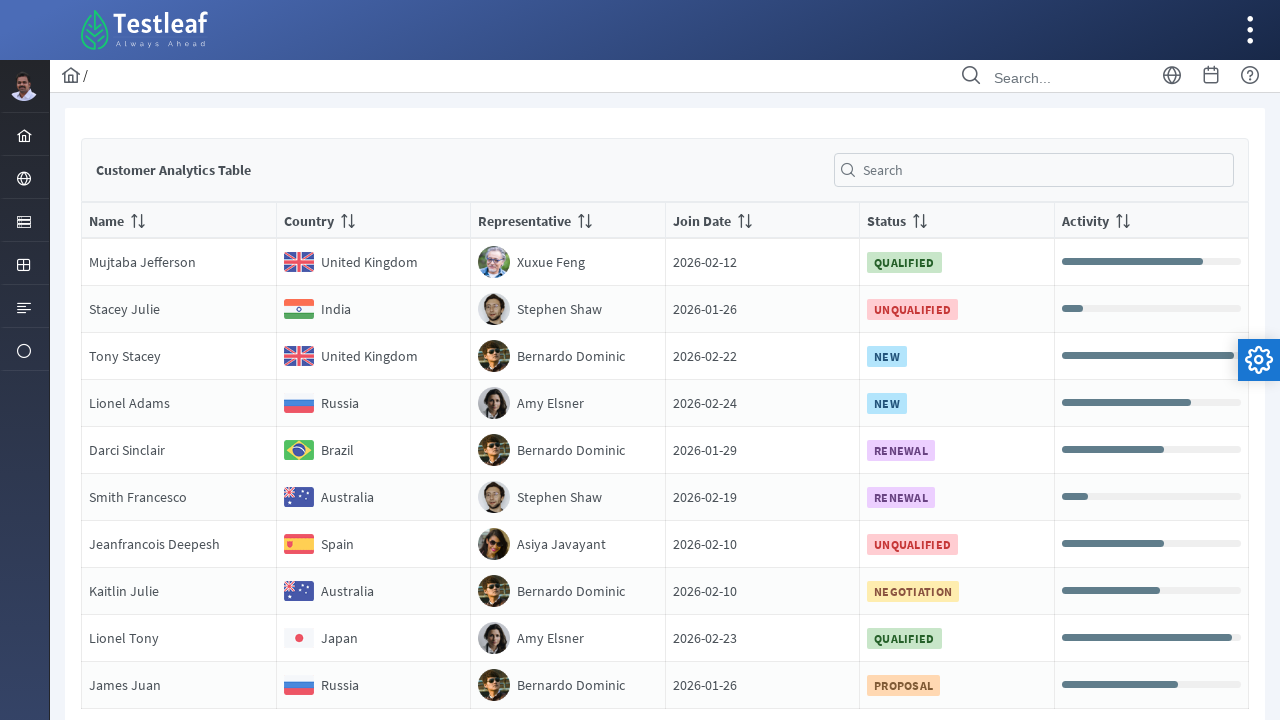

Extracted text from table cell: 'Smith Francesco'
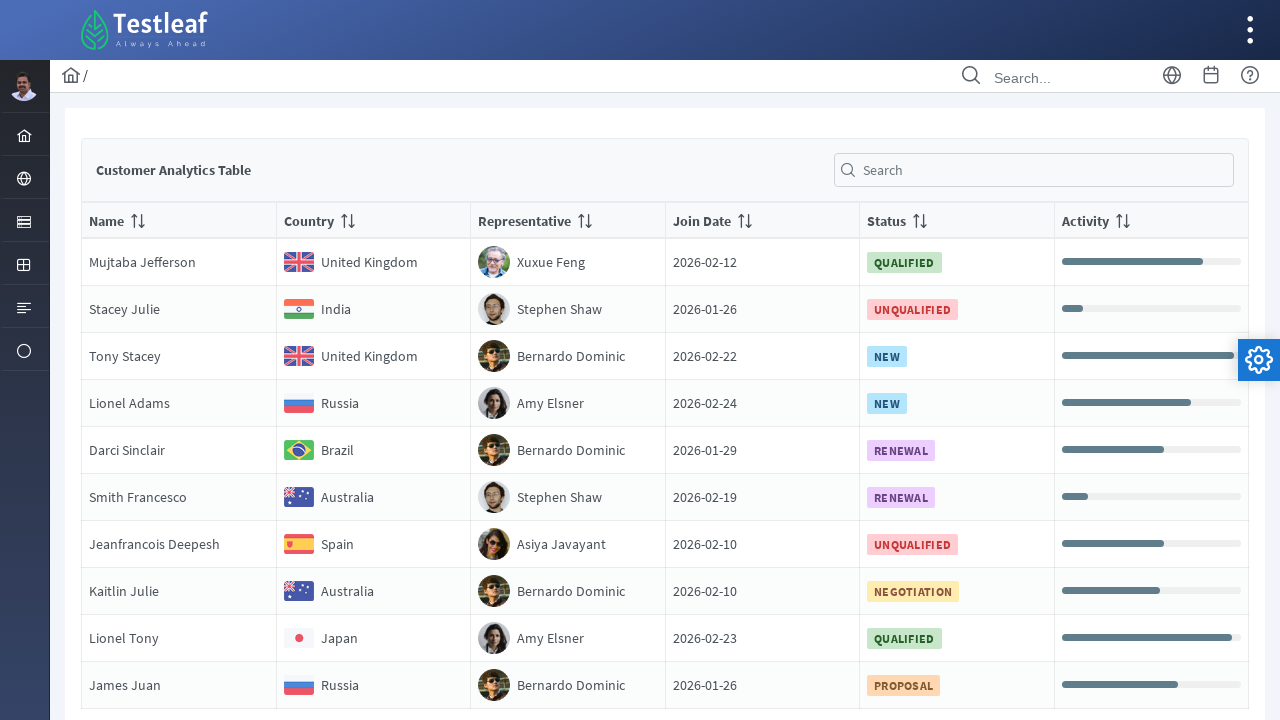

Extracted text from table cell: 'Australia'
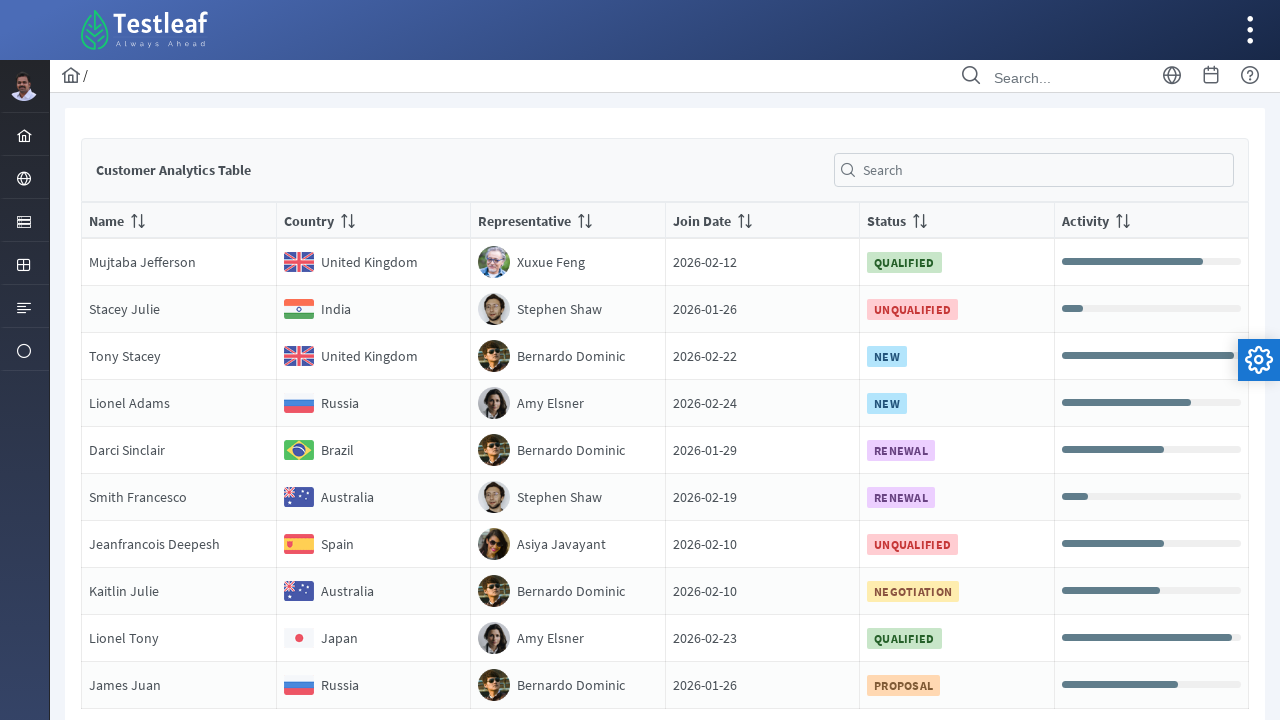

Extracted text from table cell: 'Stephen Shaw'
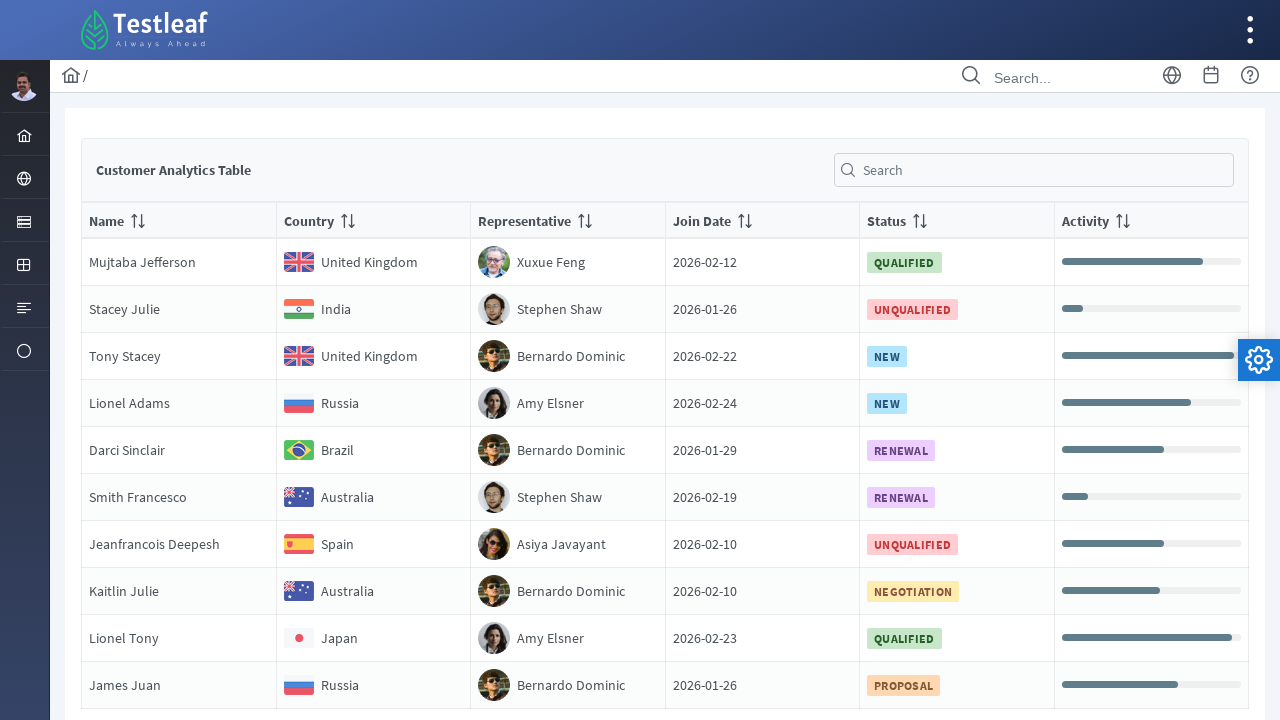

Extracted text from table cell: '2026-02-19'
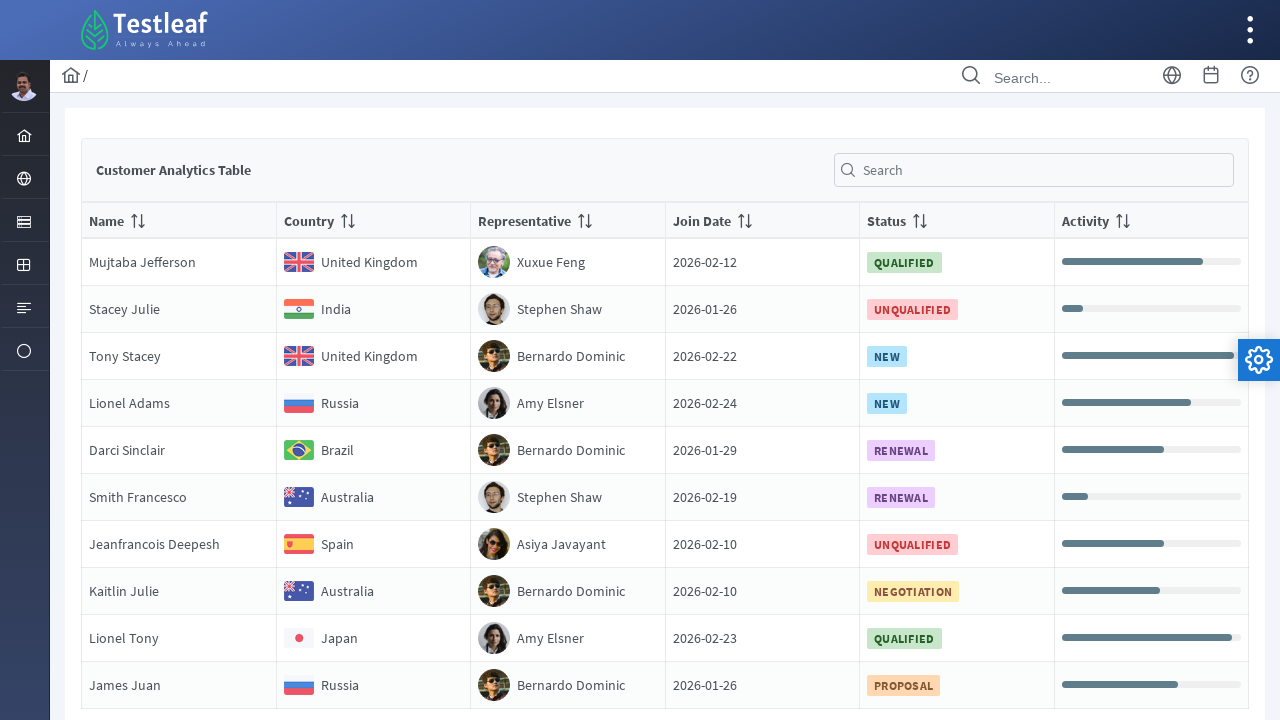

Extracted text from table cell: 'RENEWAL'
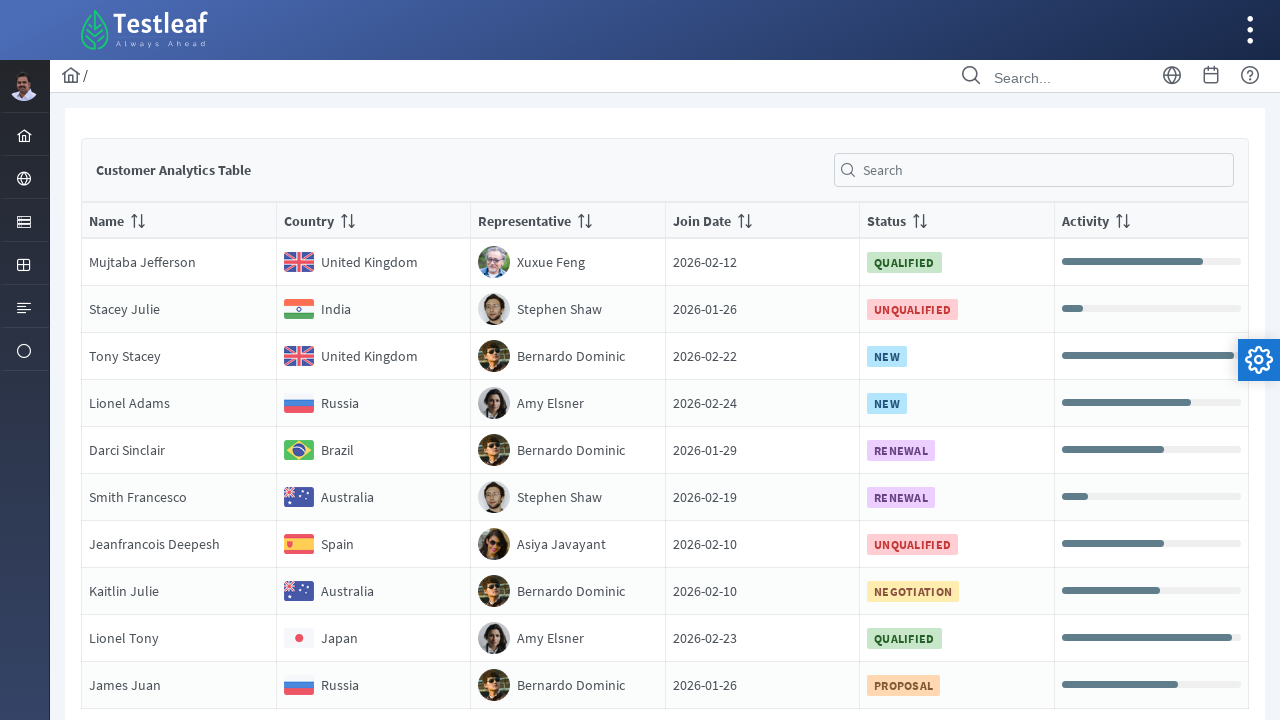

Extracted text from table cell: ''
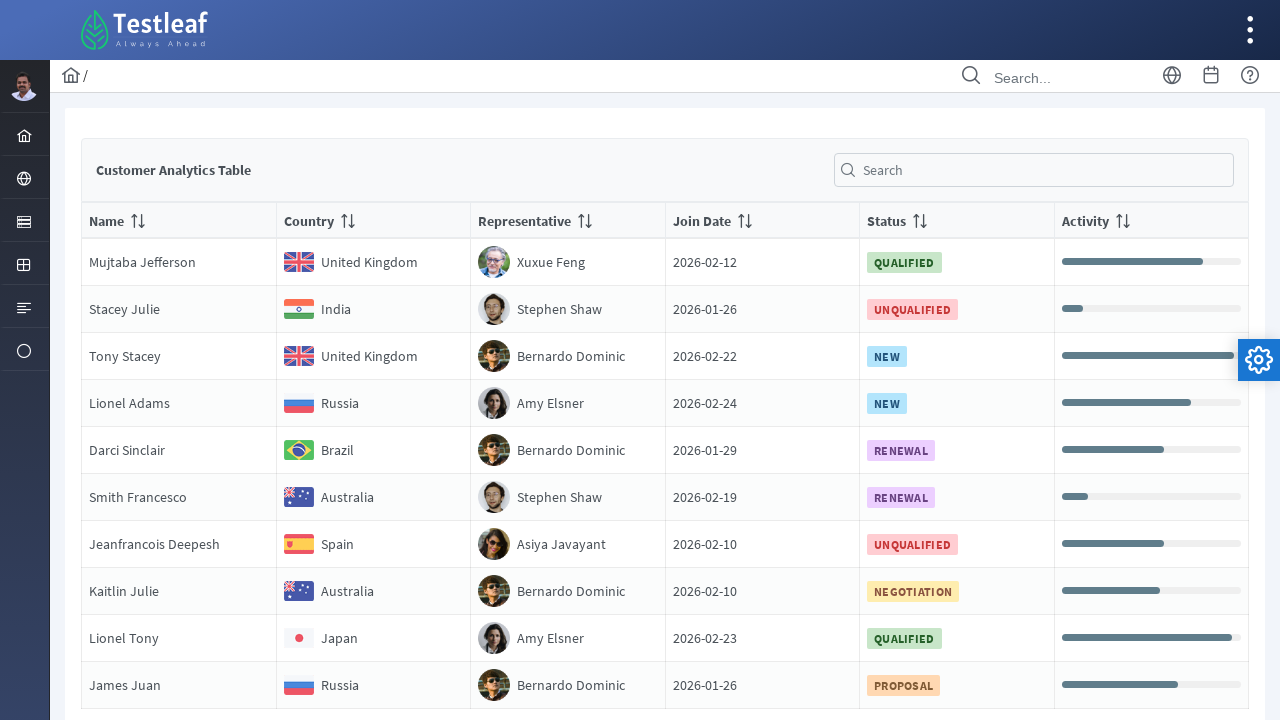

Retrieved all columns from current table row
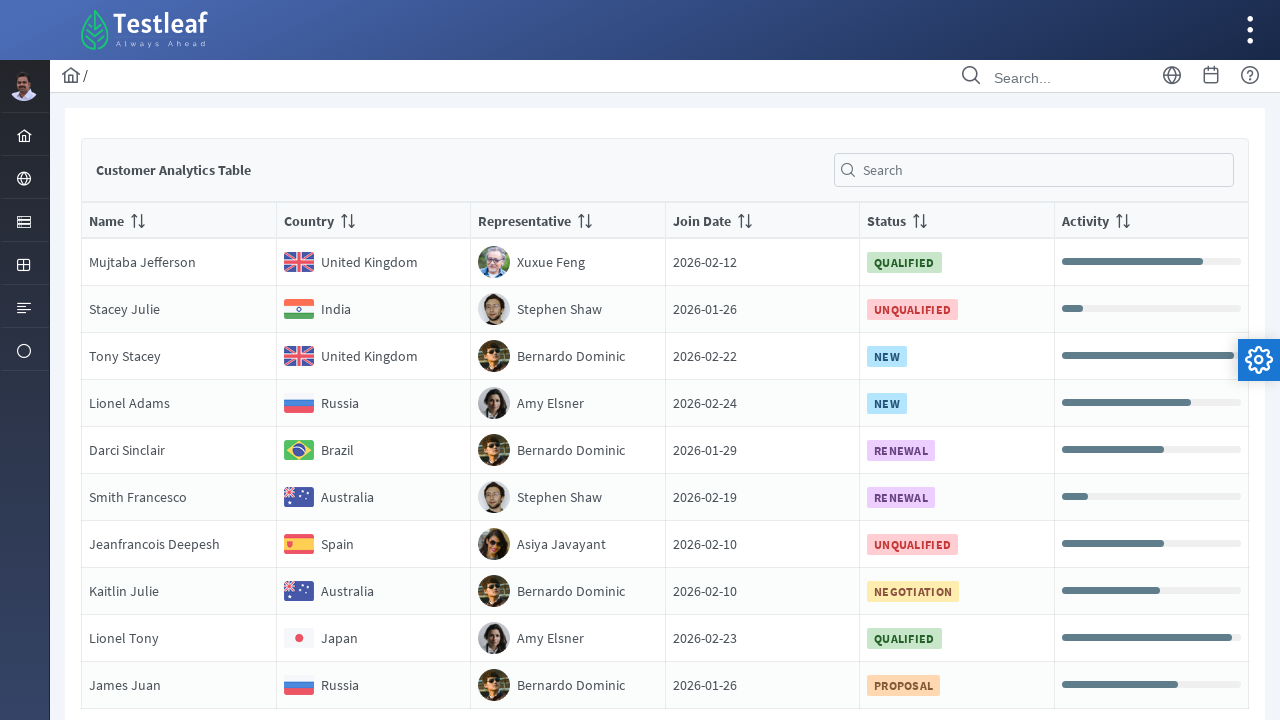

Extracted text from table cell: 'Jeanfrancois Deepesh'
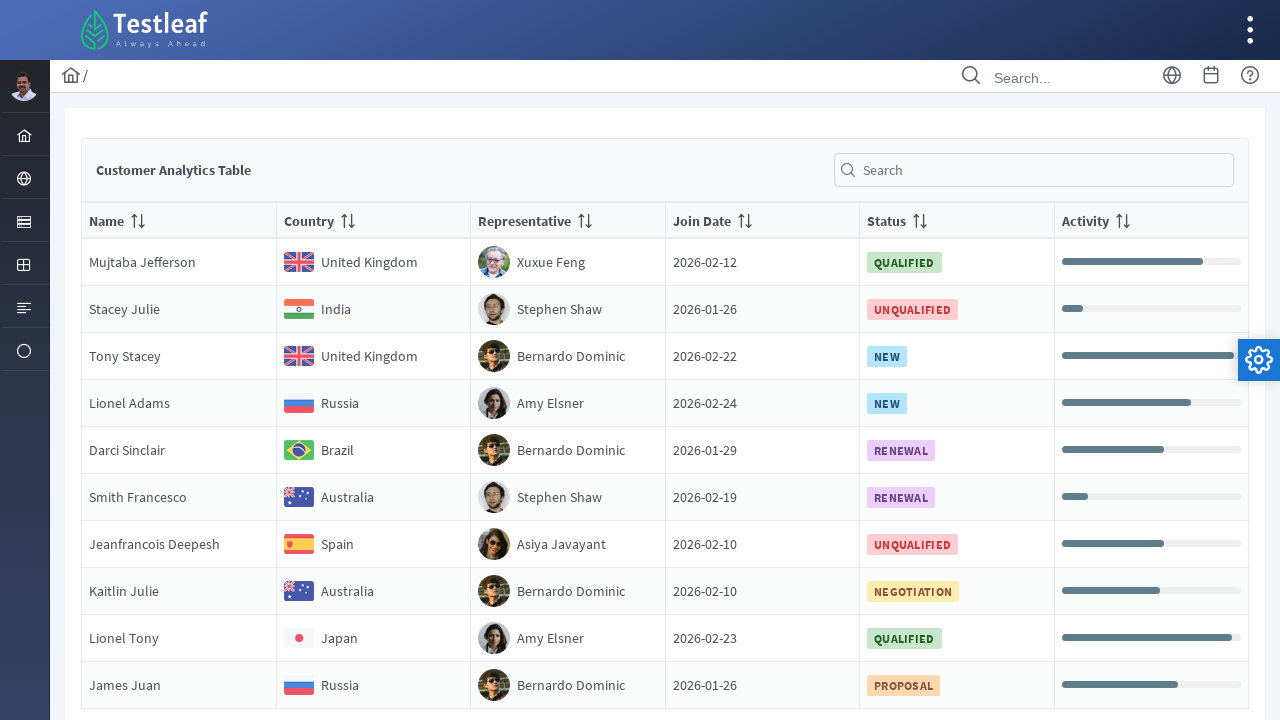

Extracted text from table cell: 'Spain'
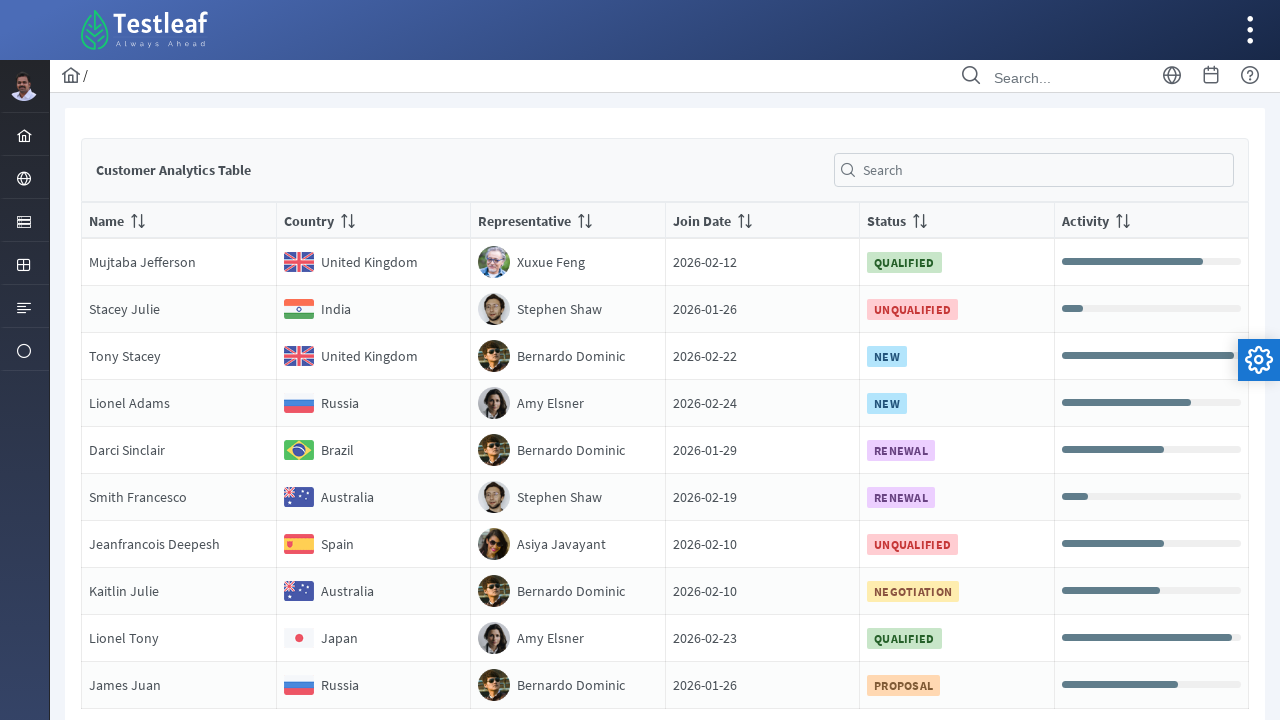

Extracted text from table cell: 'Asiya Javayant'
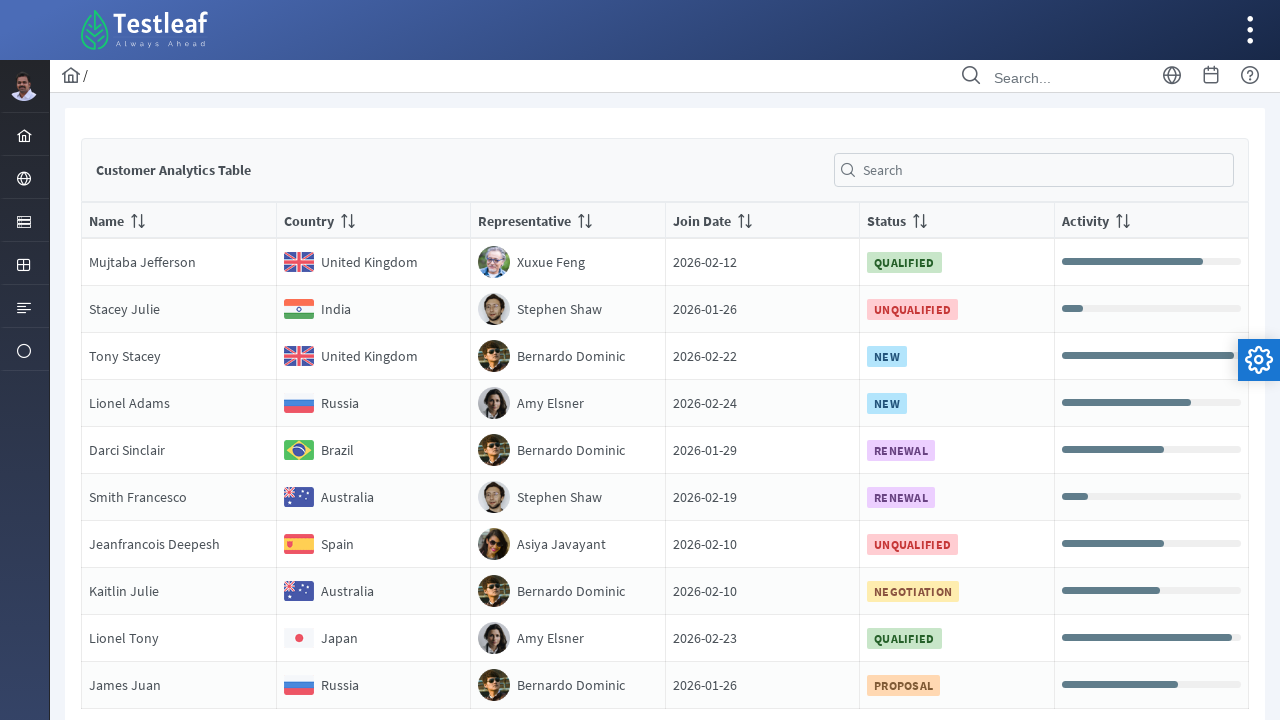

Extracted text from table cell: '2026-02-10'
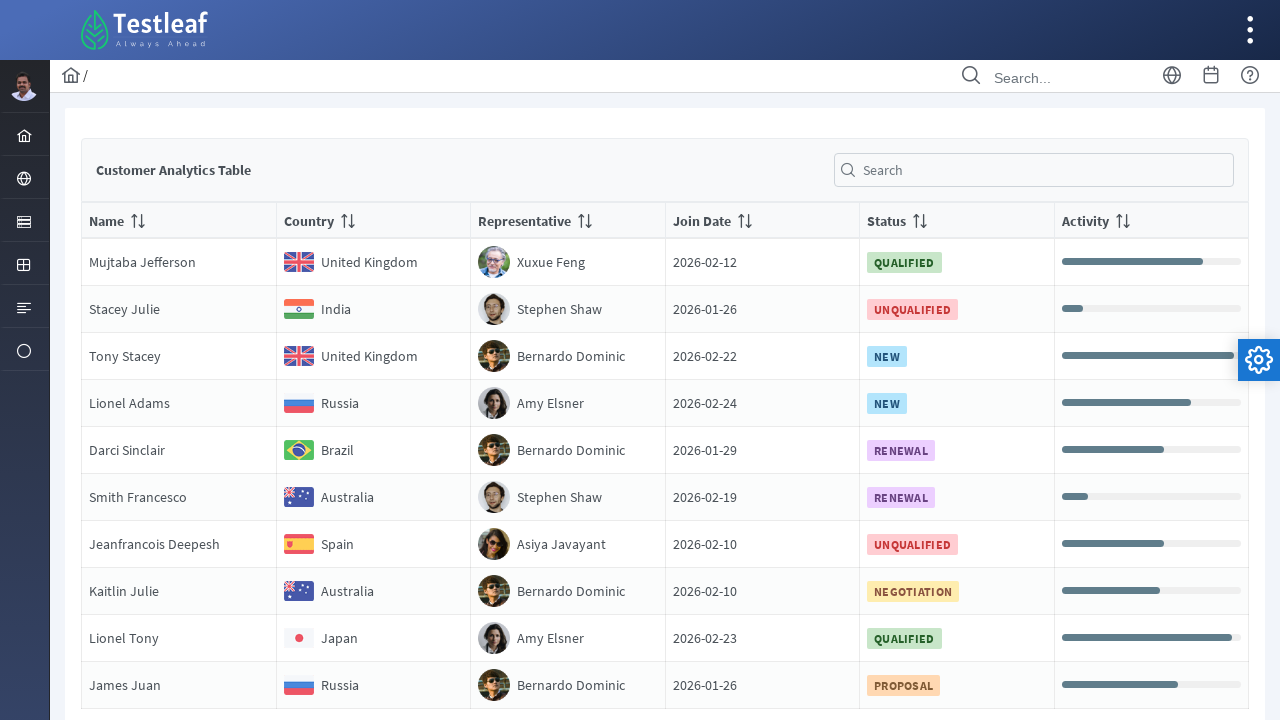

Extracted text from table cell: 'UNQUALIFIED'
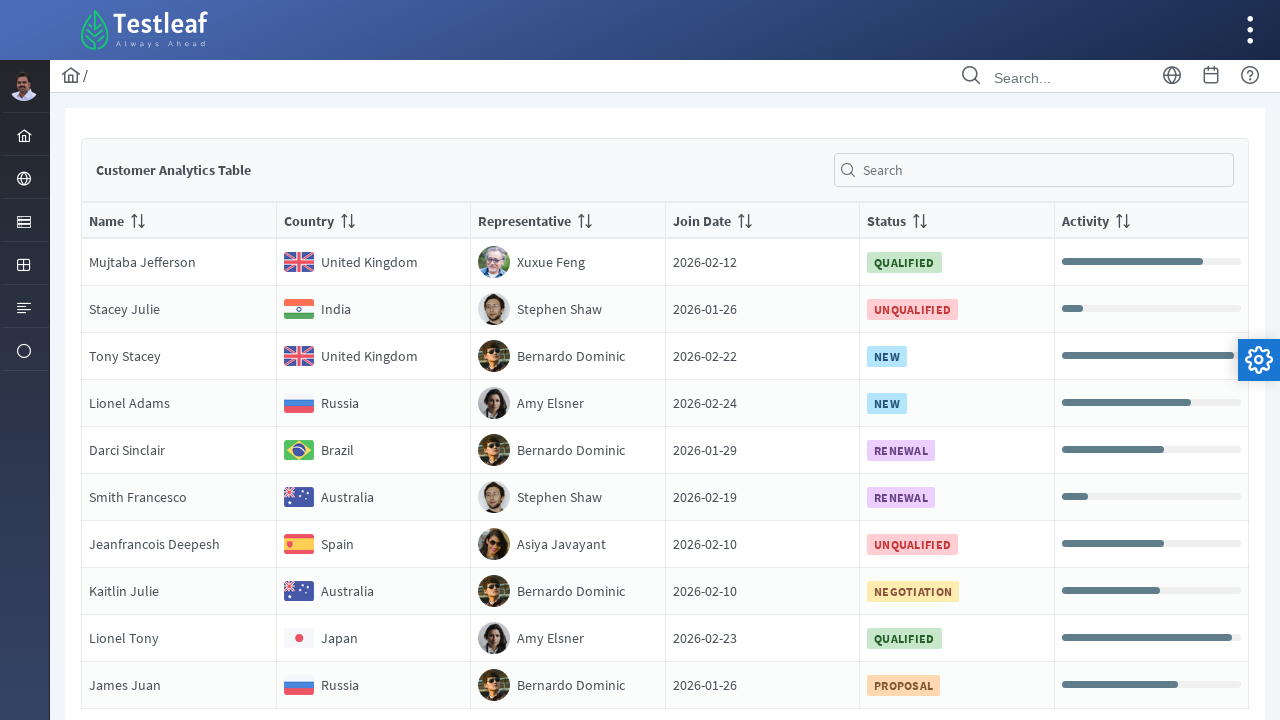

Extracted text from table cell: ''
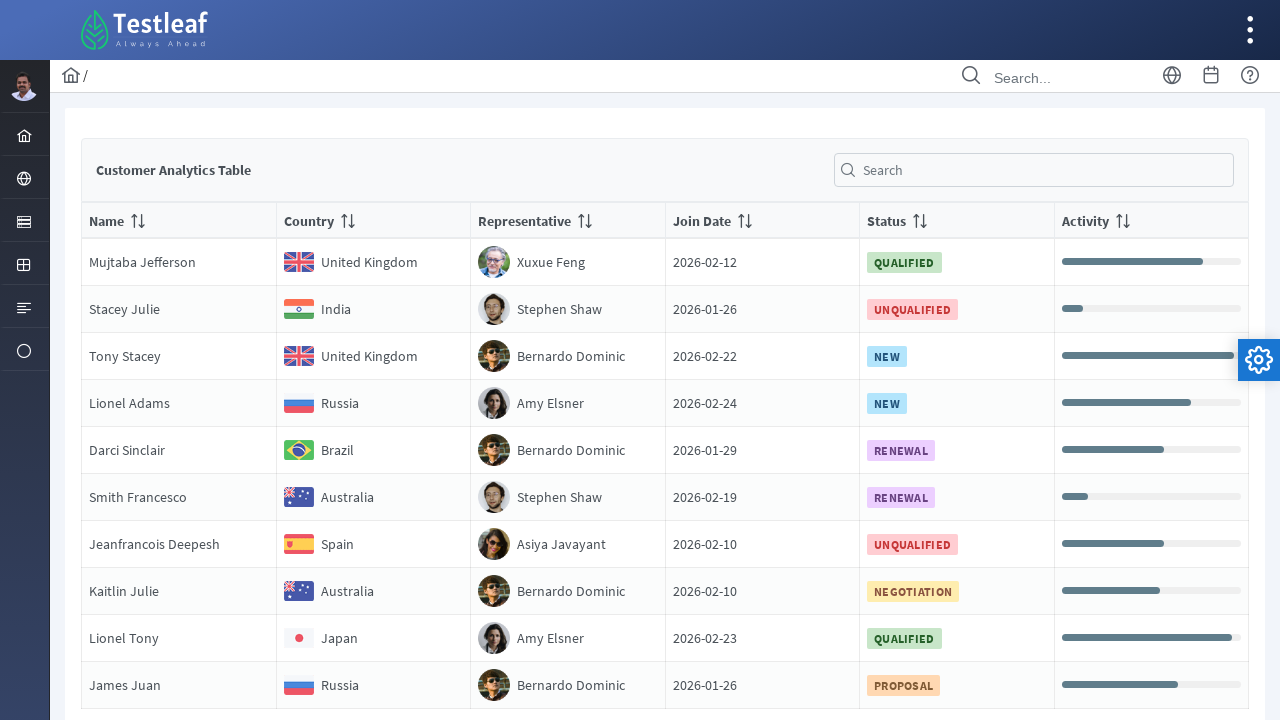

Retrieved all columns from current table row
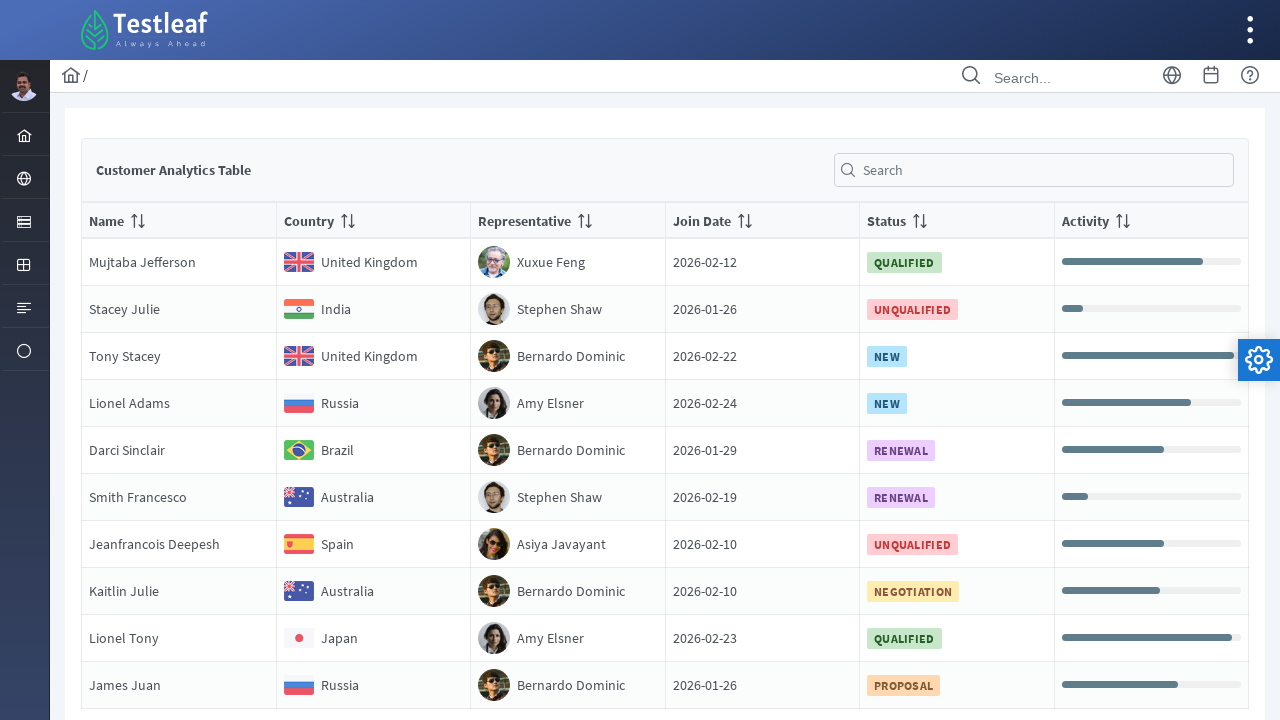

Extracted text from table cell: 'Kaitlin Julie'
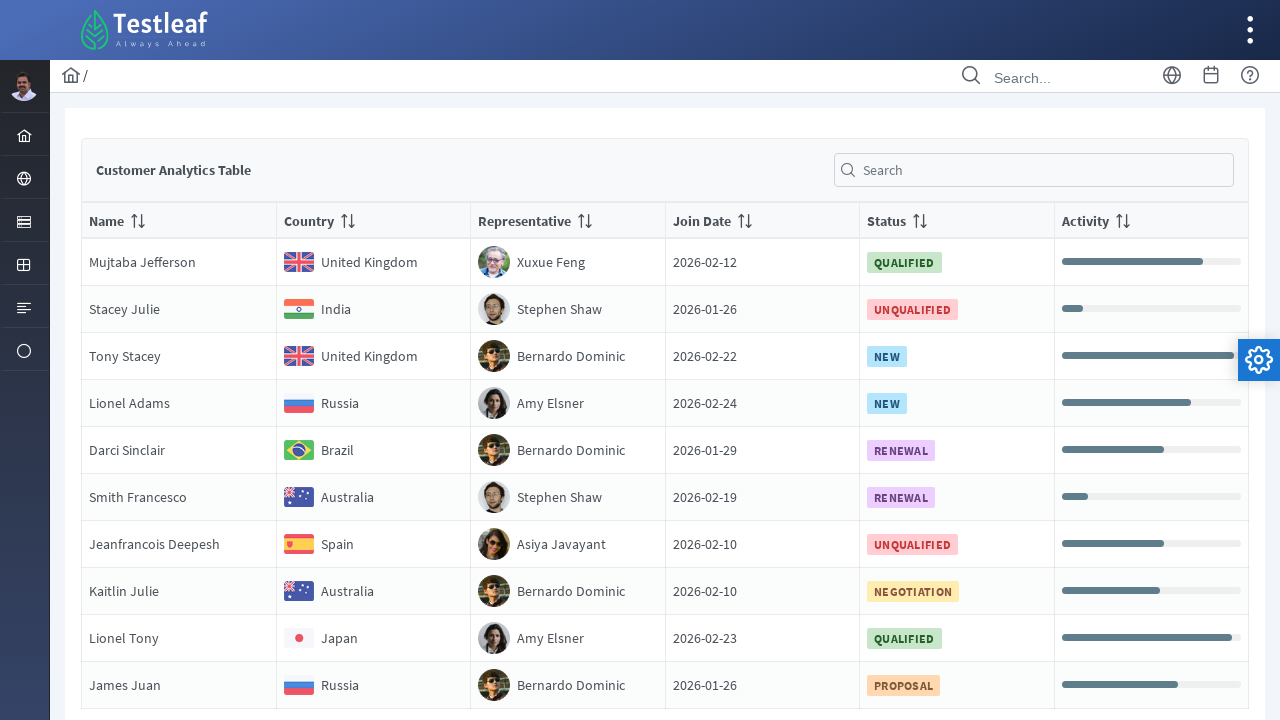

Extracted text from table cell: 'Australia'
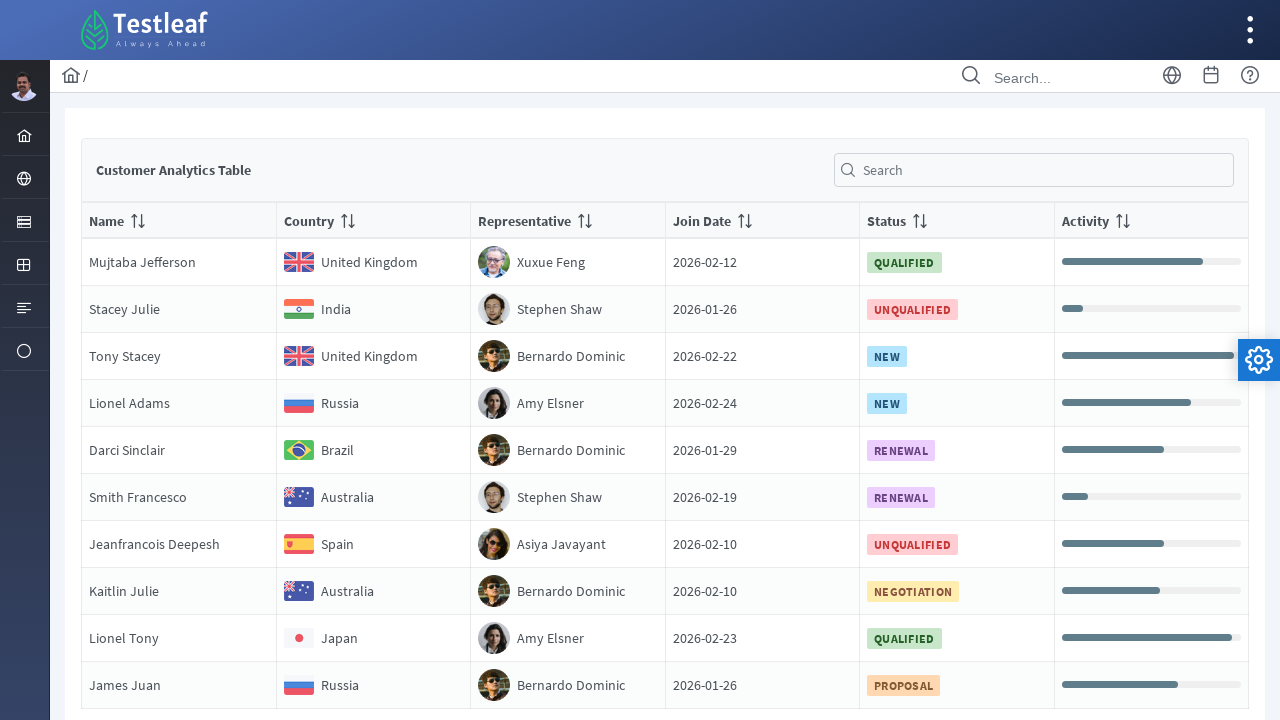

Extracted text from table cell: 'Bernardo Dominic'
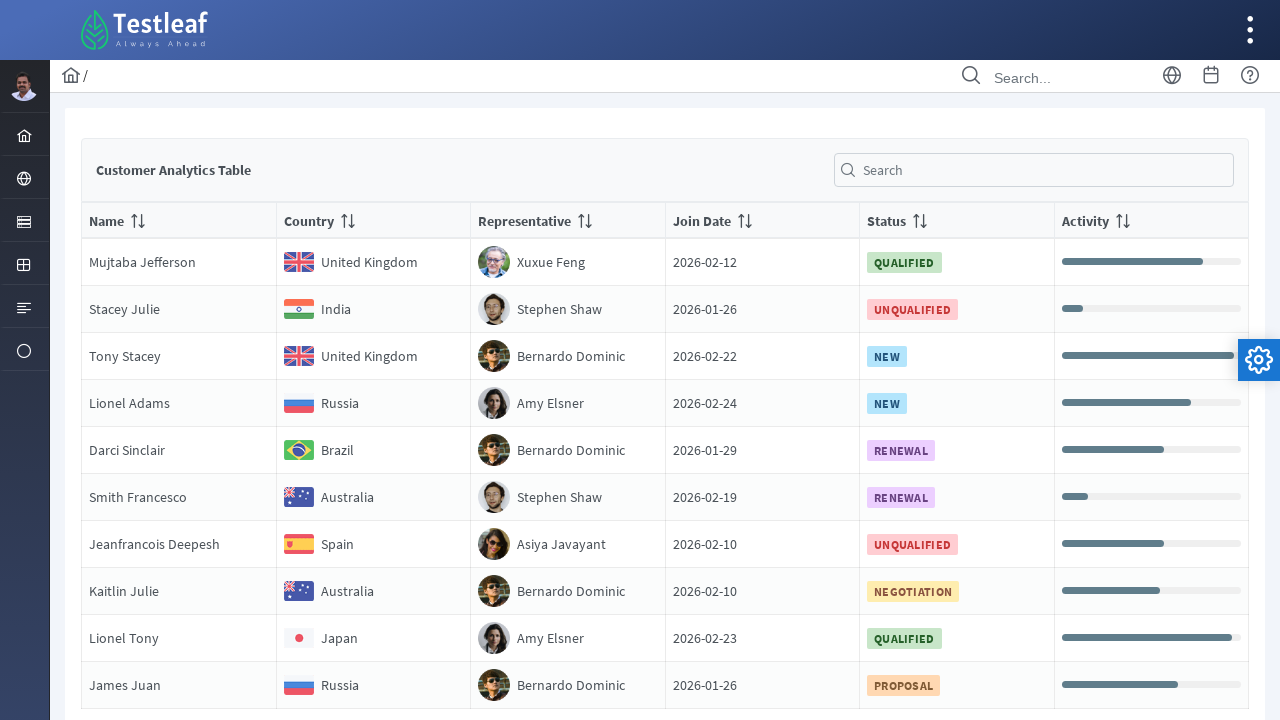

Extracted text from table cell: '2026-02-10'
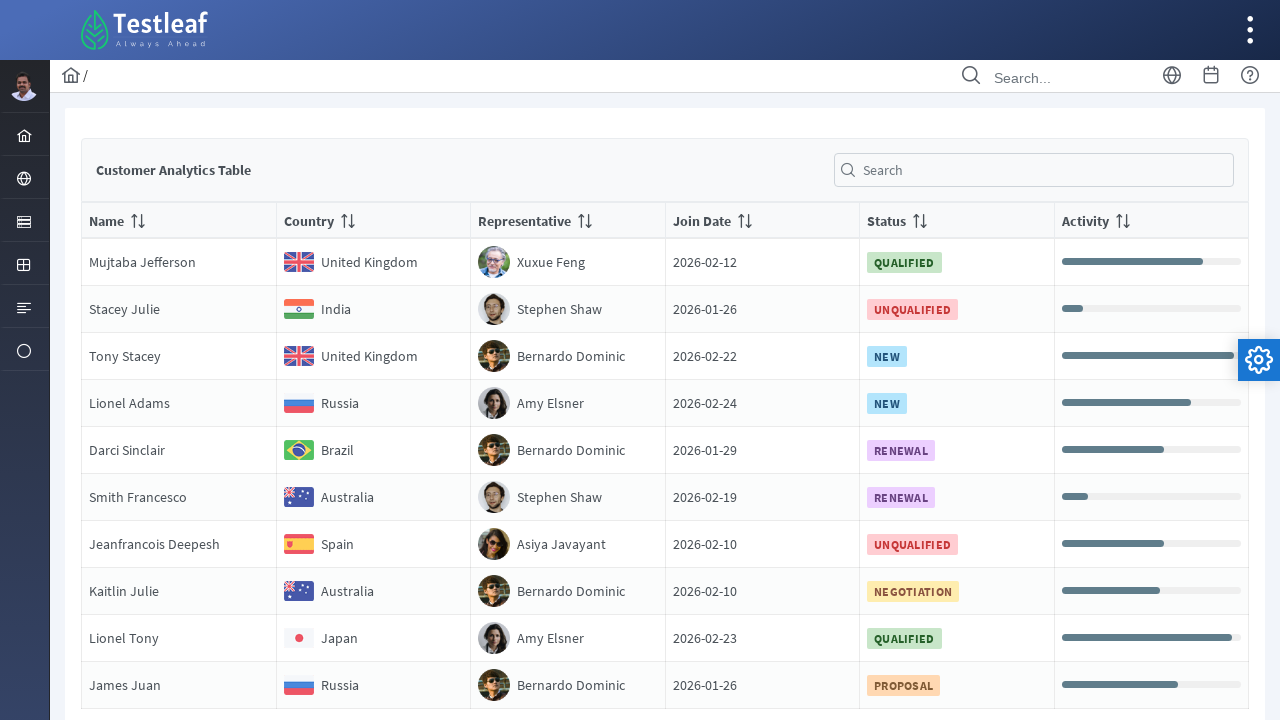

Extracted text from table cell: 'NEGOTIATION'
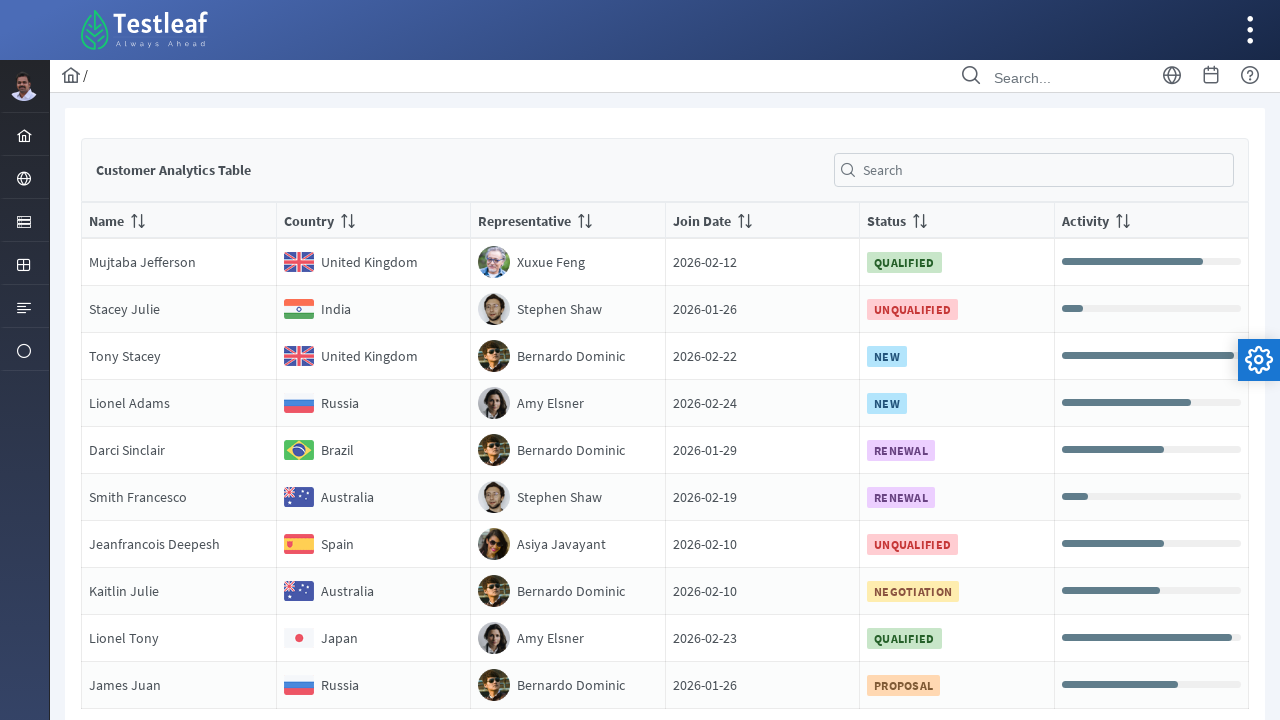

Extracted text from table cell: ''
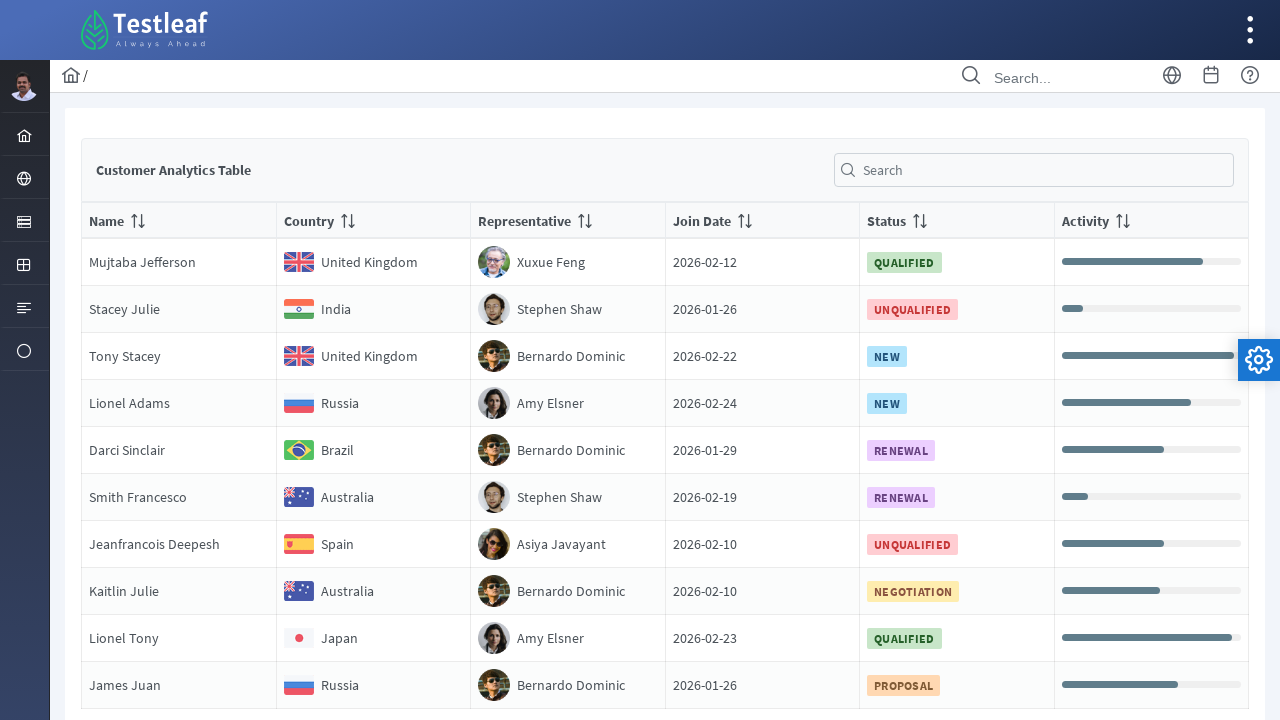

Retrieved all columns from current table row
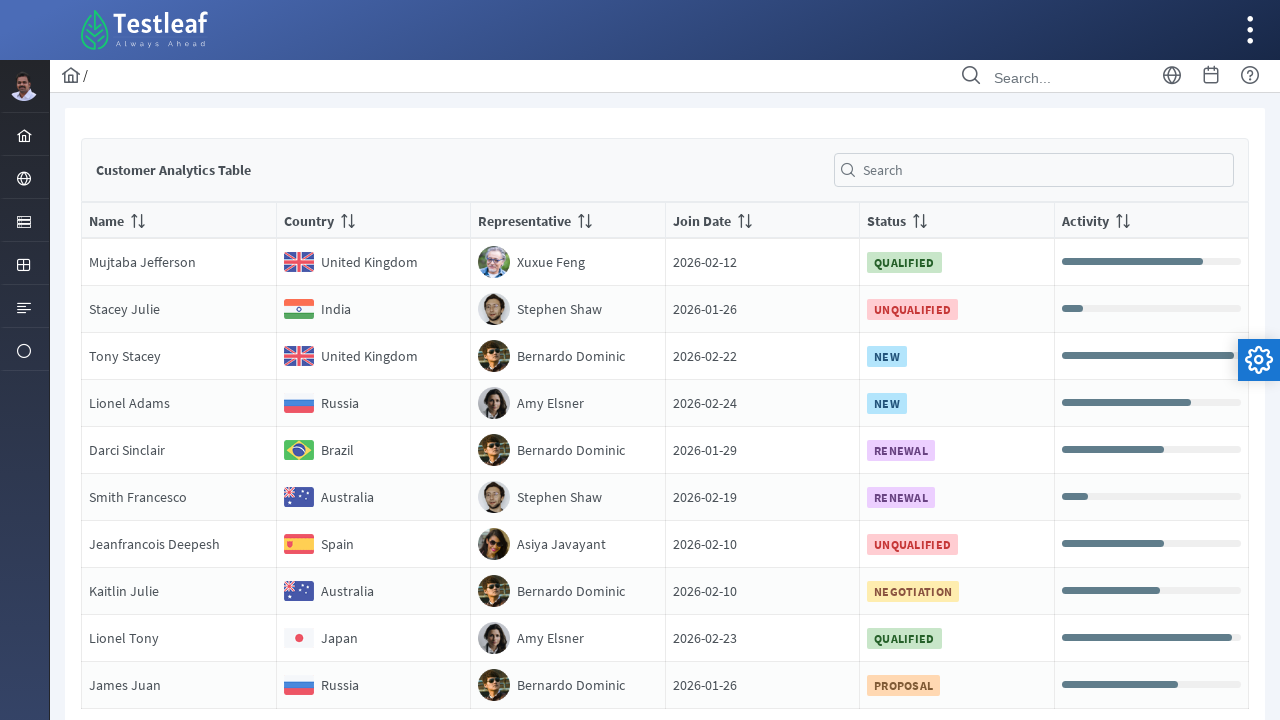

Extracted text from table cell: 'Lionel Tony'
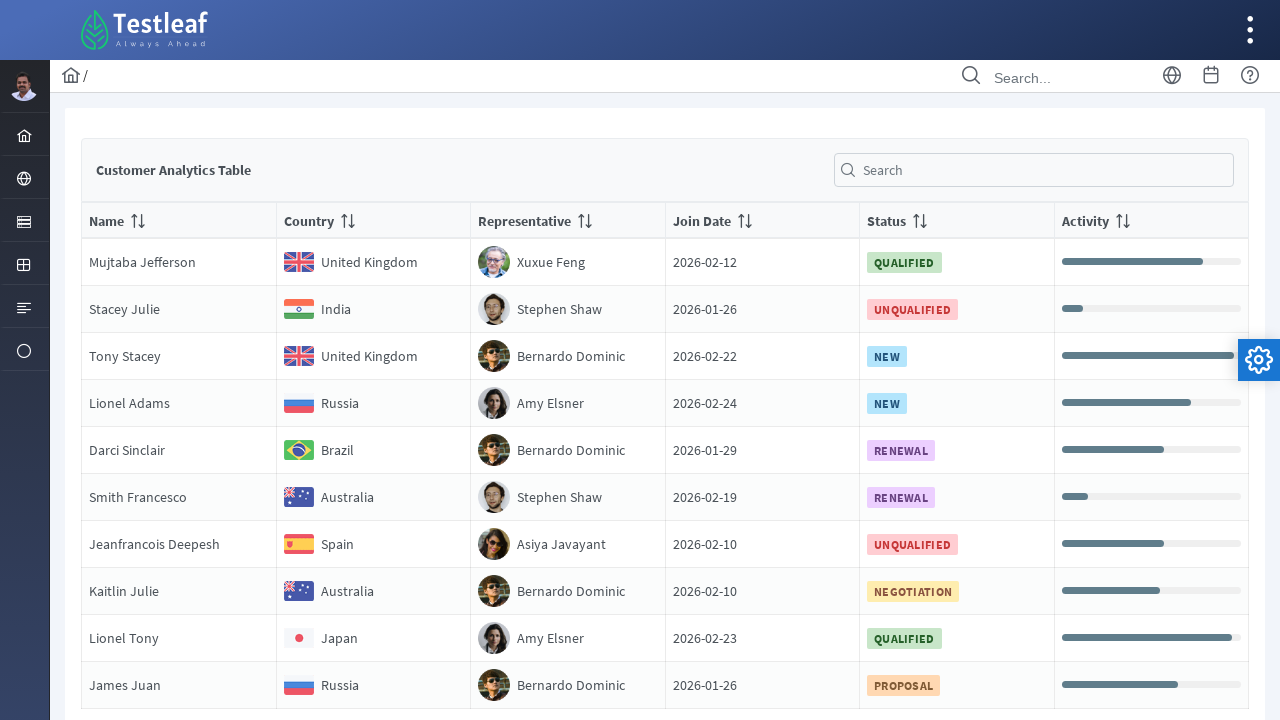

Extracted text from table cell: 'Japan'
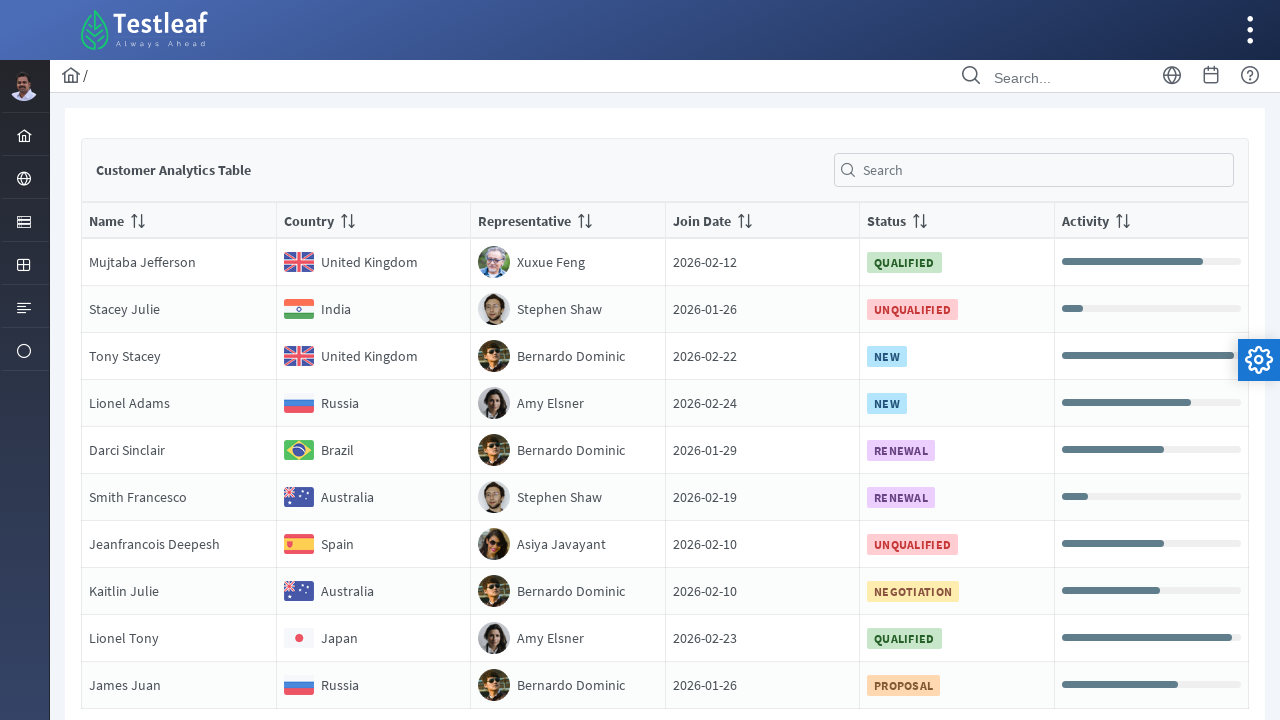

Extracted text from table cell: 'Amy Elsner'
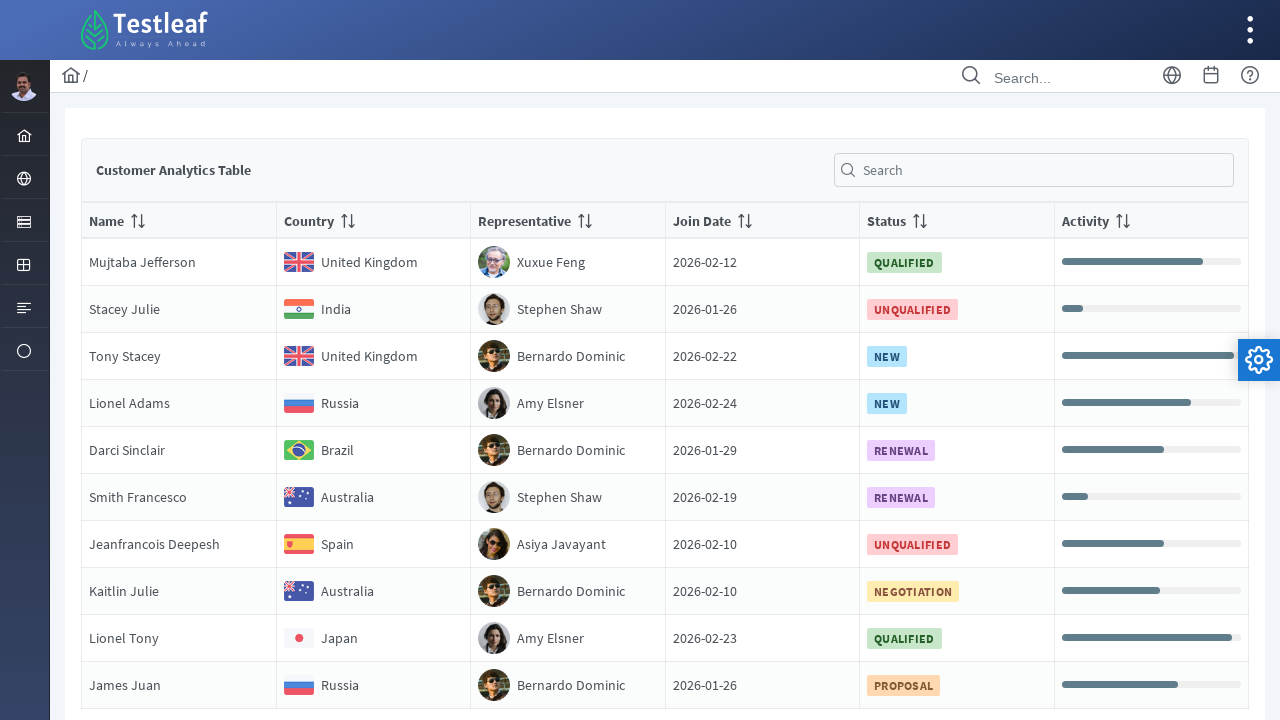

Extracted text from table cell: '2026-02-23'
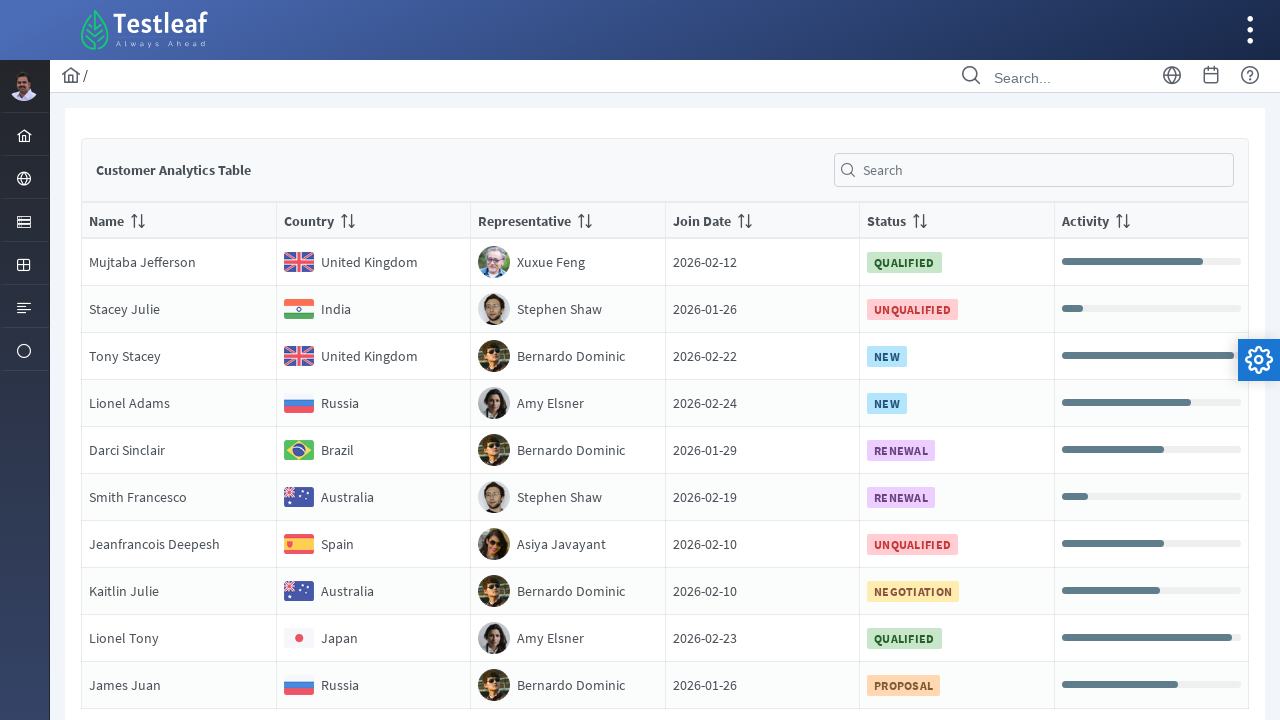

Extracted text from table cell: 'QUALIFIED'
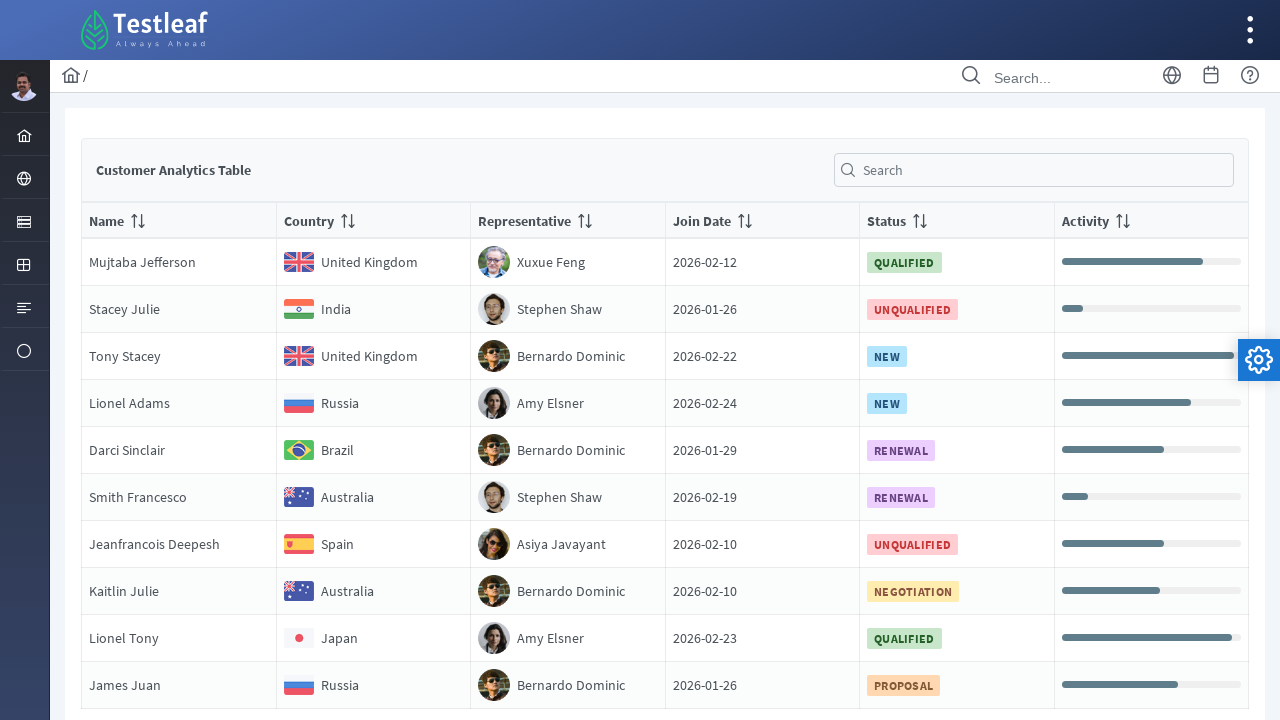

Extracted text from table cell: ''
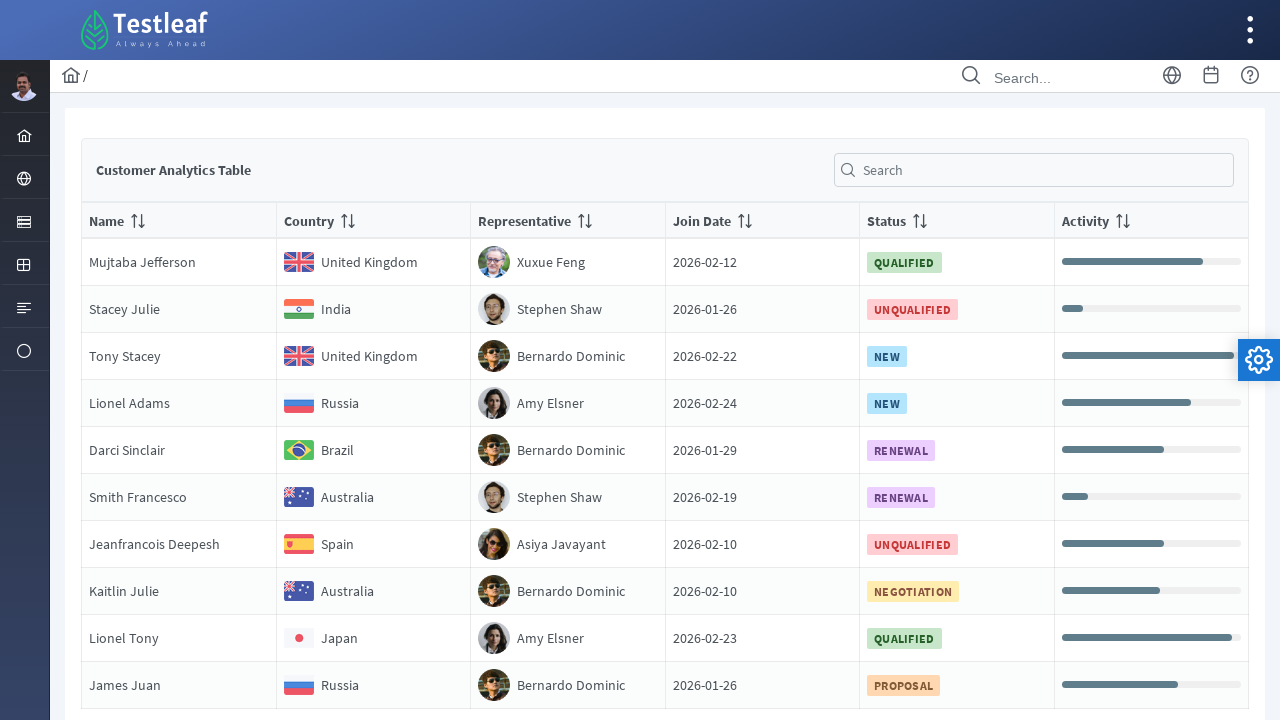

Retrieved all columns from current table row
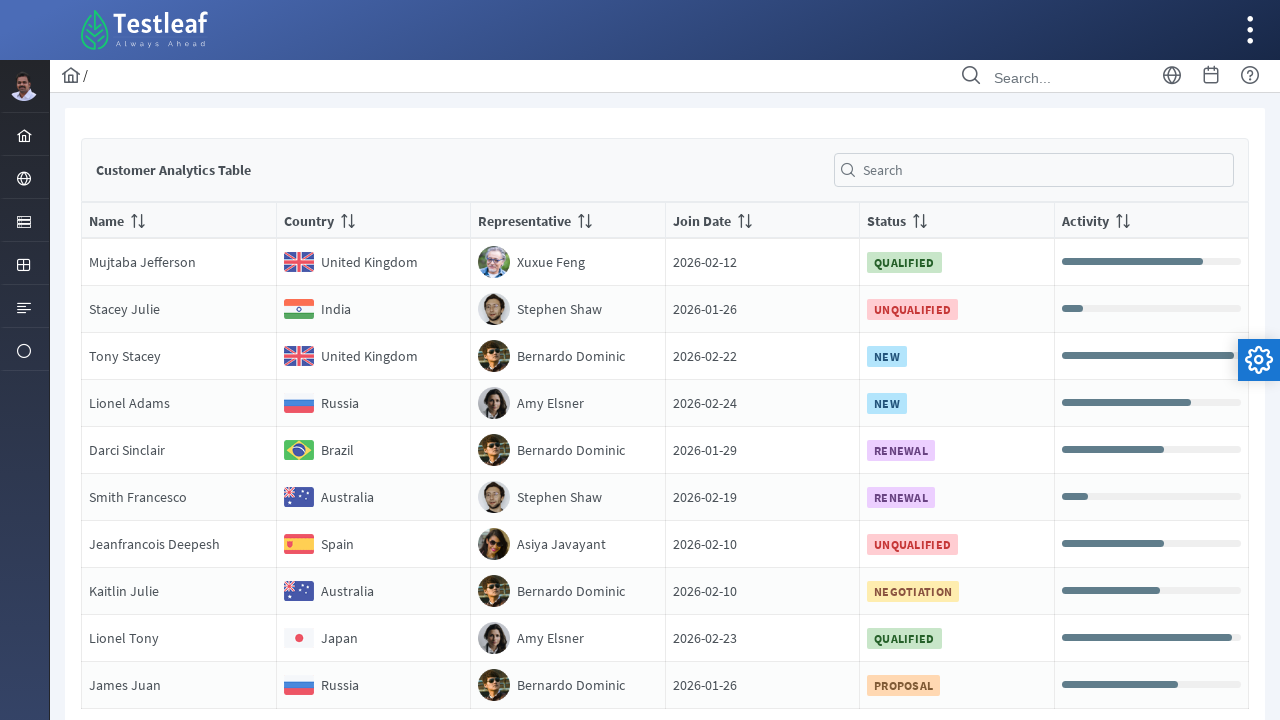

Extracted text from table cell: 'James Juan'
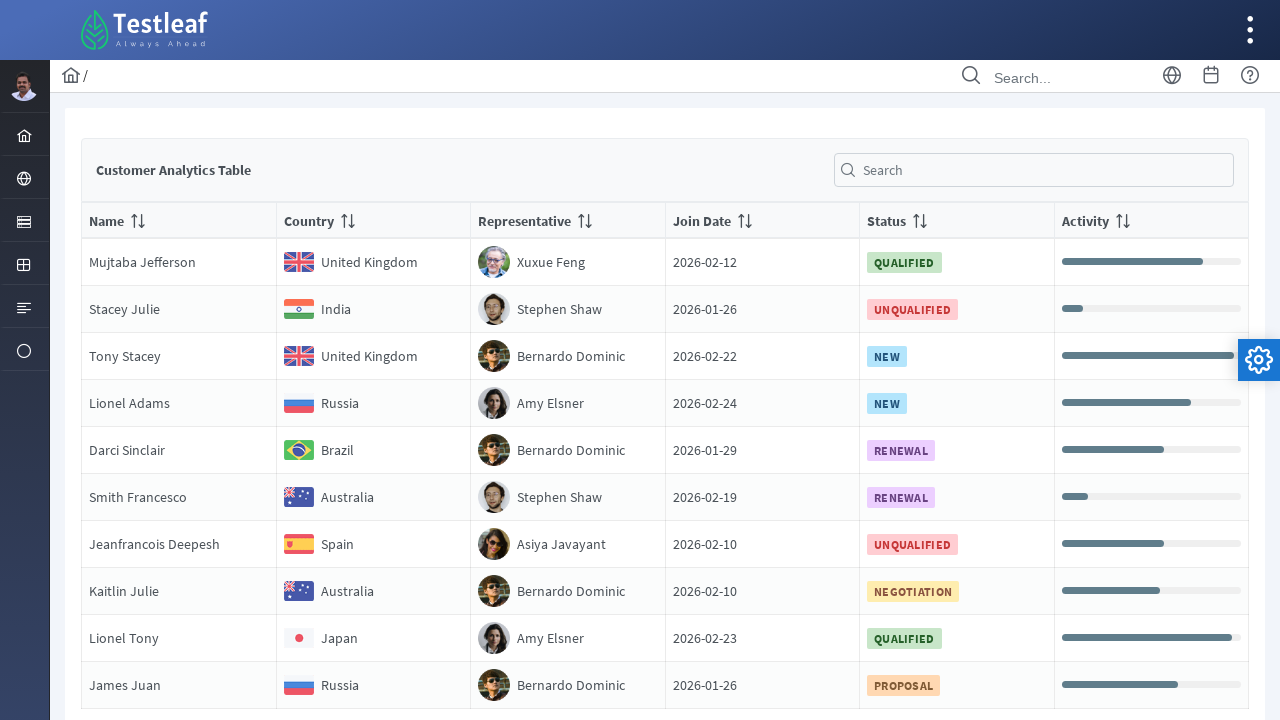

Extracted text from table cell: 'Russia'
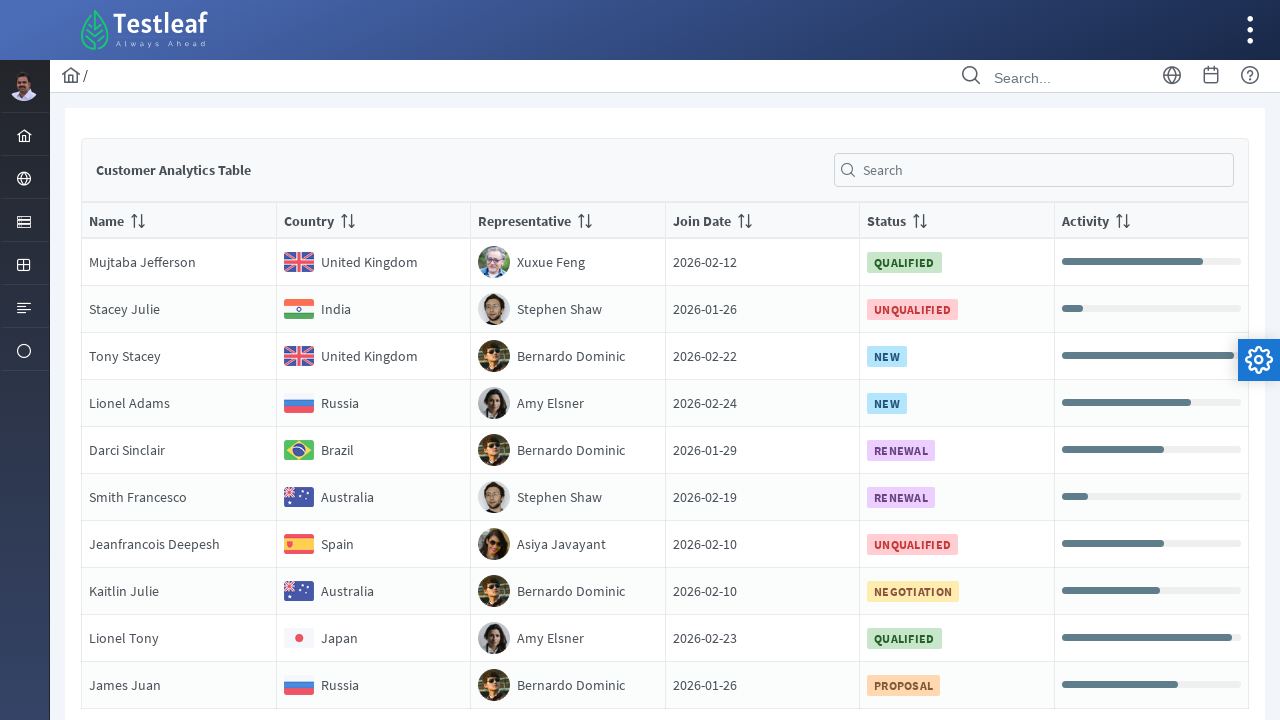

Extracted text from table cell: 'Bernardo Dominic'
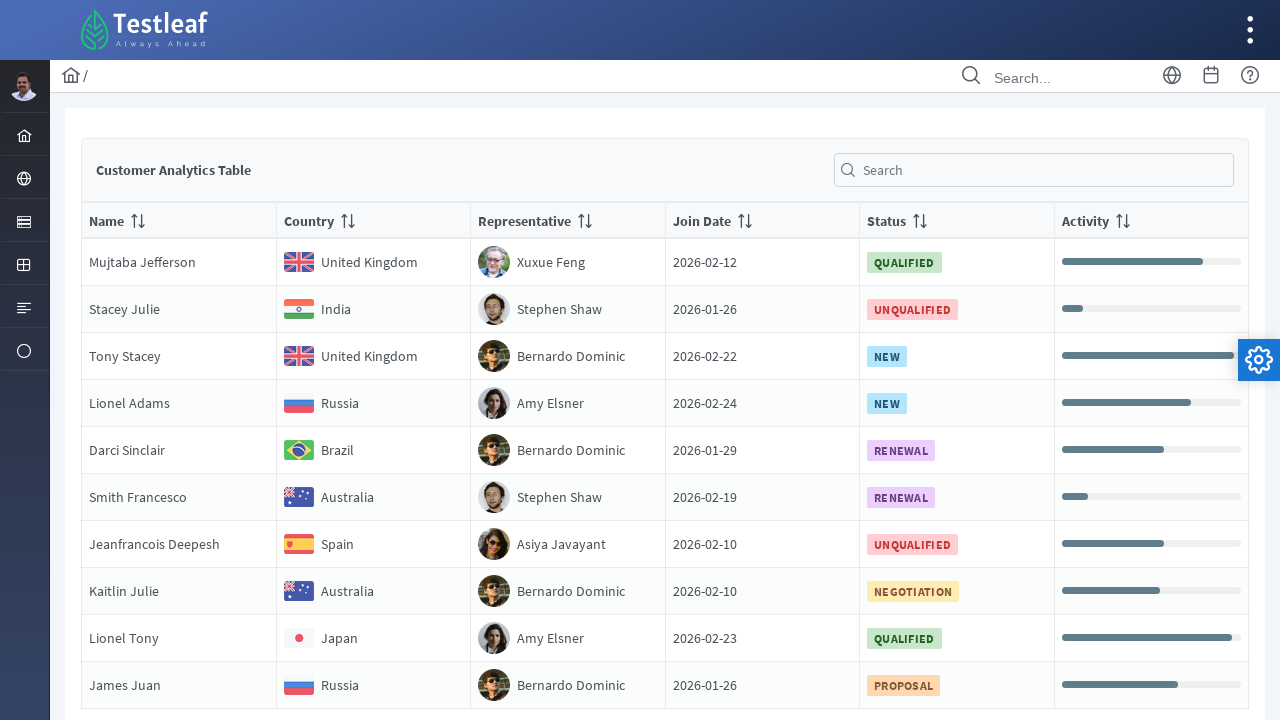

Extracted text from table cell: '2026-01-26'
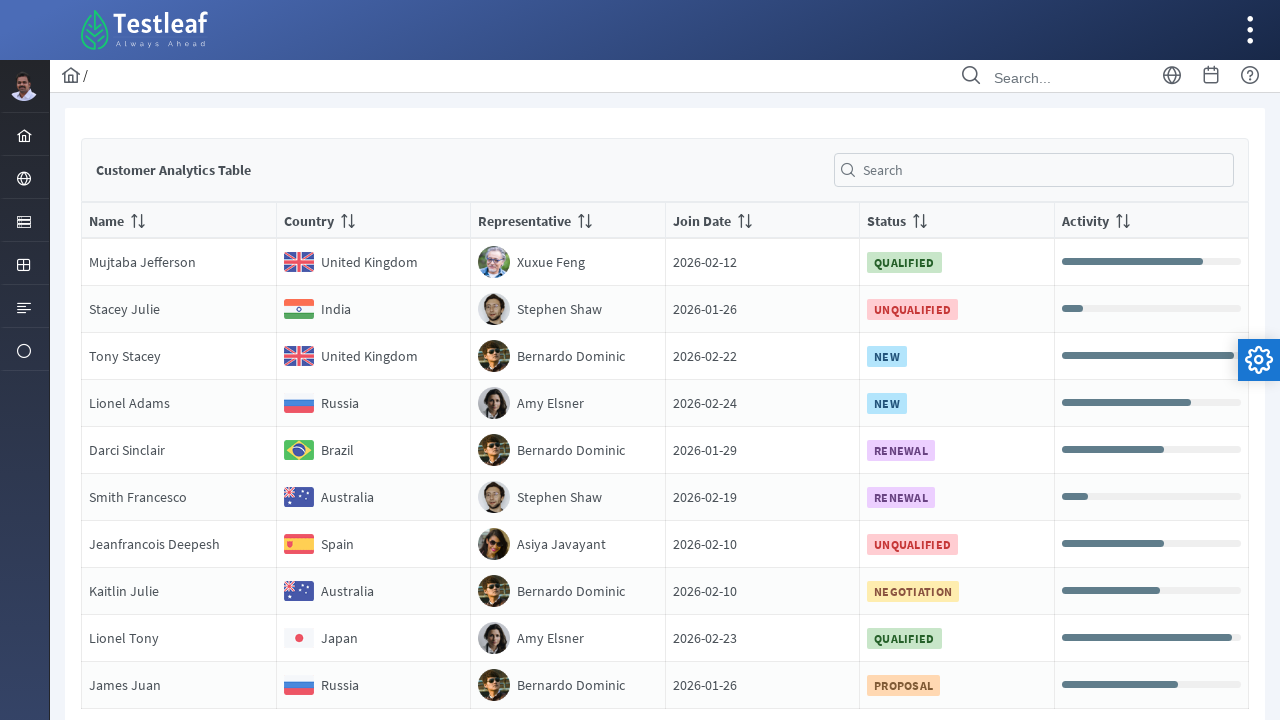

Extracted text from table cell: 'PROPOSAL'
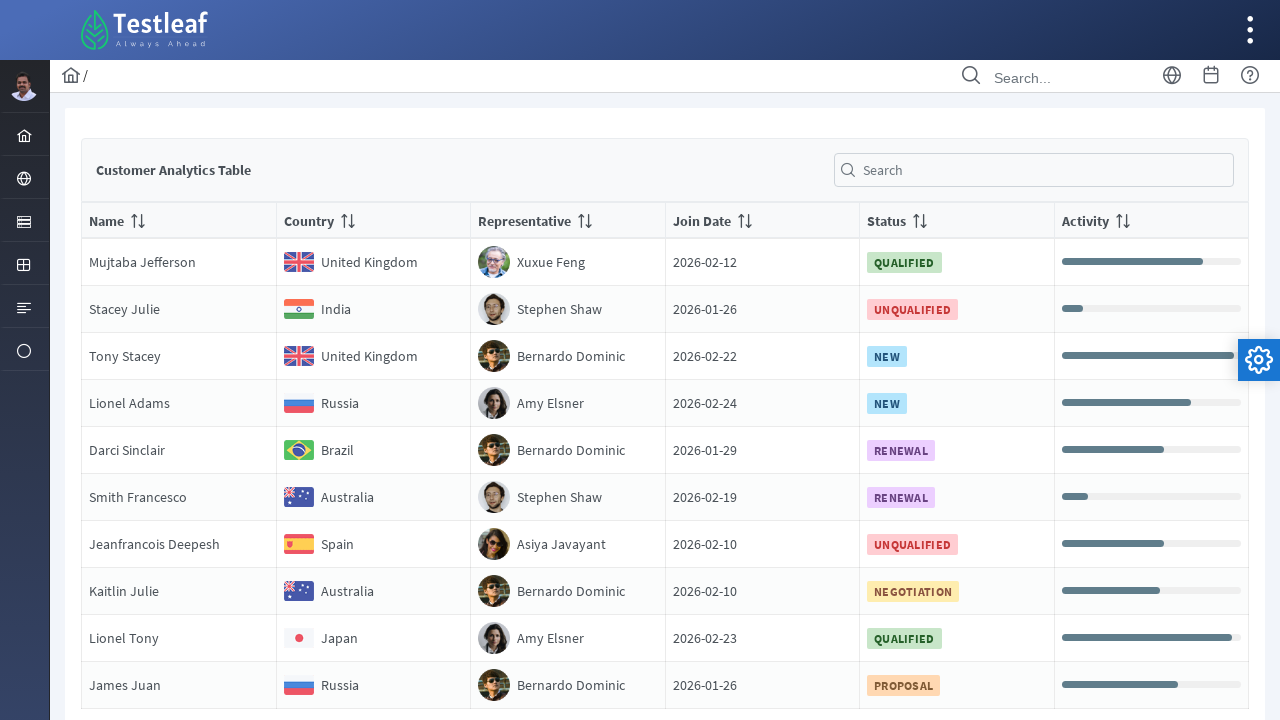

Extracted text from table cell: ''
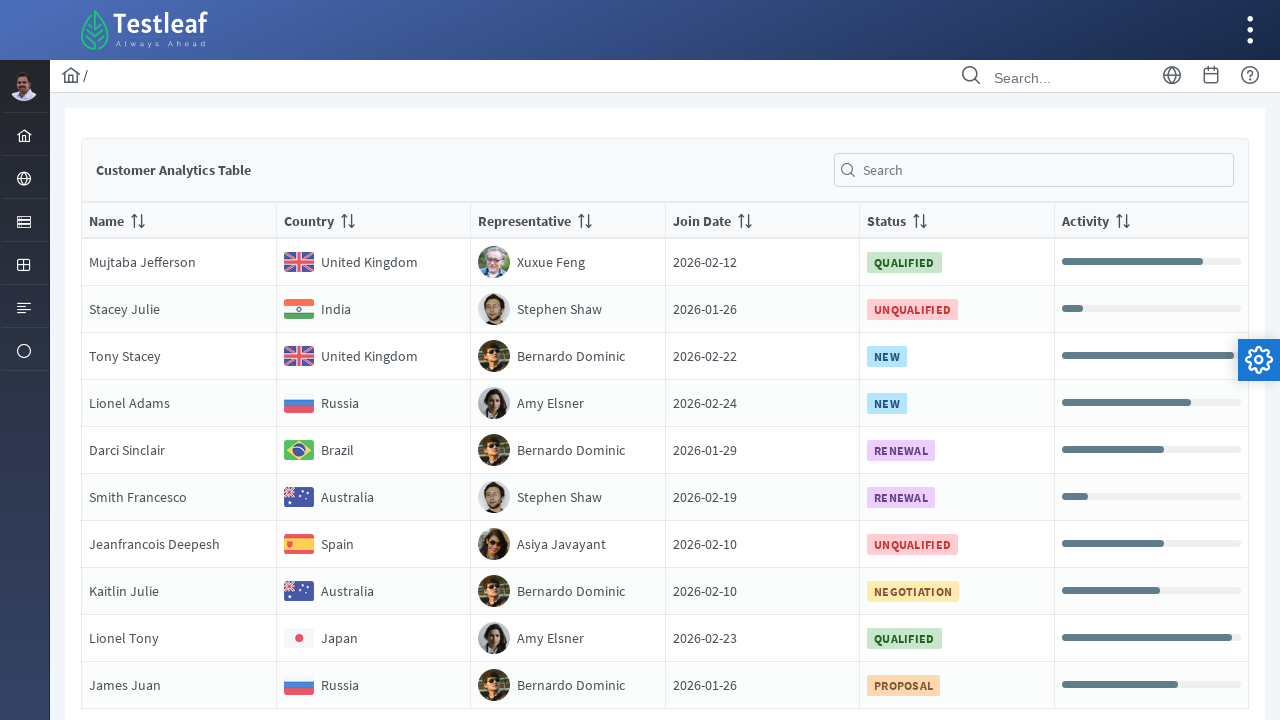

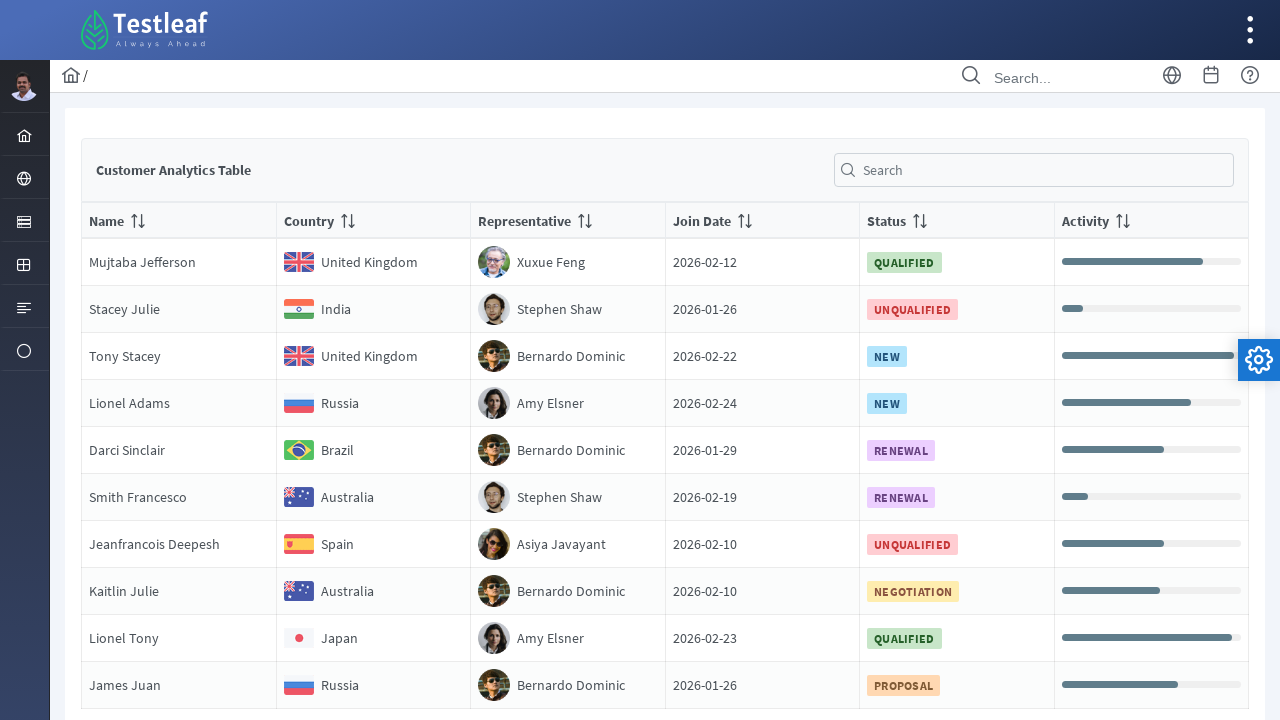